Fills out a form with multiple input fields by entering the same value in all fields and submitting the form

Starting URL: http://suninjuly.github.io/huge_form.html

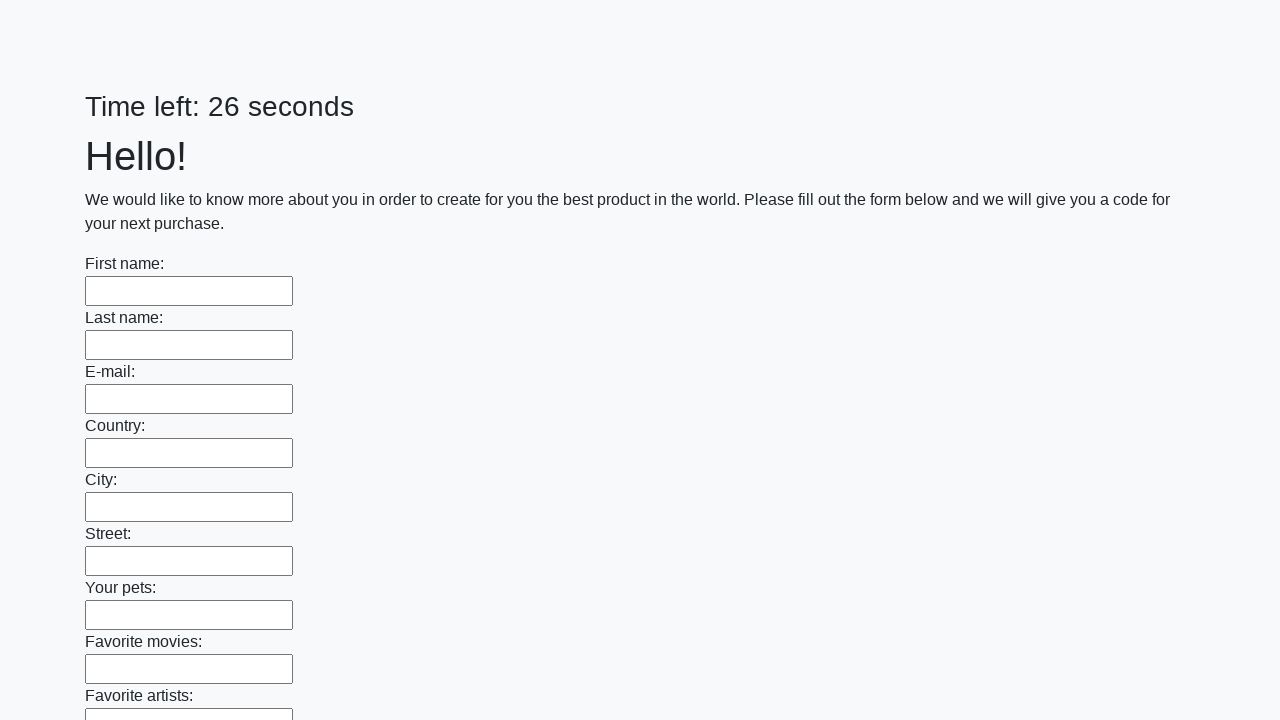

Located all input elements on the page
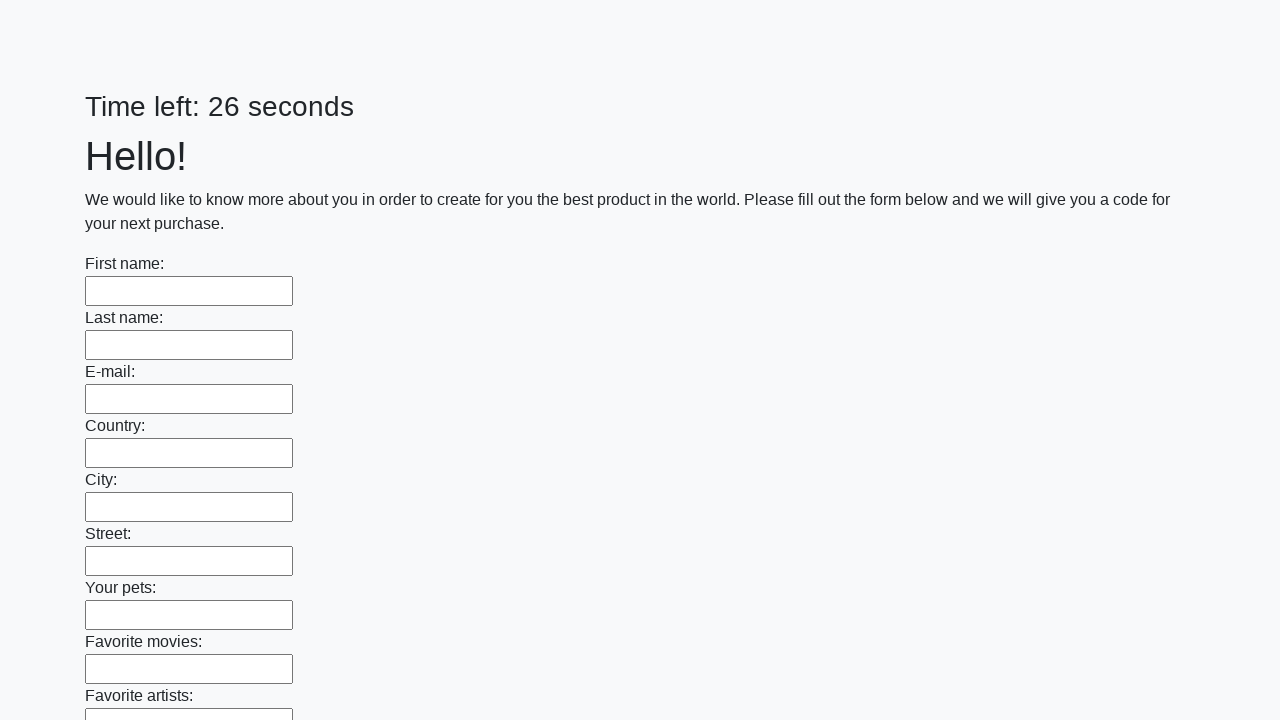

Filled input field with 'Answer' on input >> nth=0
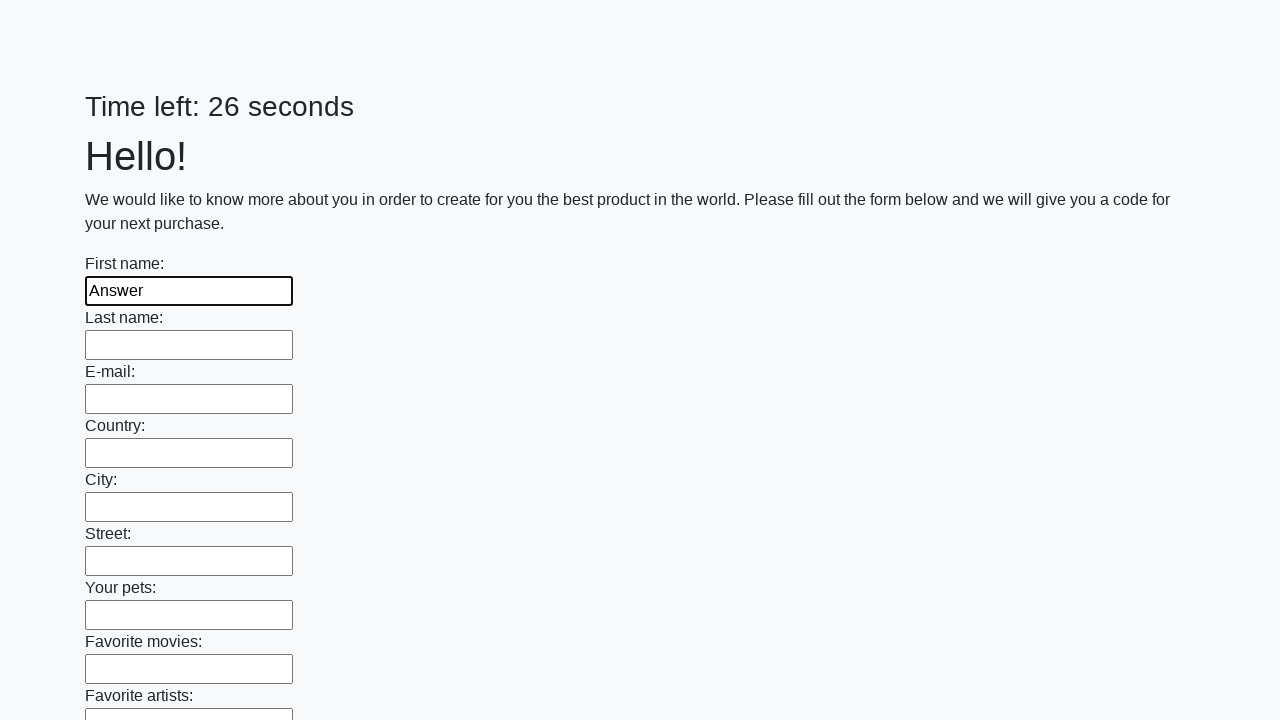

Filled input field with 'Answer' on input >> nth=1
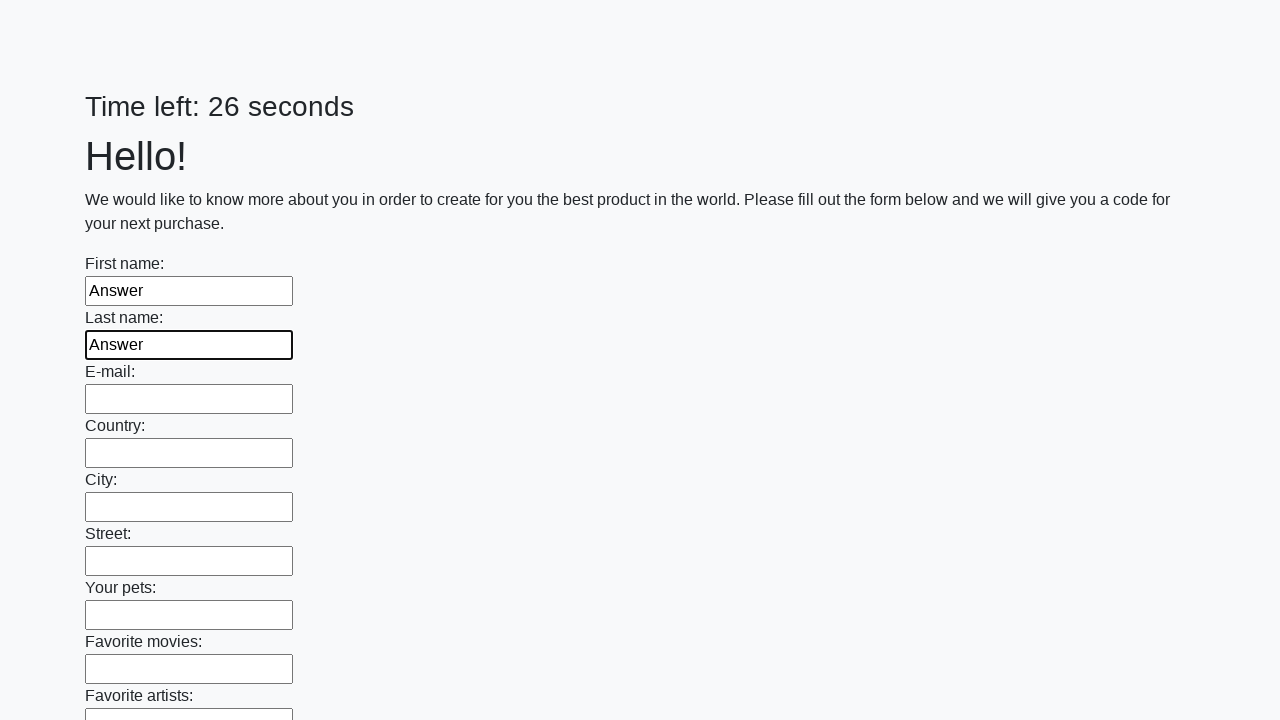

Filled input field with 'Answer' on input >> nth=2
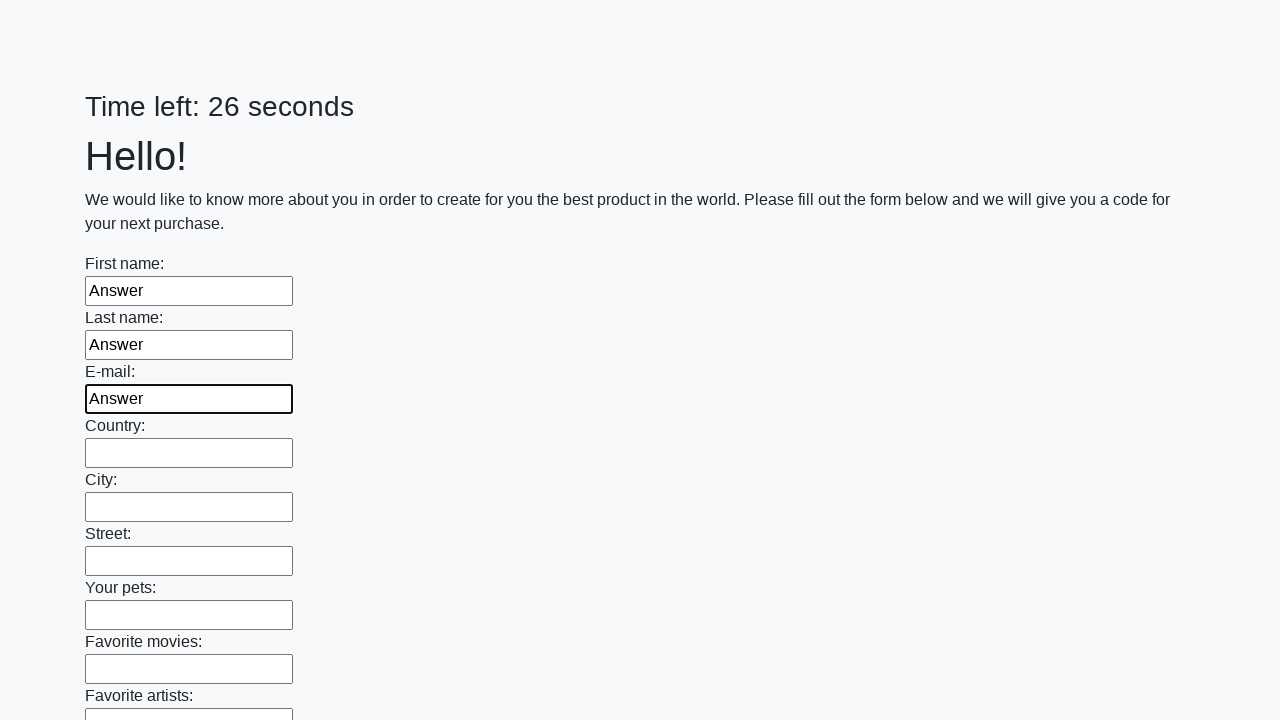

Filled input field with 'Answer' on input >> nth=3
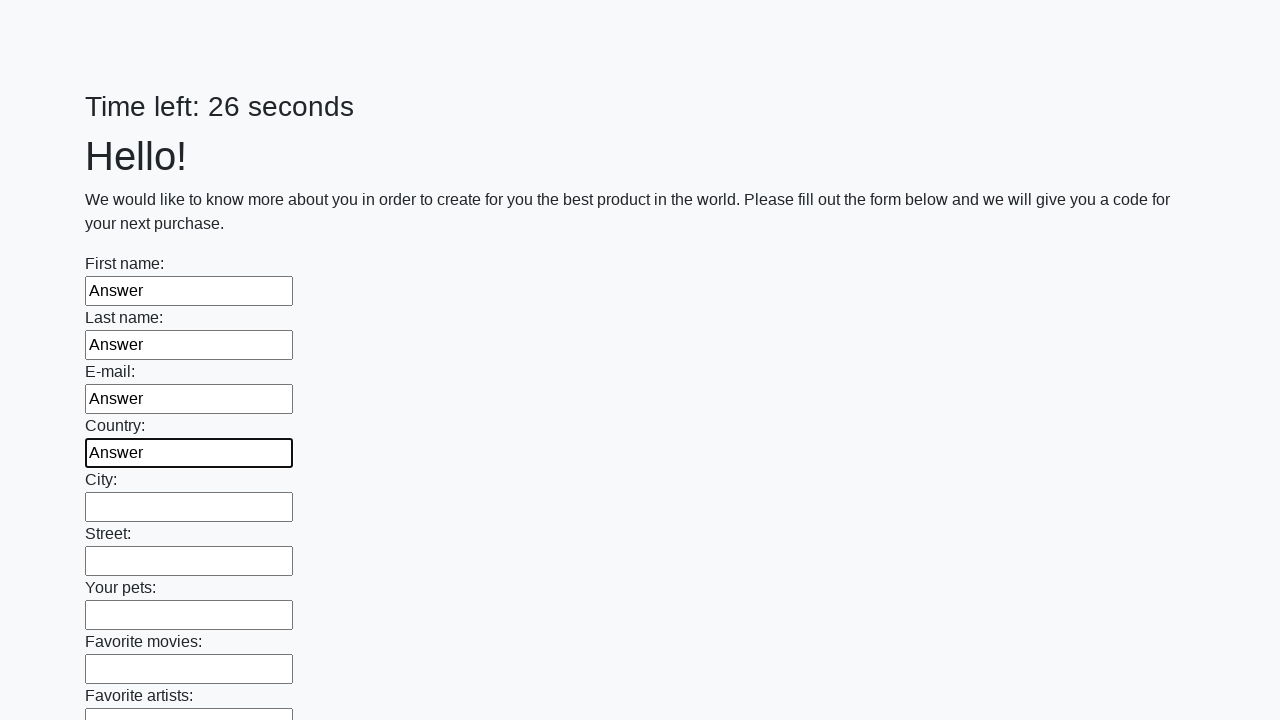

Filled input field with 'Answer' on input >> nth=4
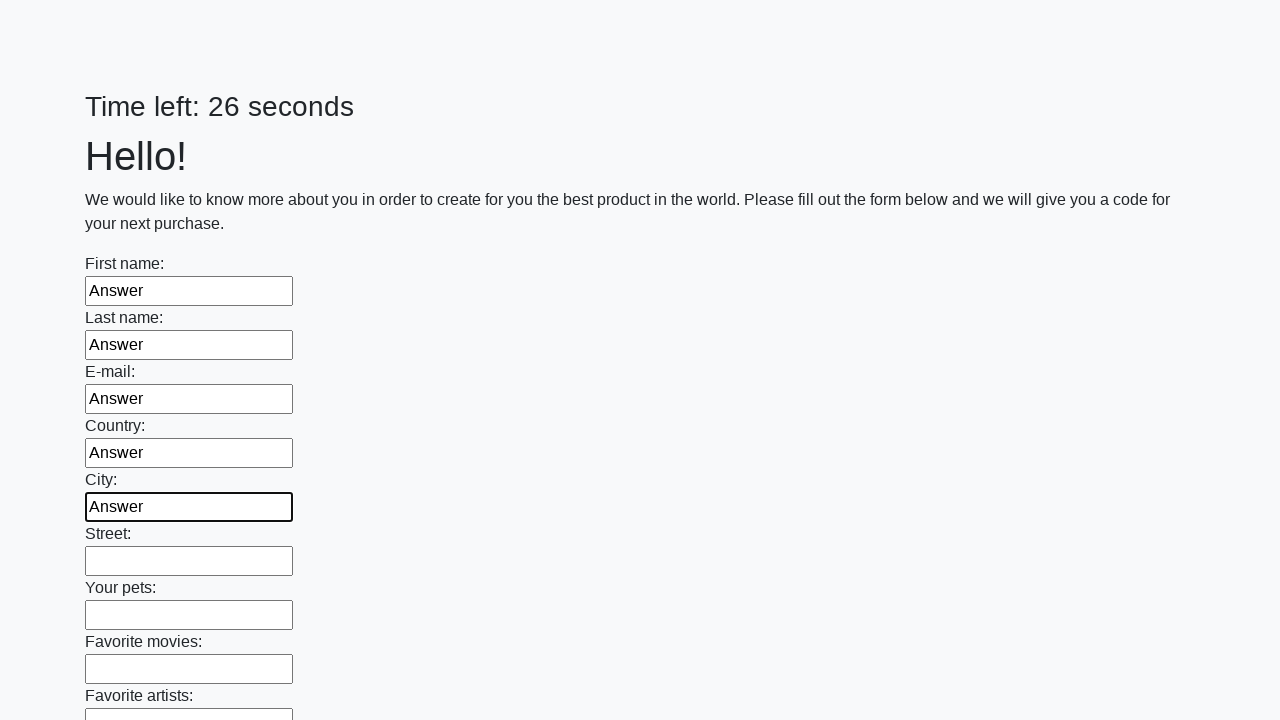

Filled input field with 'Answer' on input >> nth=5
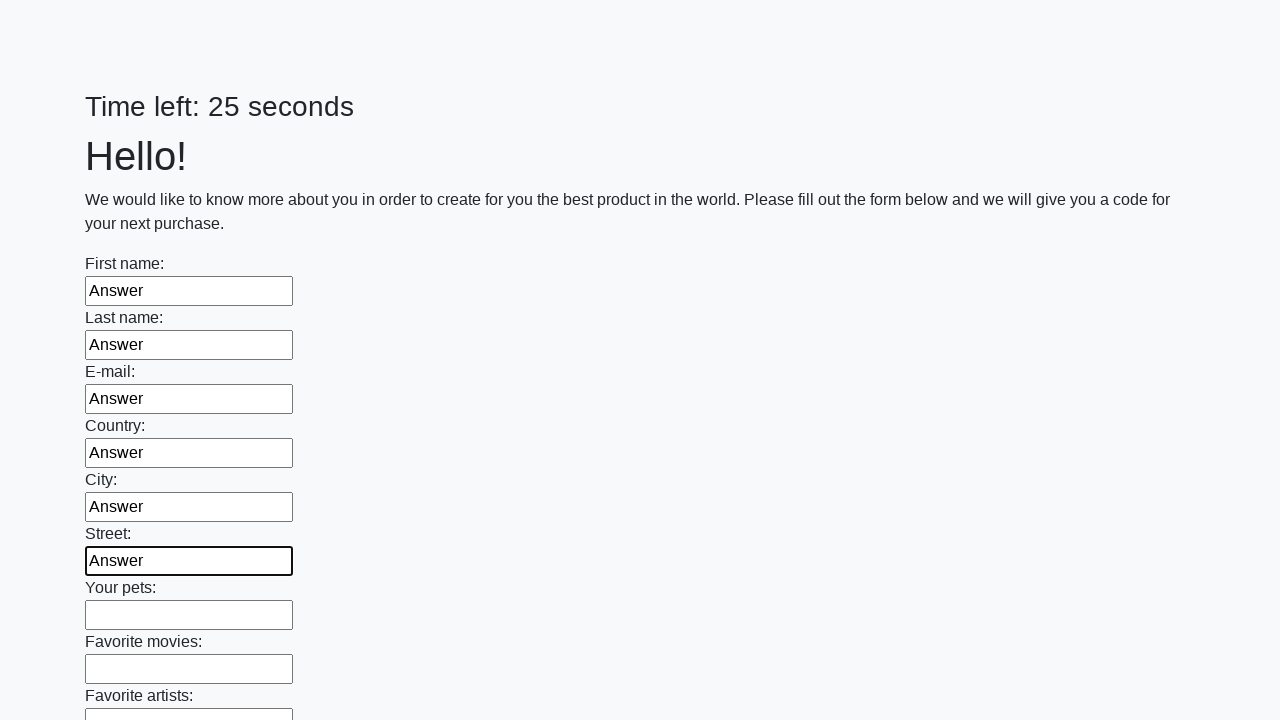

Filled input field with 'Answer' on input >> nth=6
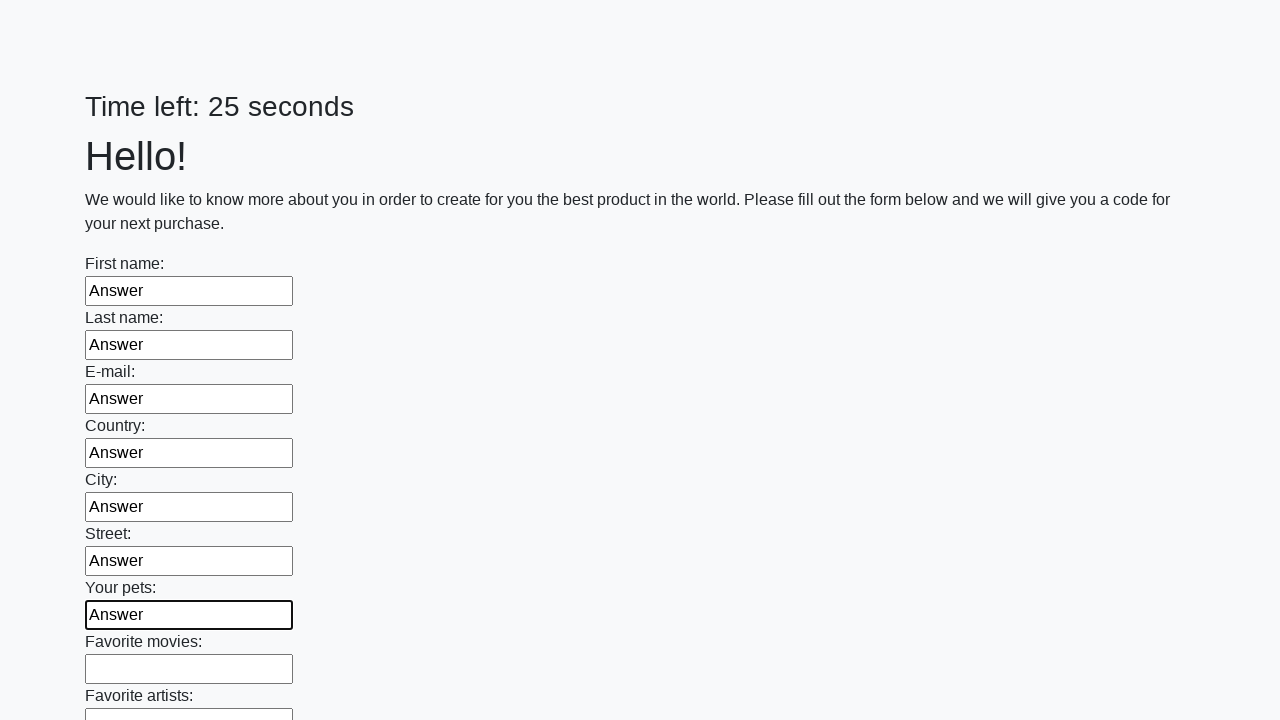

Filled input field with 'Answer' on input >> nth=7
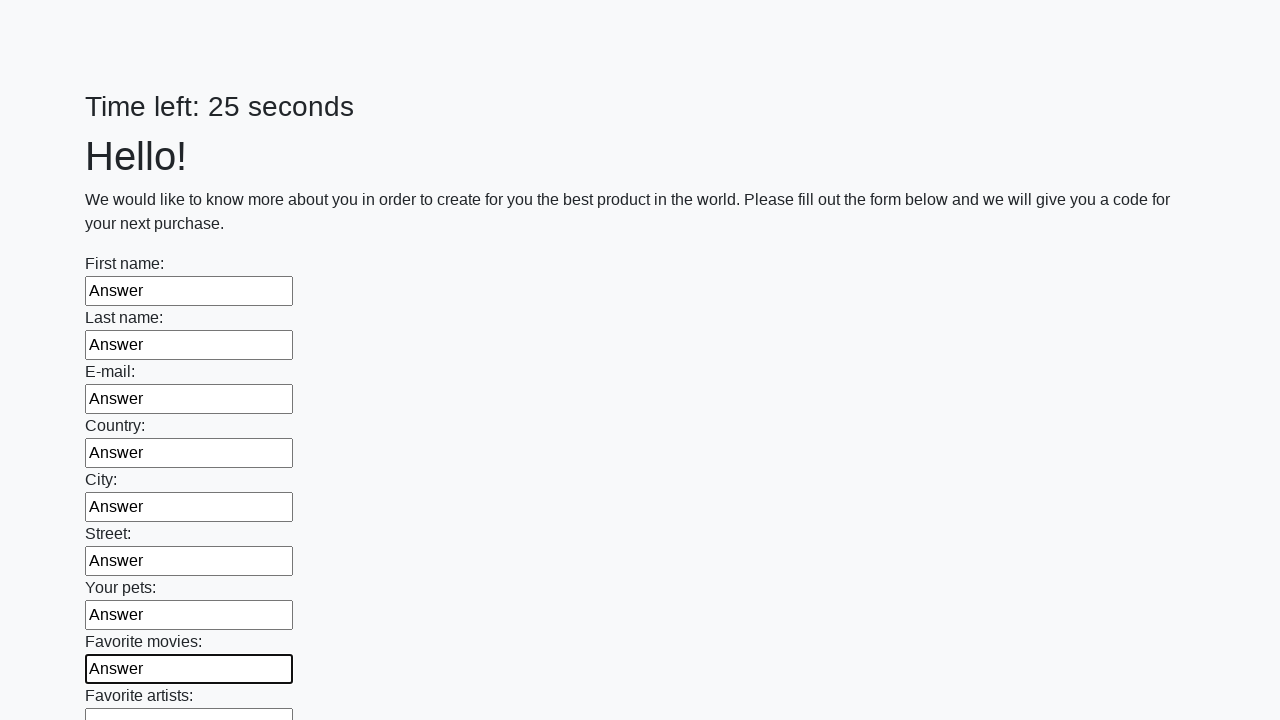

Filled input field with 'Answer' on input >> nth=8
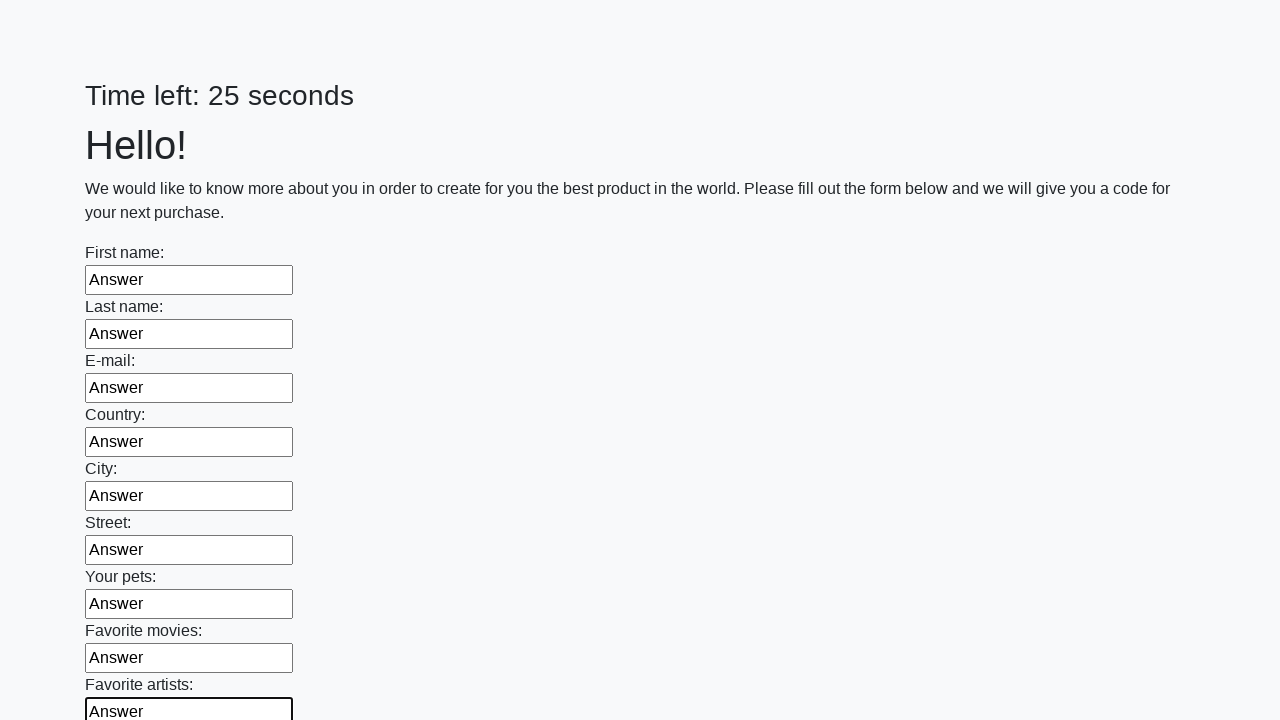

Filled input field with 'Answer' on input >> nth=9
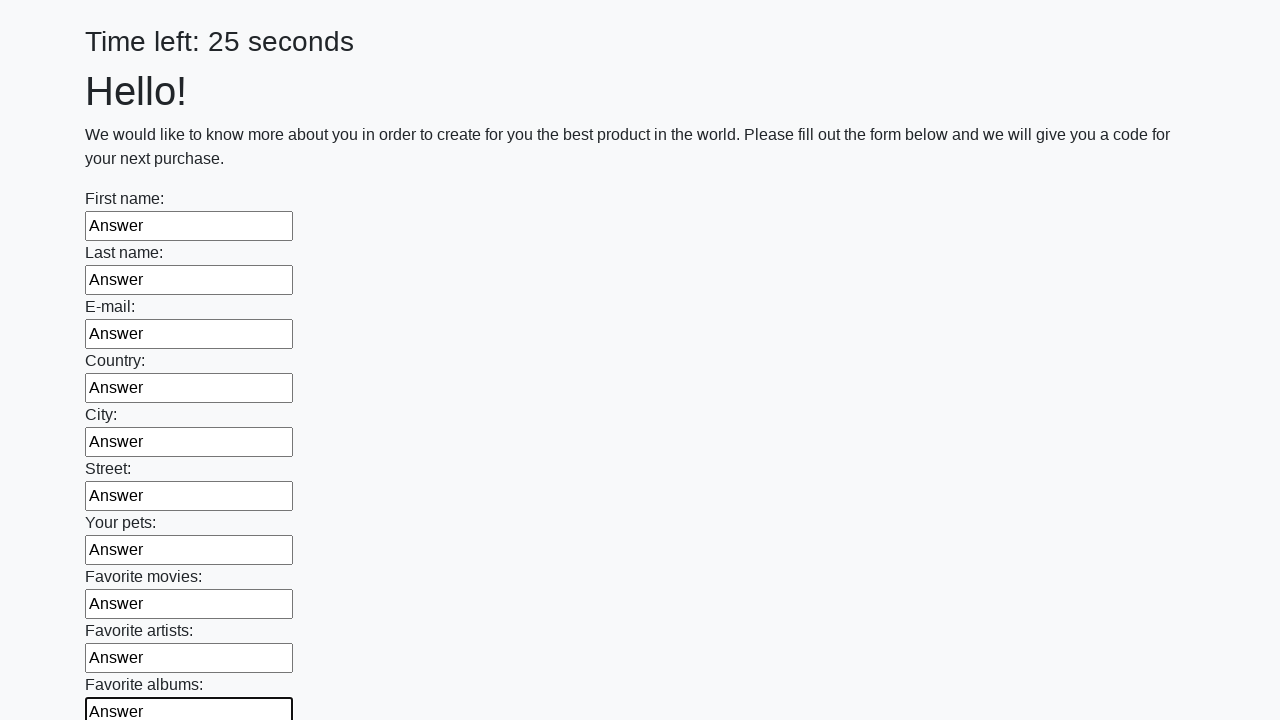

Filled input field with 'Answer' on input >> nth=10
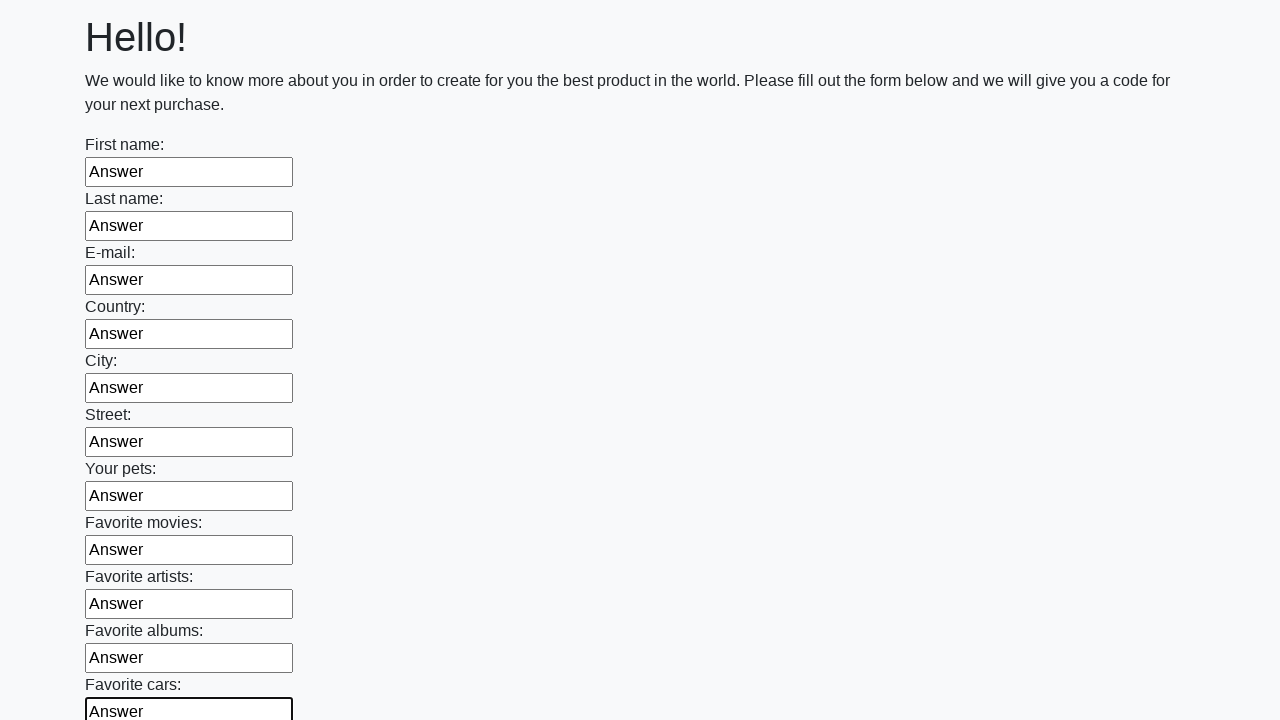

Filled input field with 'Answer' on input >> nth=11
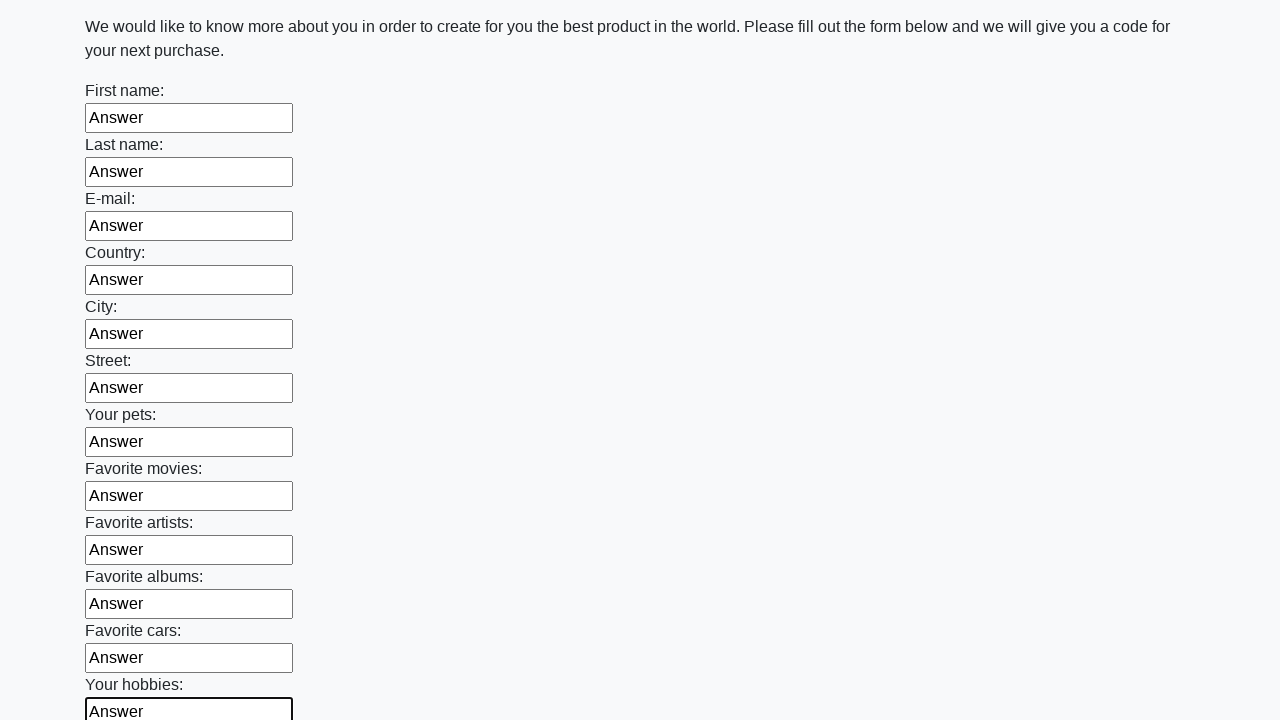

Filled input field with 'Answer' on input >> nth=12
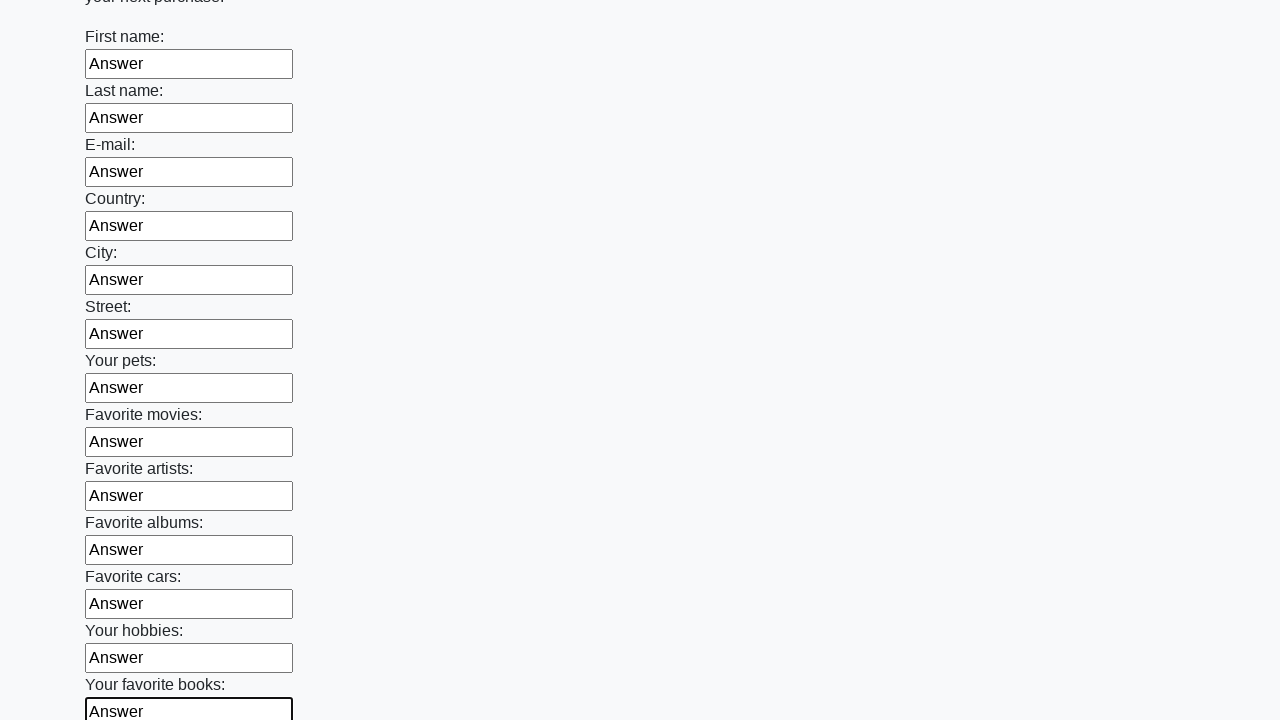

Filled input field with 'Answer' on input >> nth=13
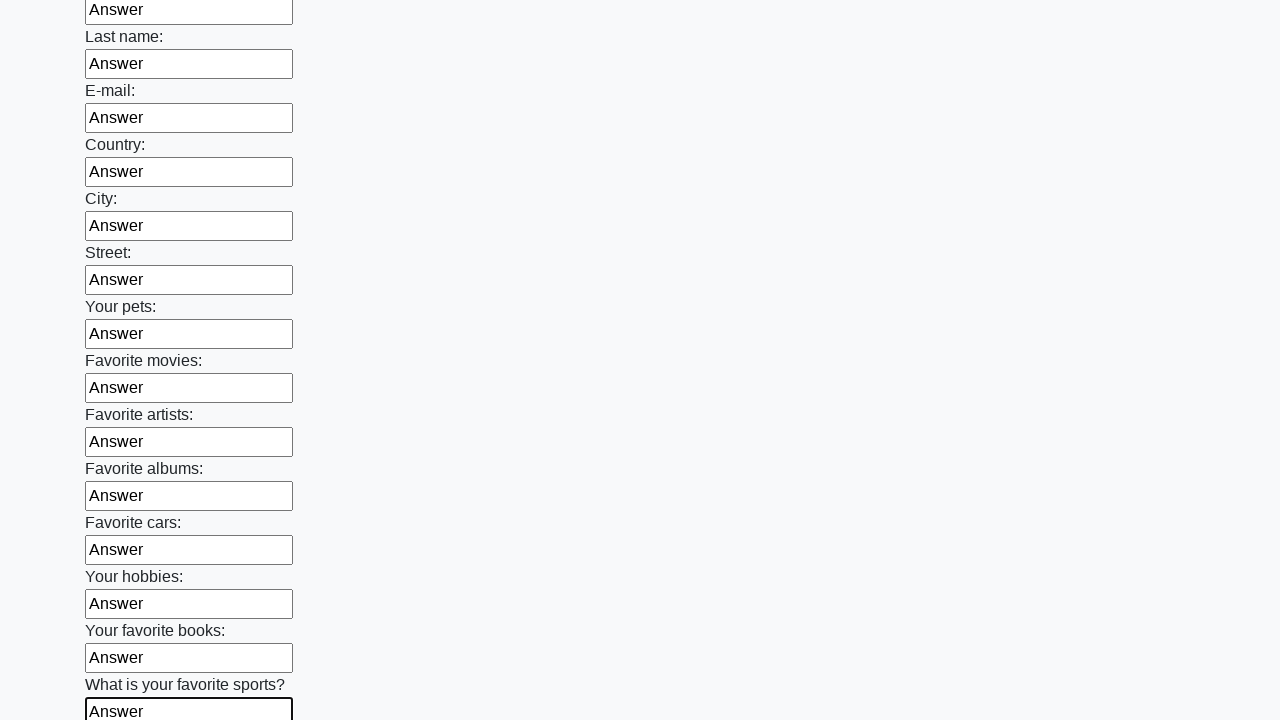

Filled input field with 'Answer' on input >> nth=14
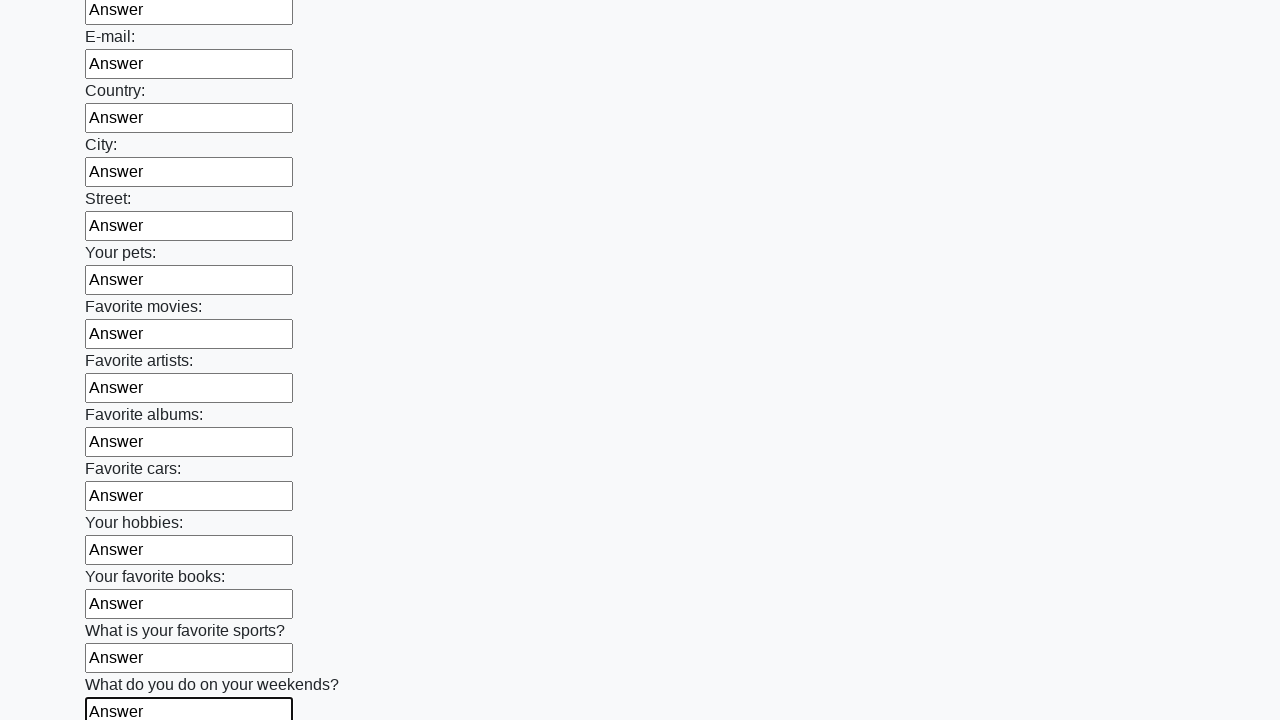

Filled input field with 'Answer' on input >> nth=15
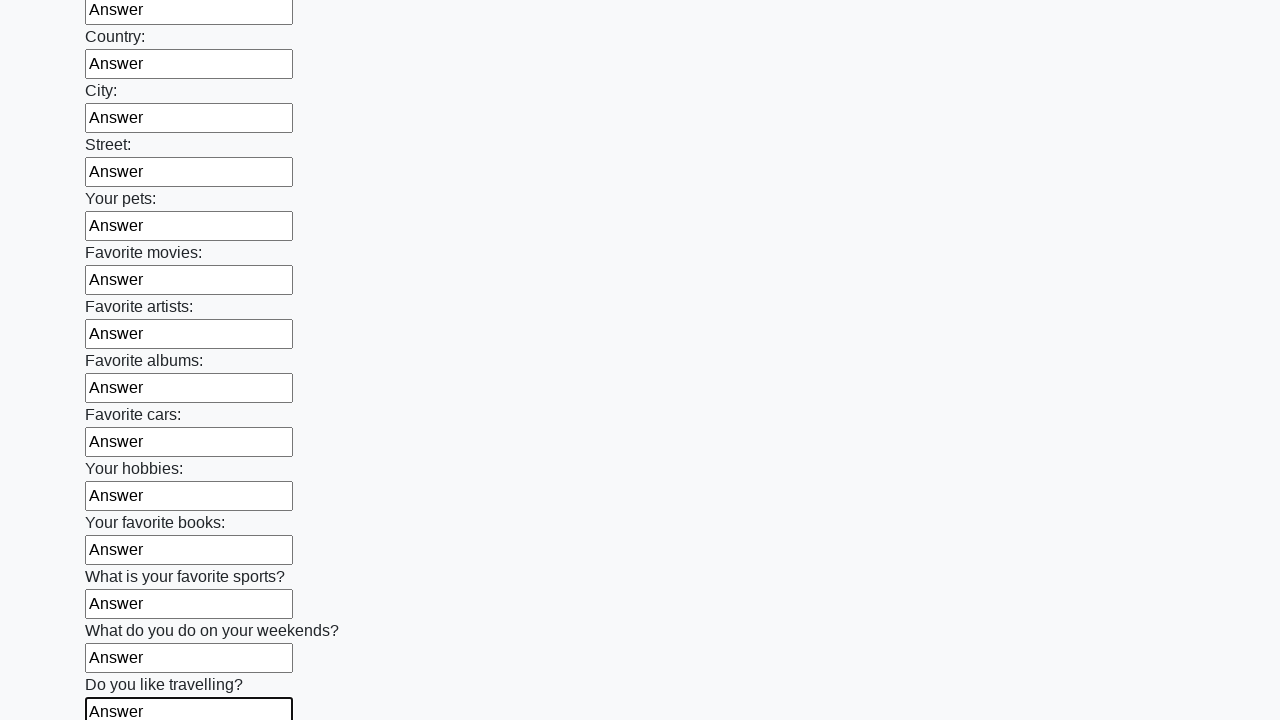

Filled input field with 'Answer' on input >> nth=16
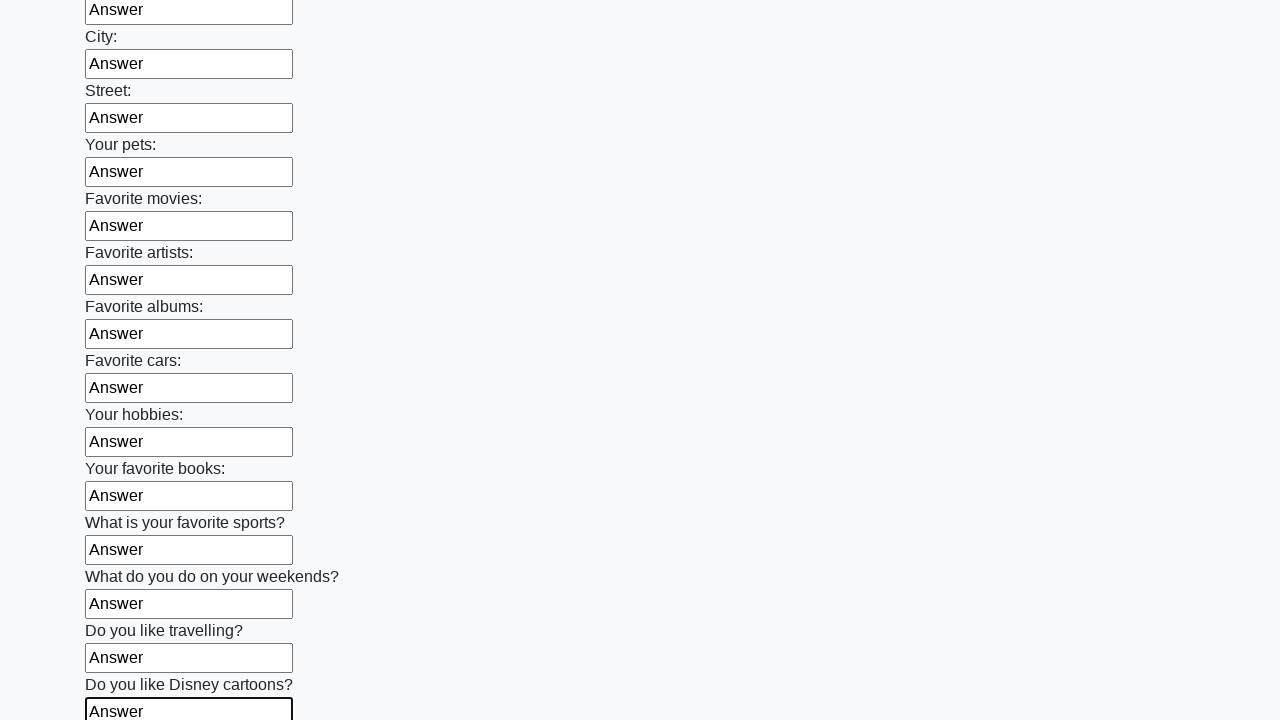

Filled input field with 'Answer' on input >> nth=17
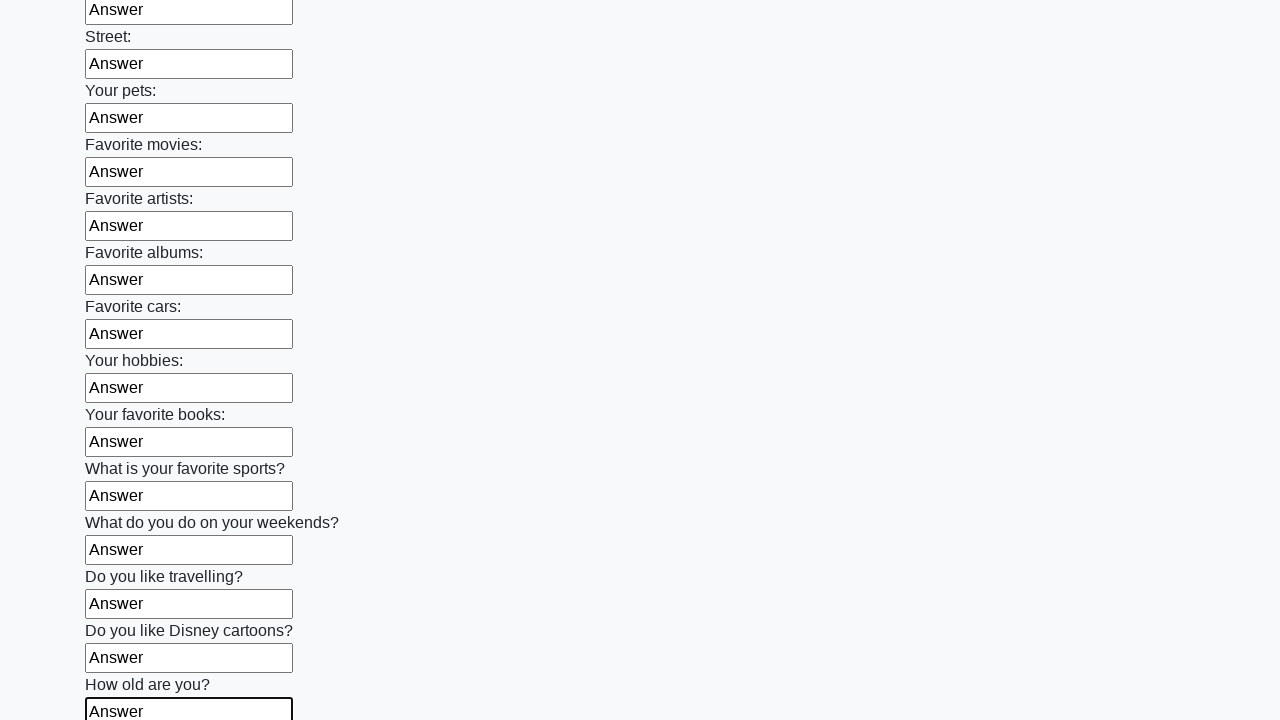

Filled input field with 'Answer' on input >> nth=18
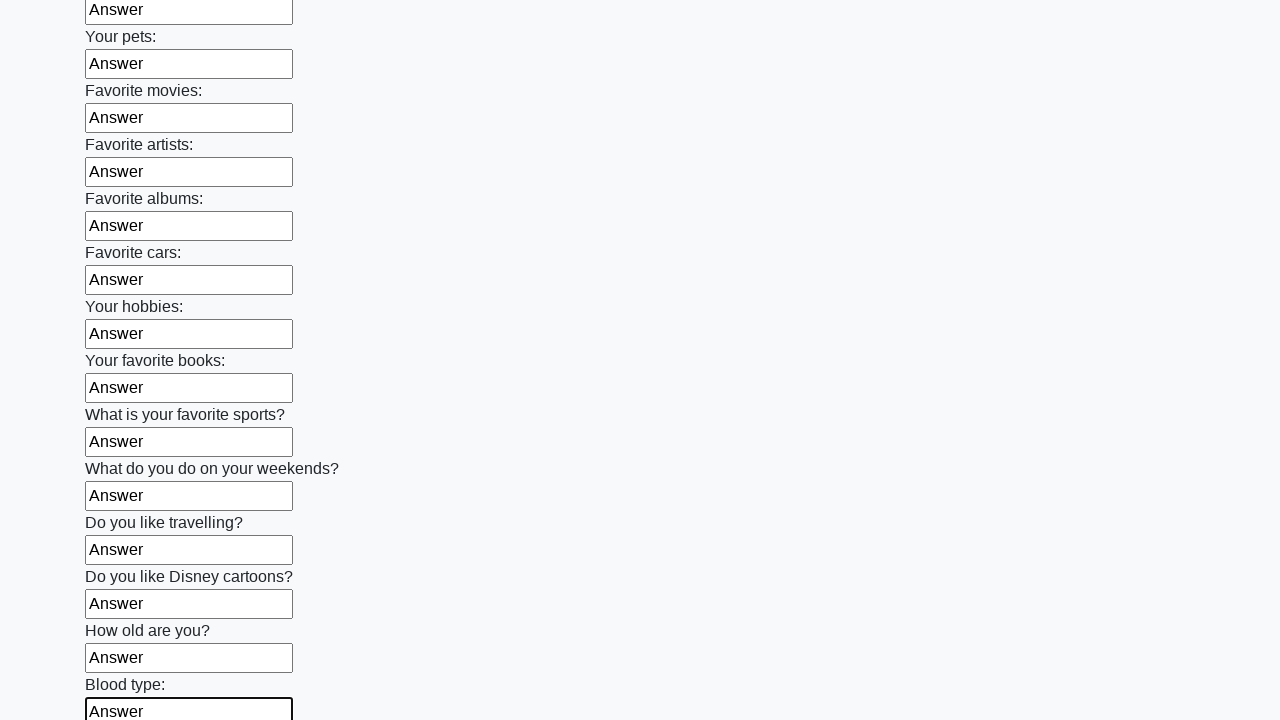

Filled input field with 'Answer' on input >> nth=19
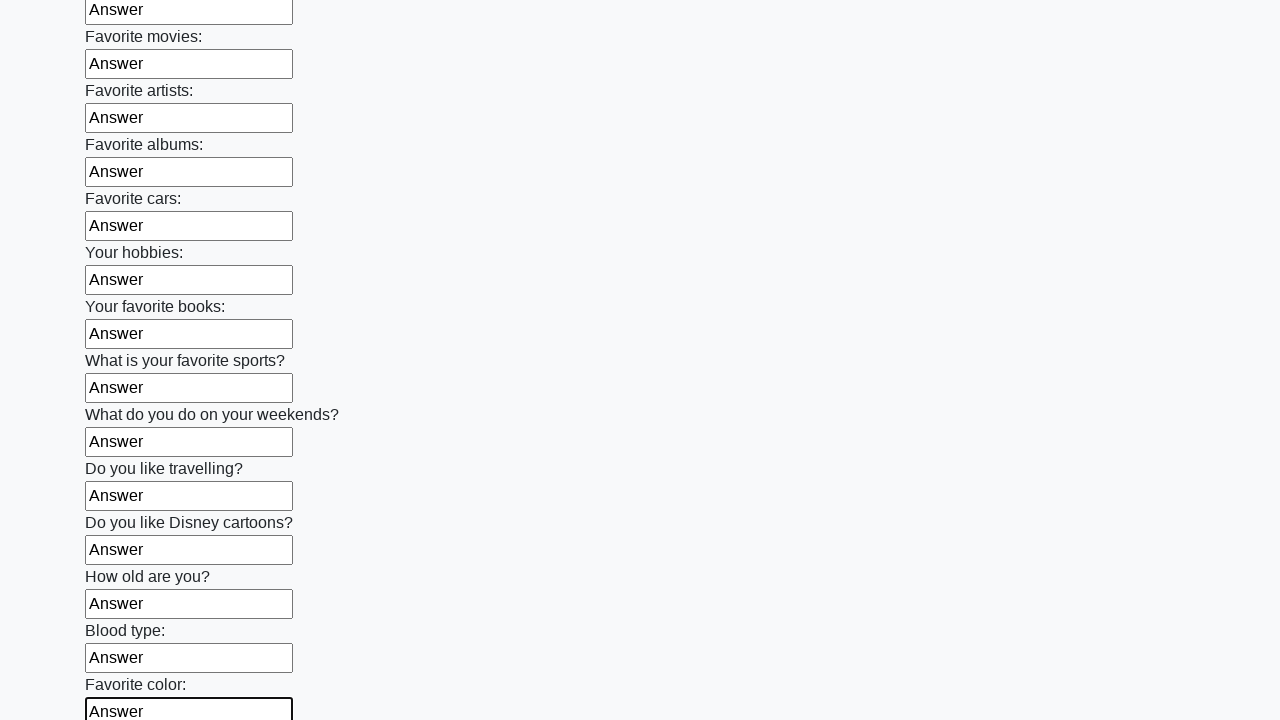

Filled input field with 'Answer' on input >> nth=20
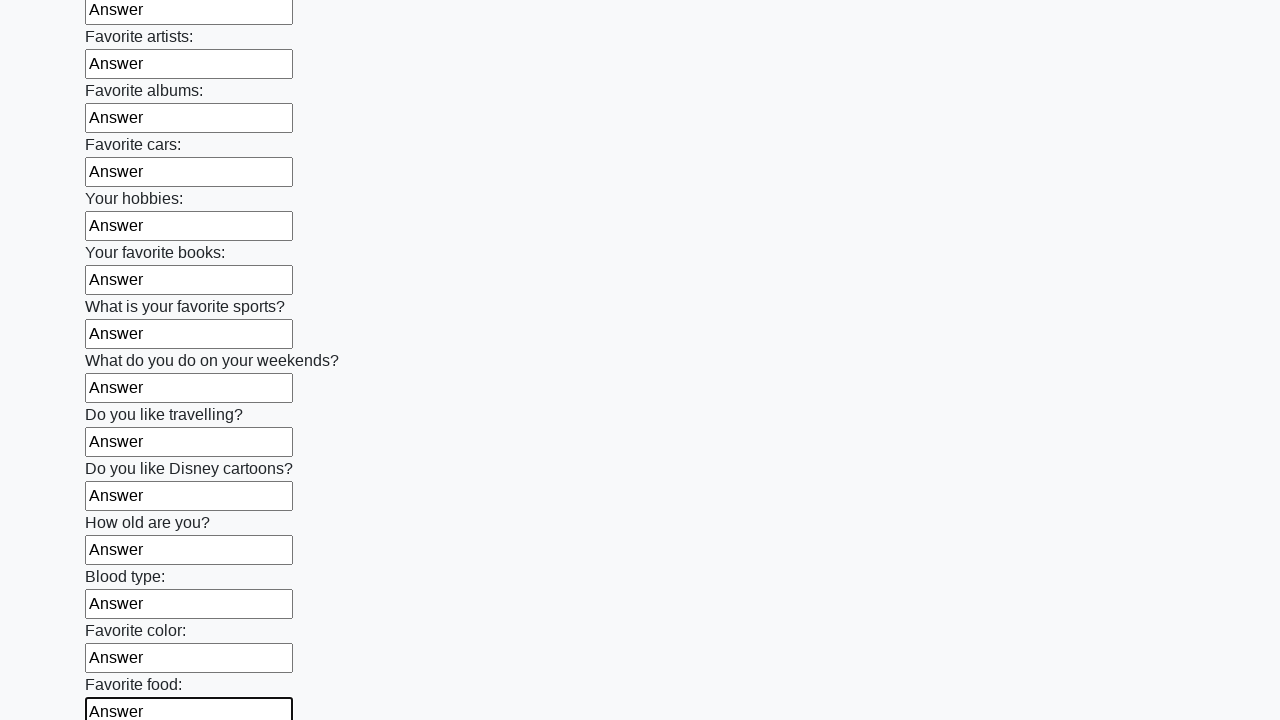

Filled input field with 'Answer' on input >> nth=21
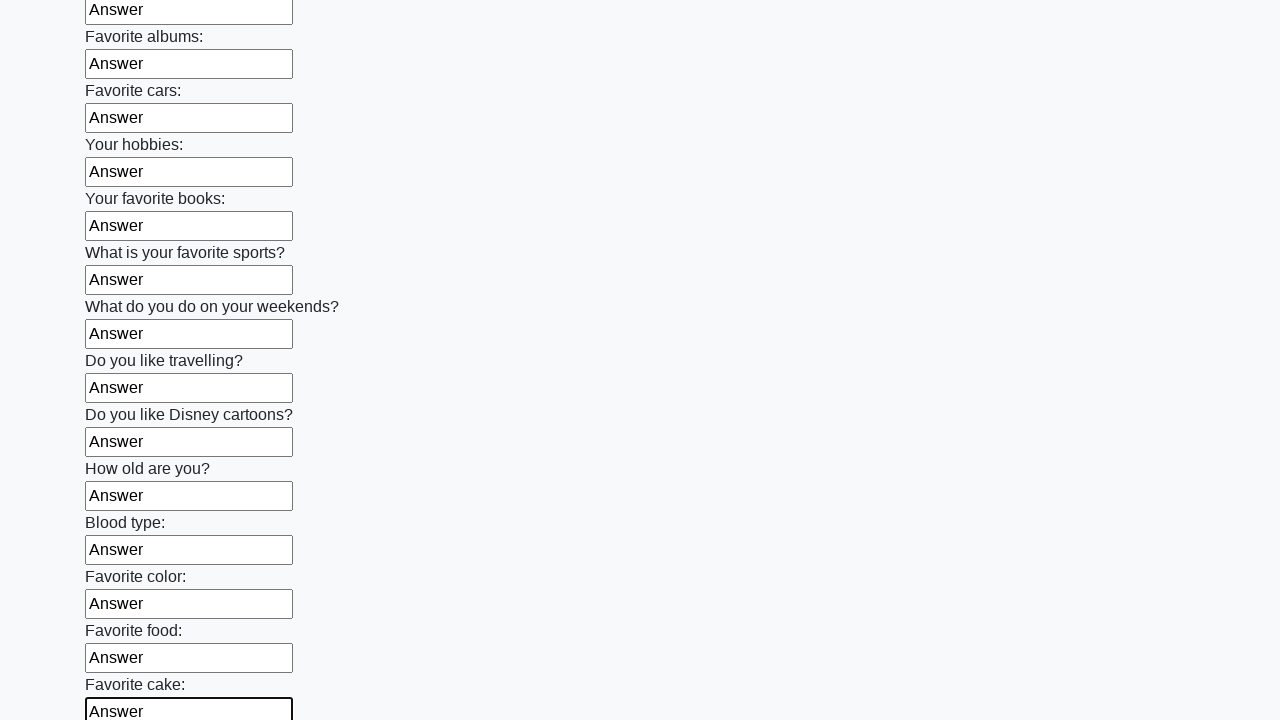

Filled input field with 'Answer' on input >> nth=22
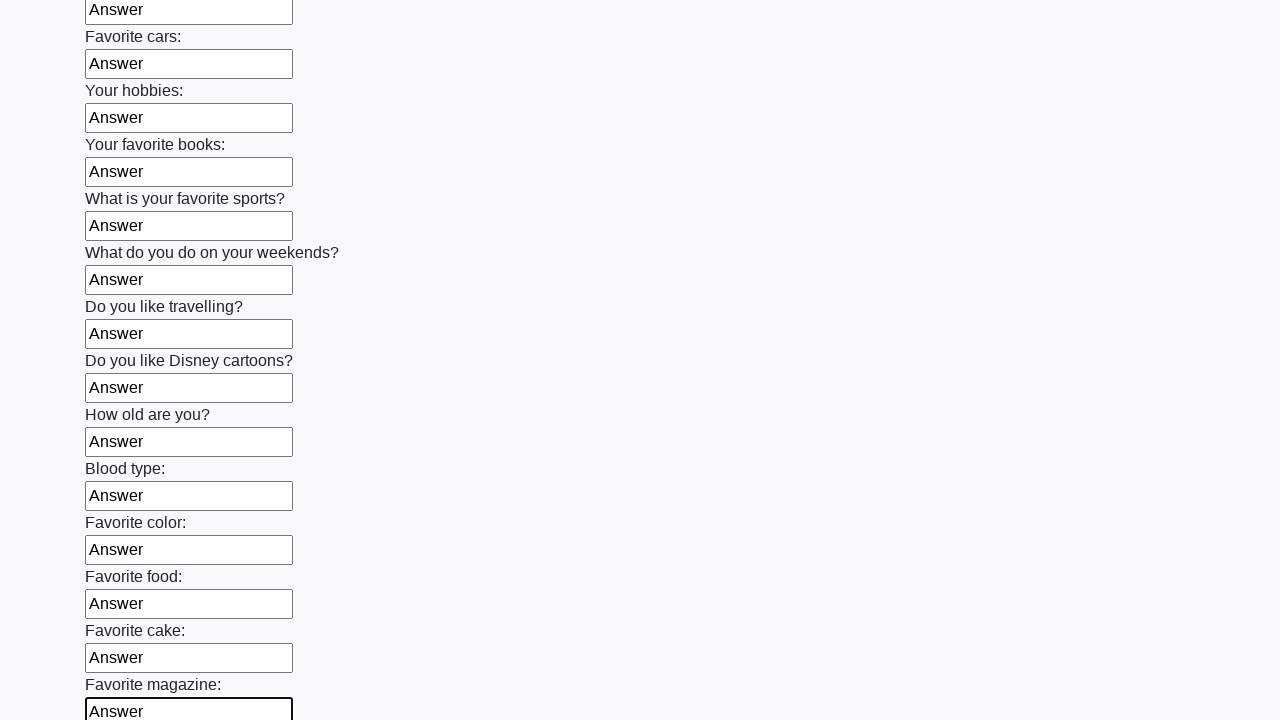

Filled input field with 'Answer' on input >> nth=23
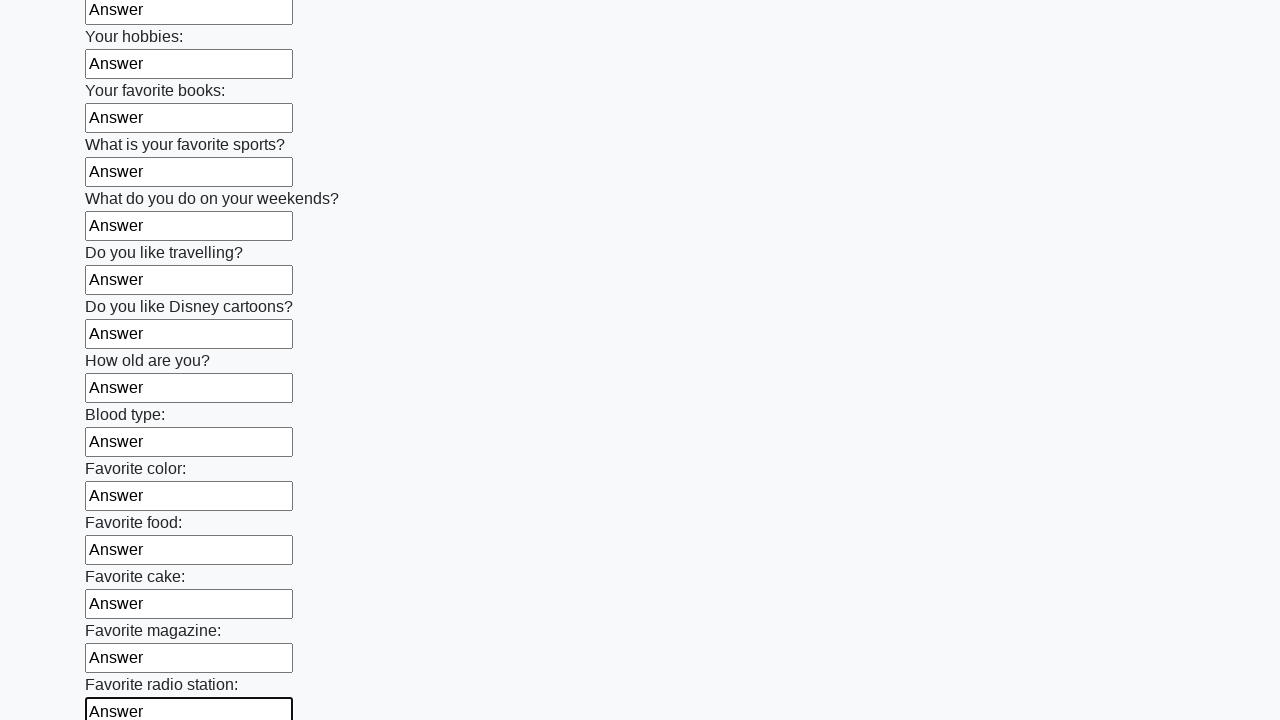

Filled input field with 'Answer' on input >> nth=24
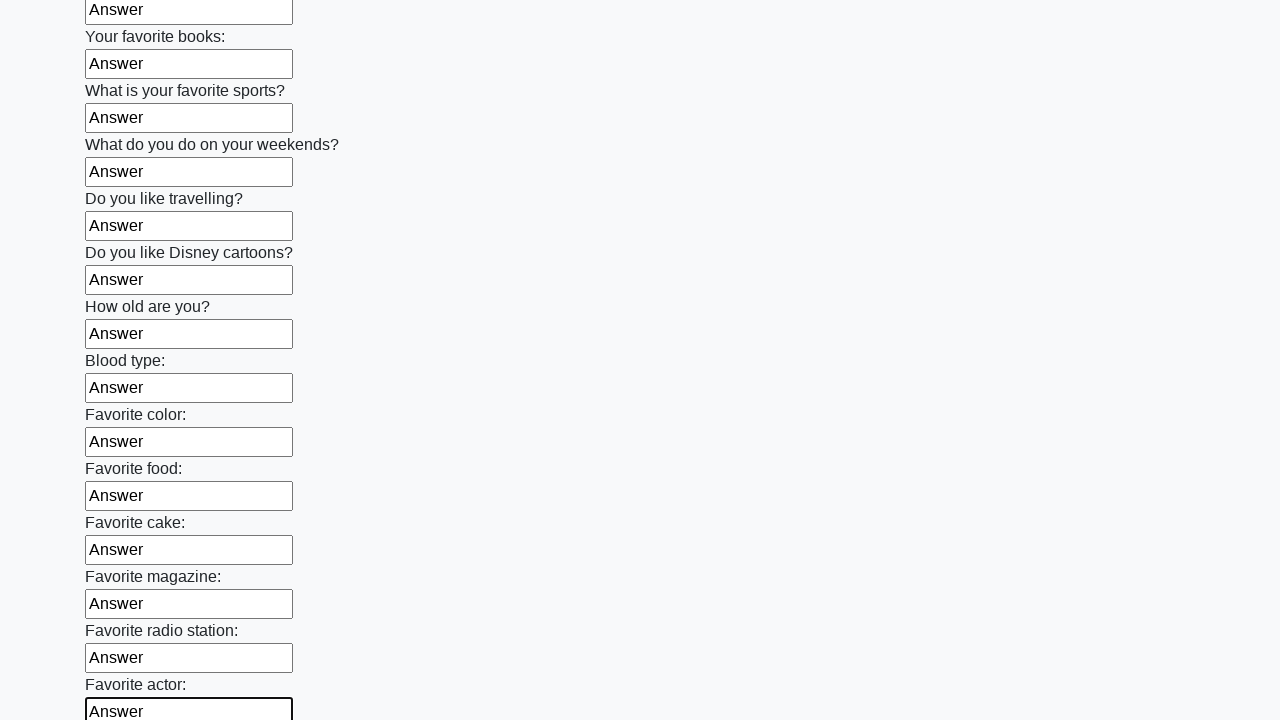

Filled input field with 'Answer' on input >> nth=25
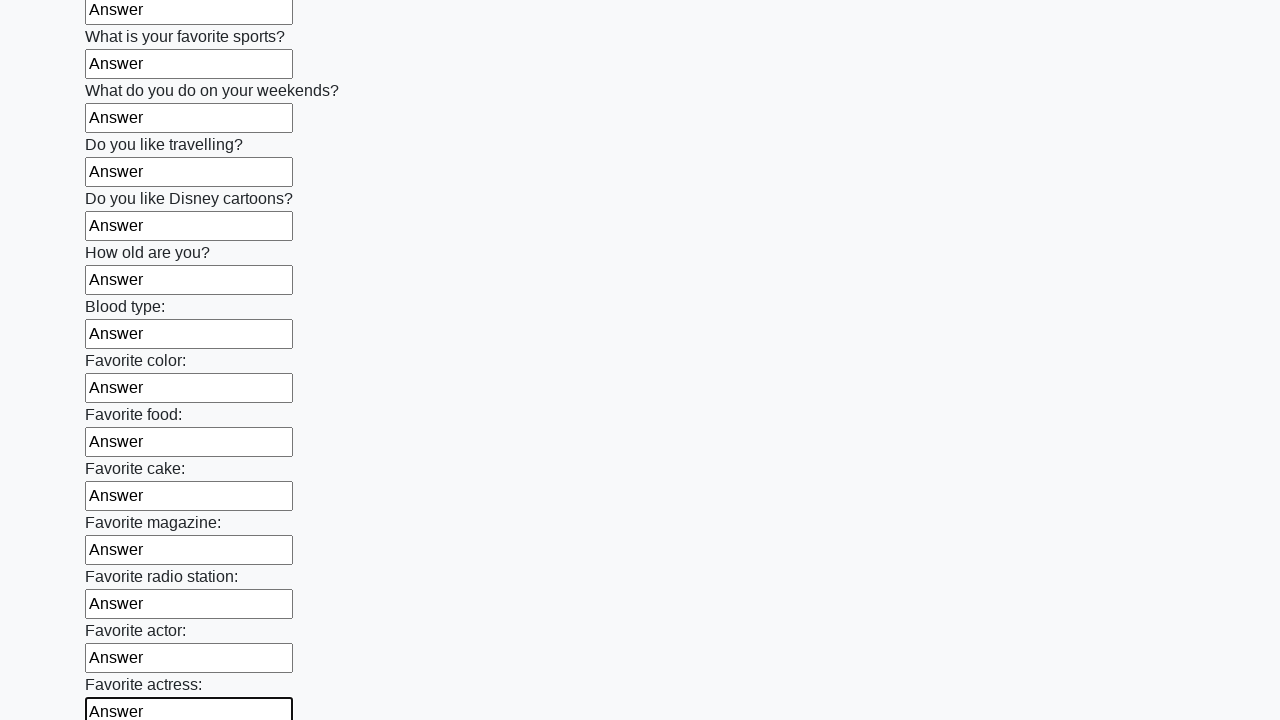

Filled input field with 'Answer' on input >> nth=26
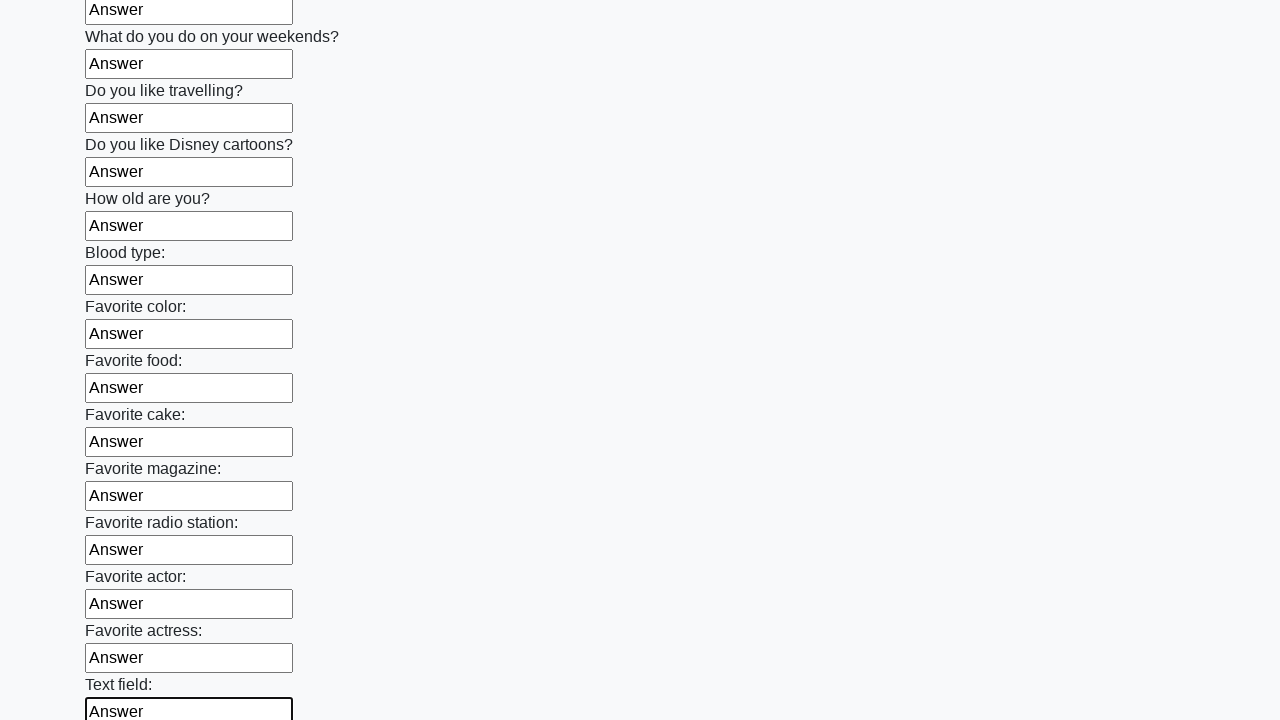

Filled input field with 'Answer' on input >> nth=27
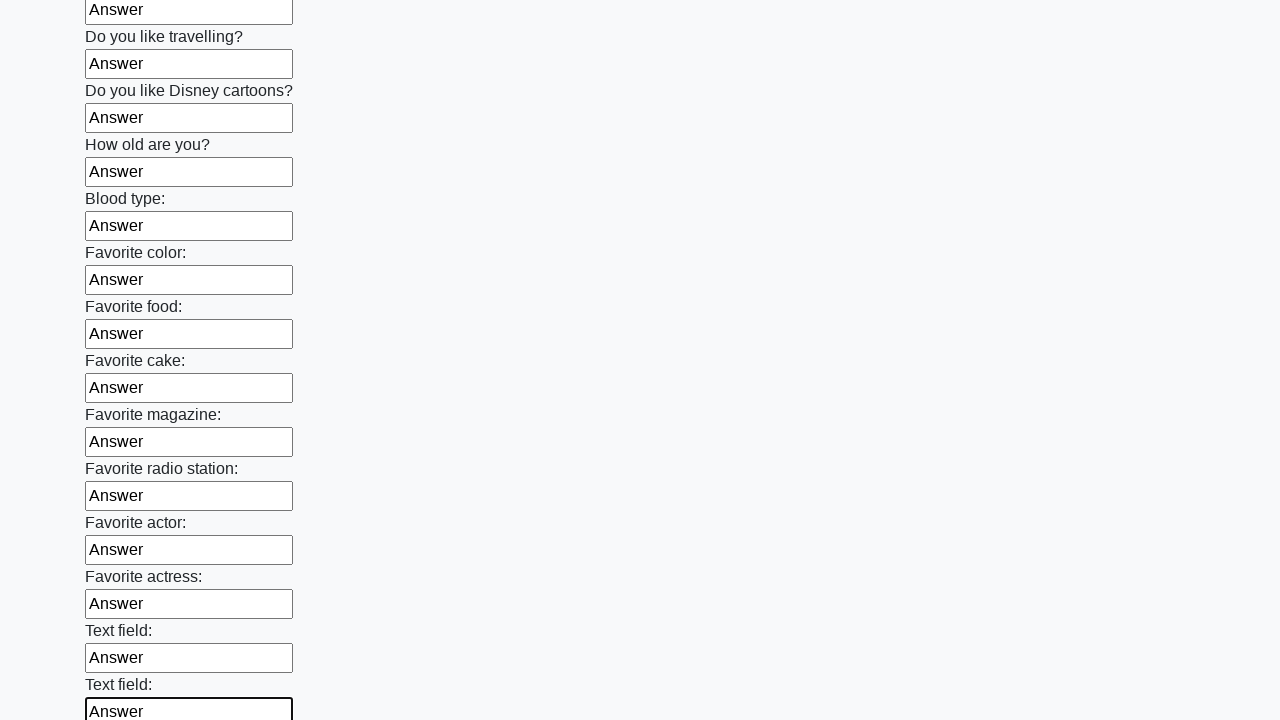

Filled input field with 'Answer' on input >> nth=28
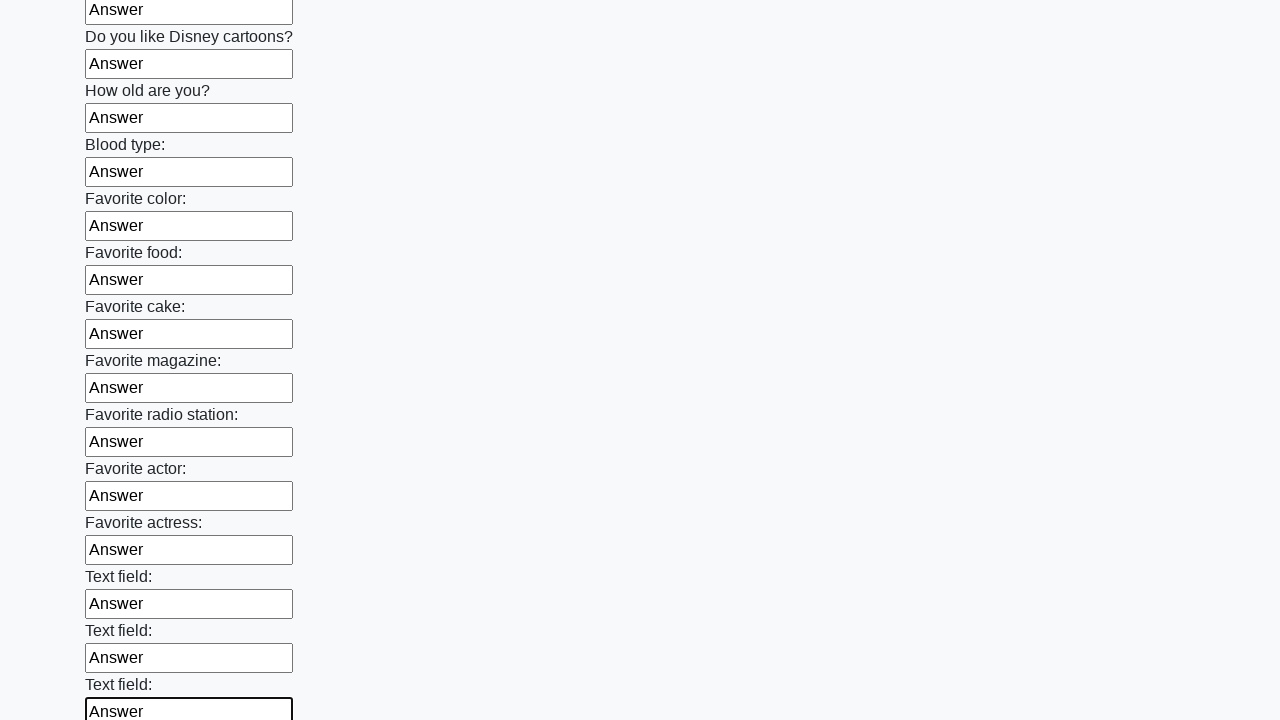

Filled input field with 'Answer' on input >> nth=29
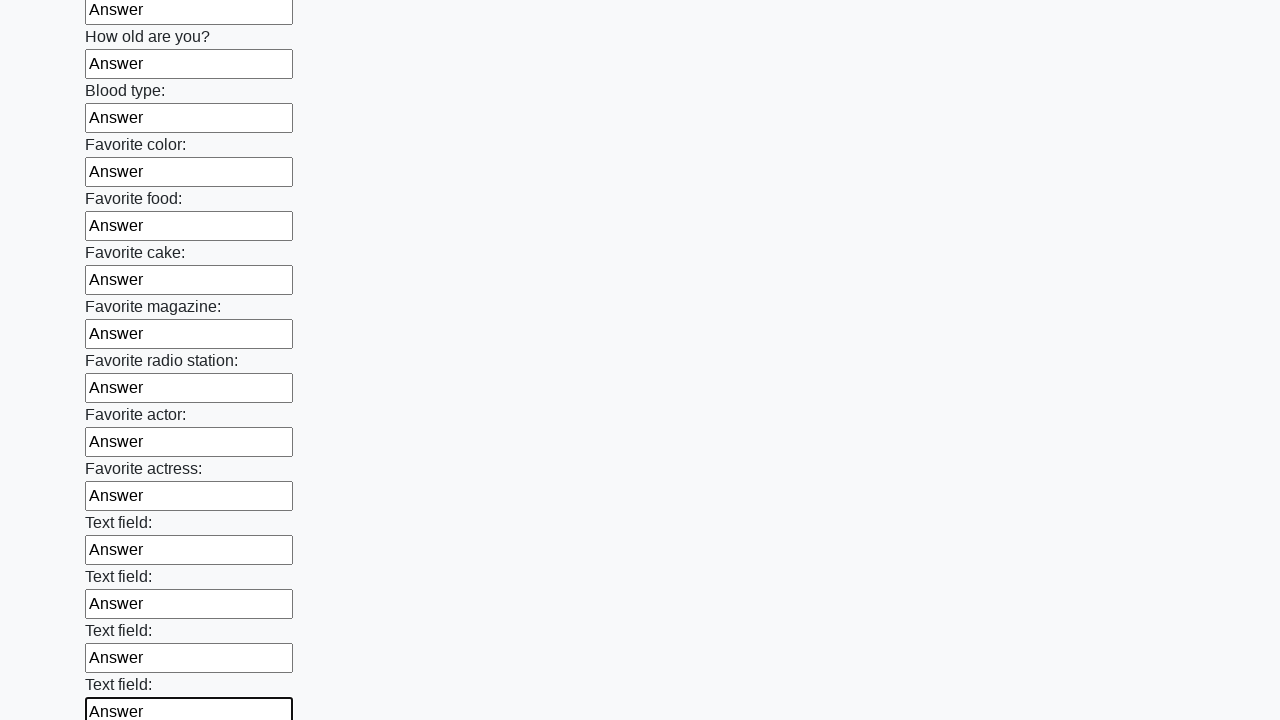

Filled input field with 'Answer' on input >> nth=30
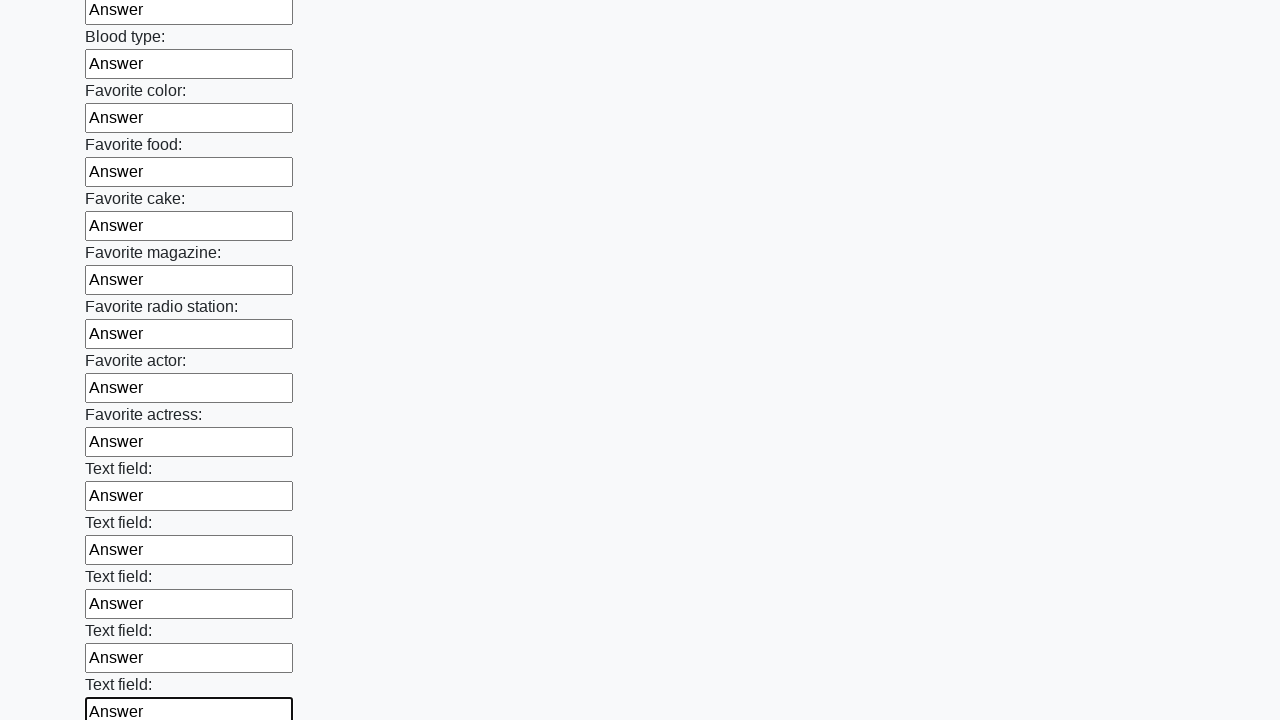

Filled input field with 'Answer' on input >> nth=31
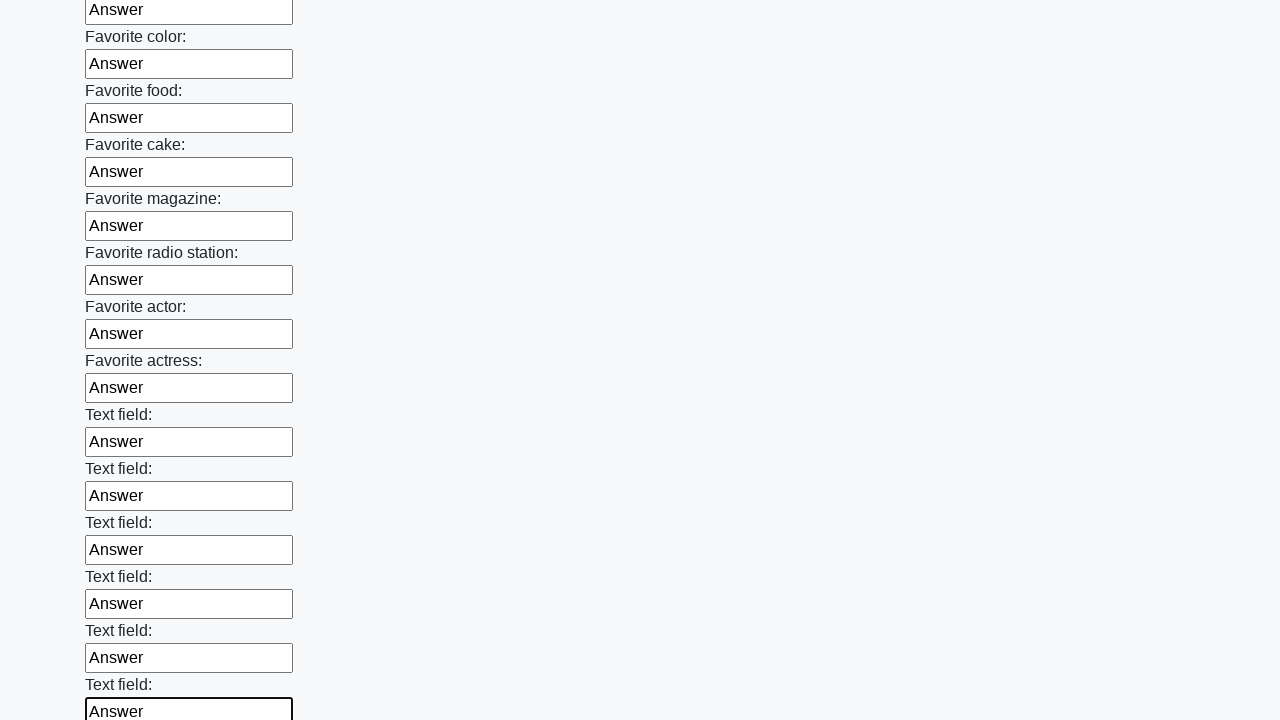

Filled input field with 'Answer' on input >> nth=32
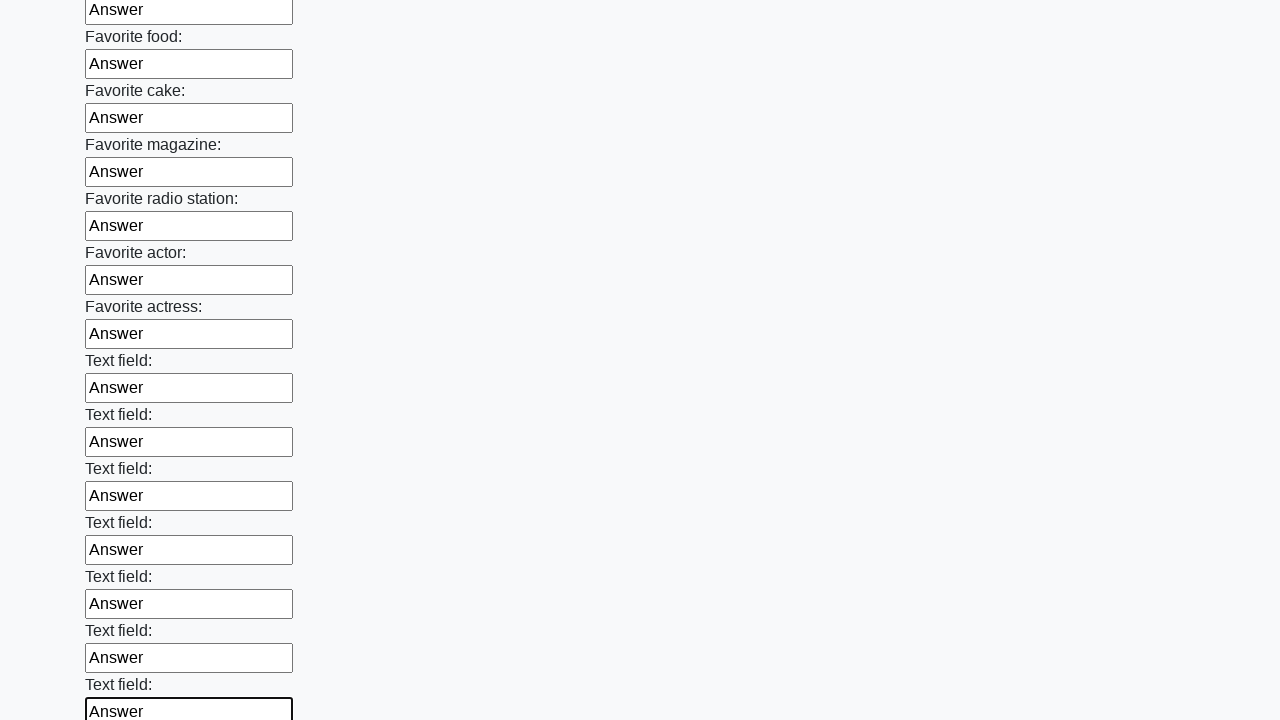

Filled input field with 'Answer' on input >> nth=33
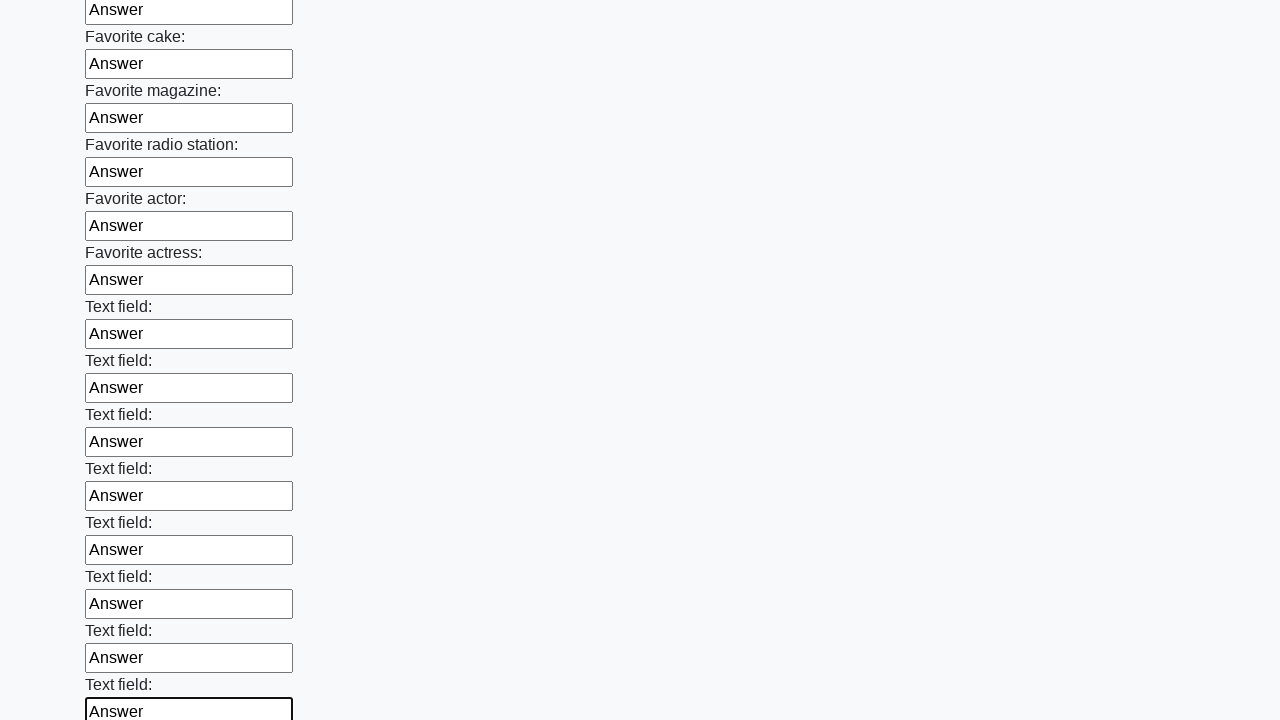

Filled input field with 'Answer' on input >> nth=34
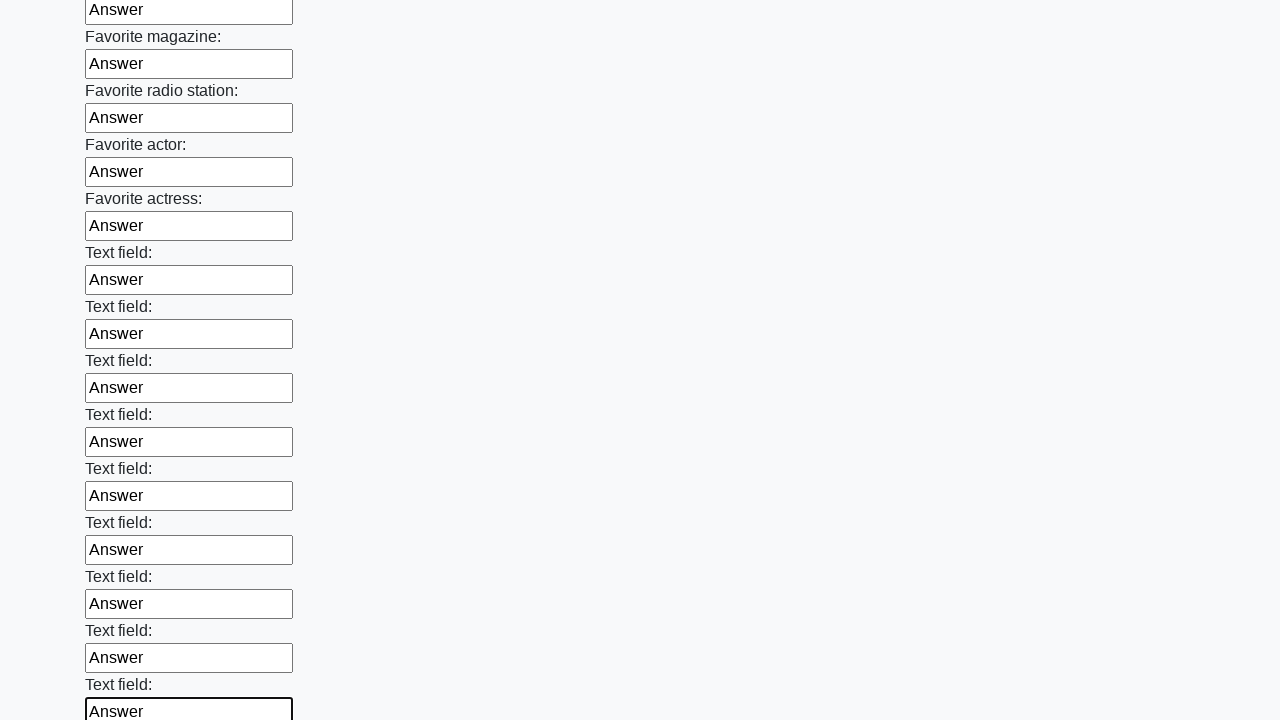

Filled input field with 'Answer' on input >> nth=35
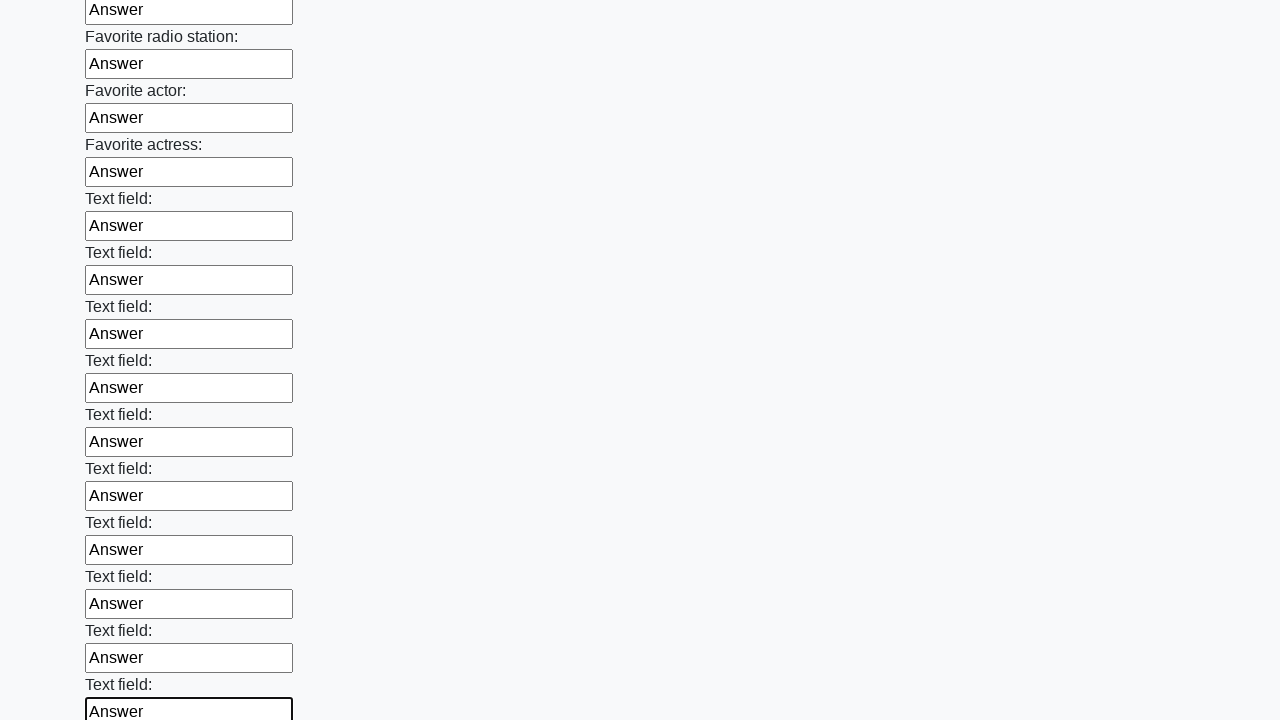

Filled input field with 'Answer' on input >> nth=36
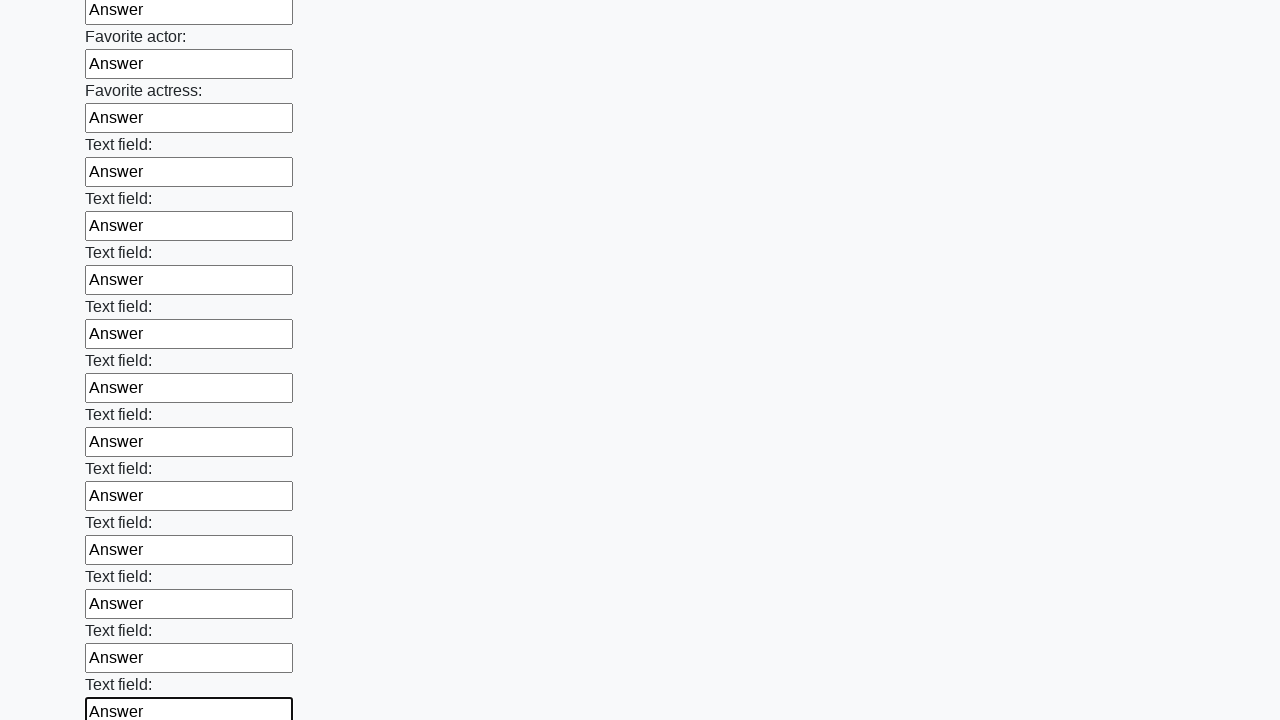

Filled input field with 'Answer' on input >> nth=37
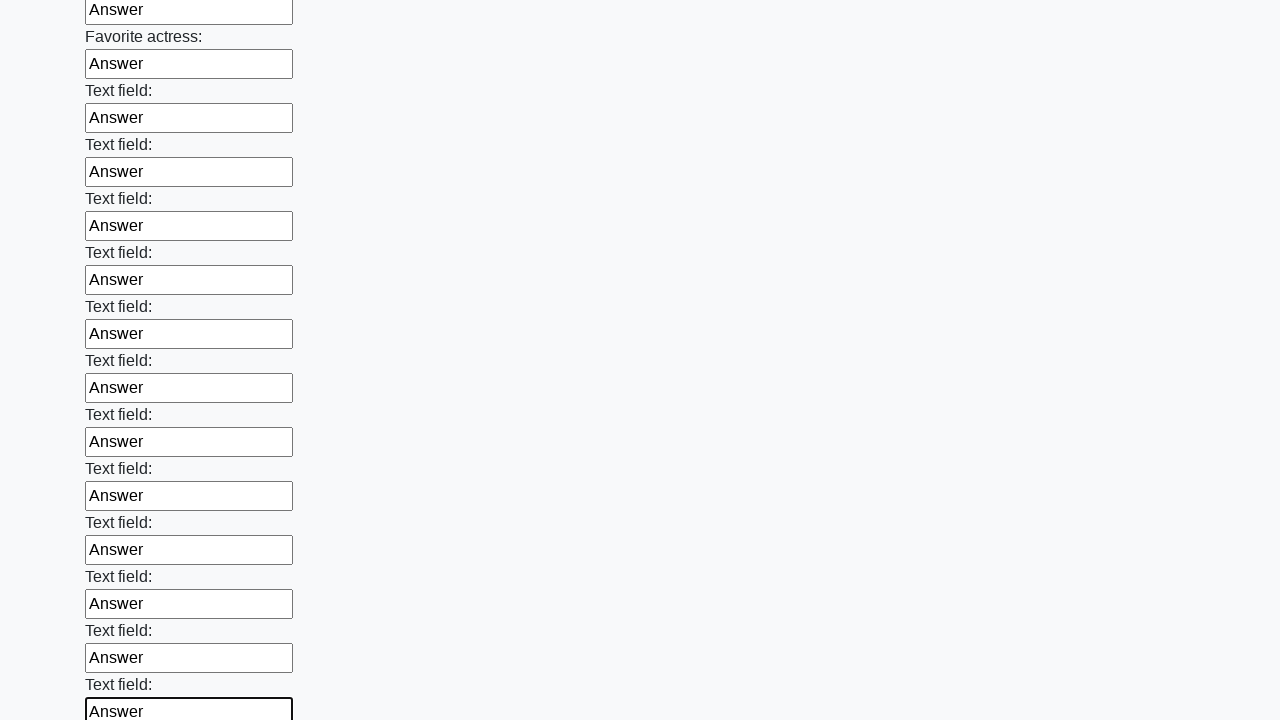

Filled input field with 'Answer' on input >> nth=38
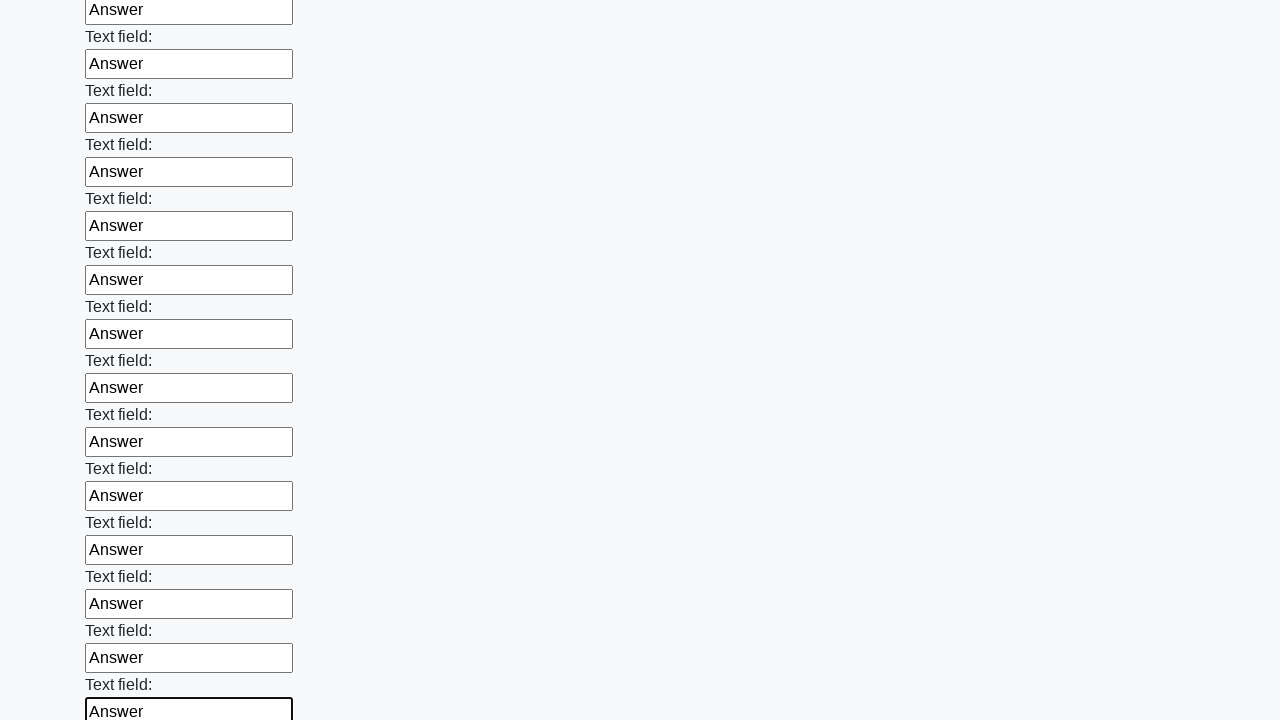

Filled input field with 'Answer' on input >> nth=39
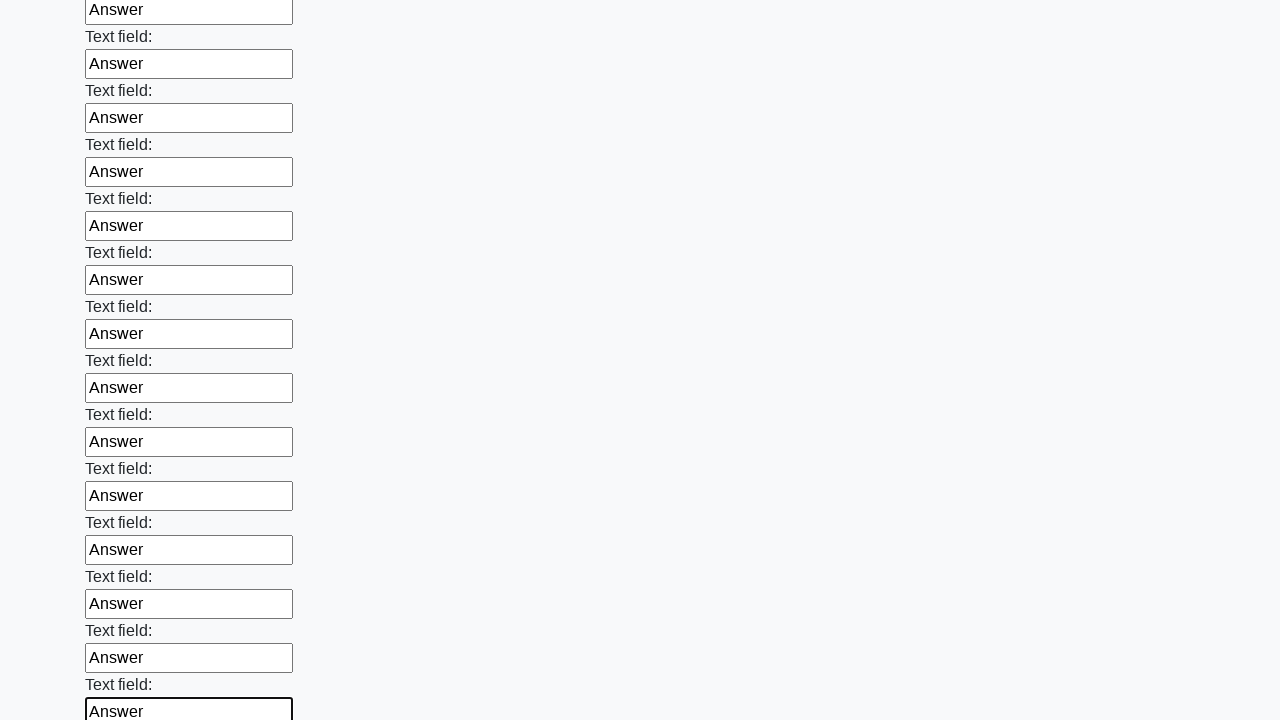

Filled input field with 'Answer' on input >> nth=40
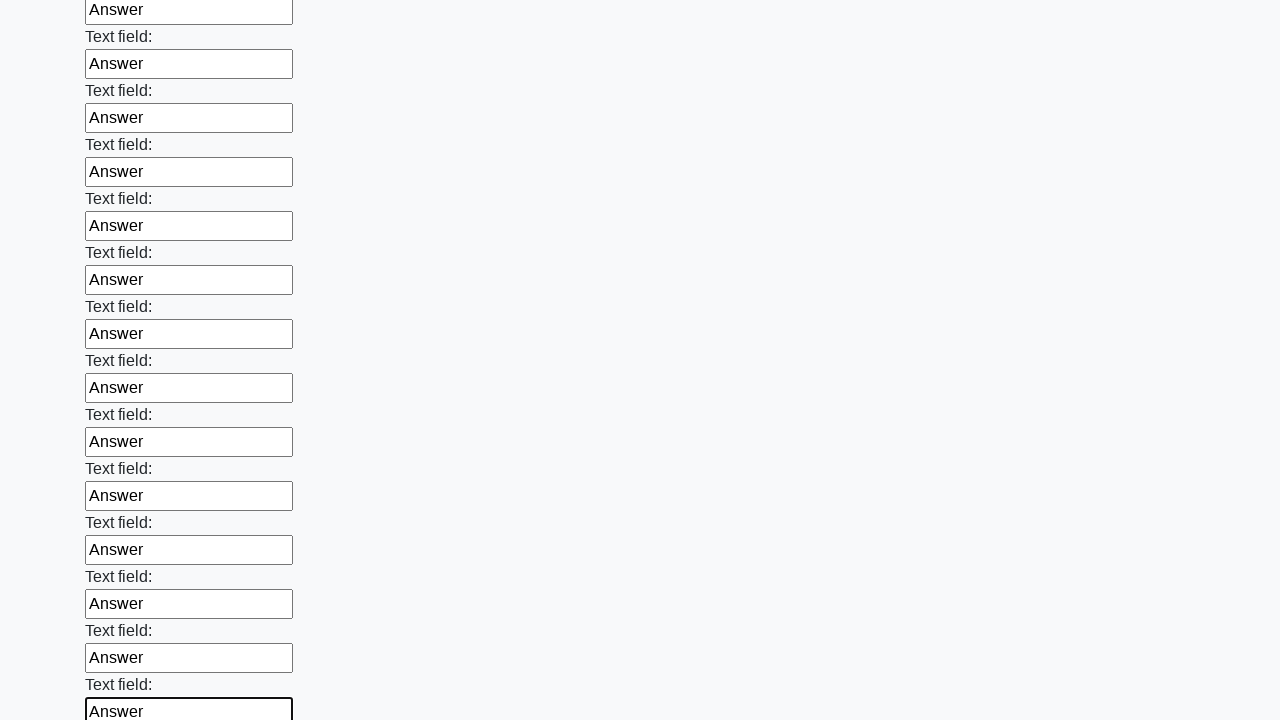

Filled input field with 'Answer' on input >> nth=41
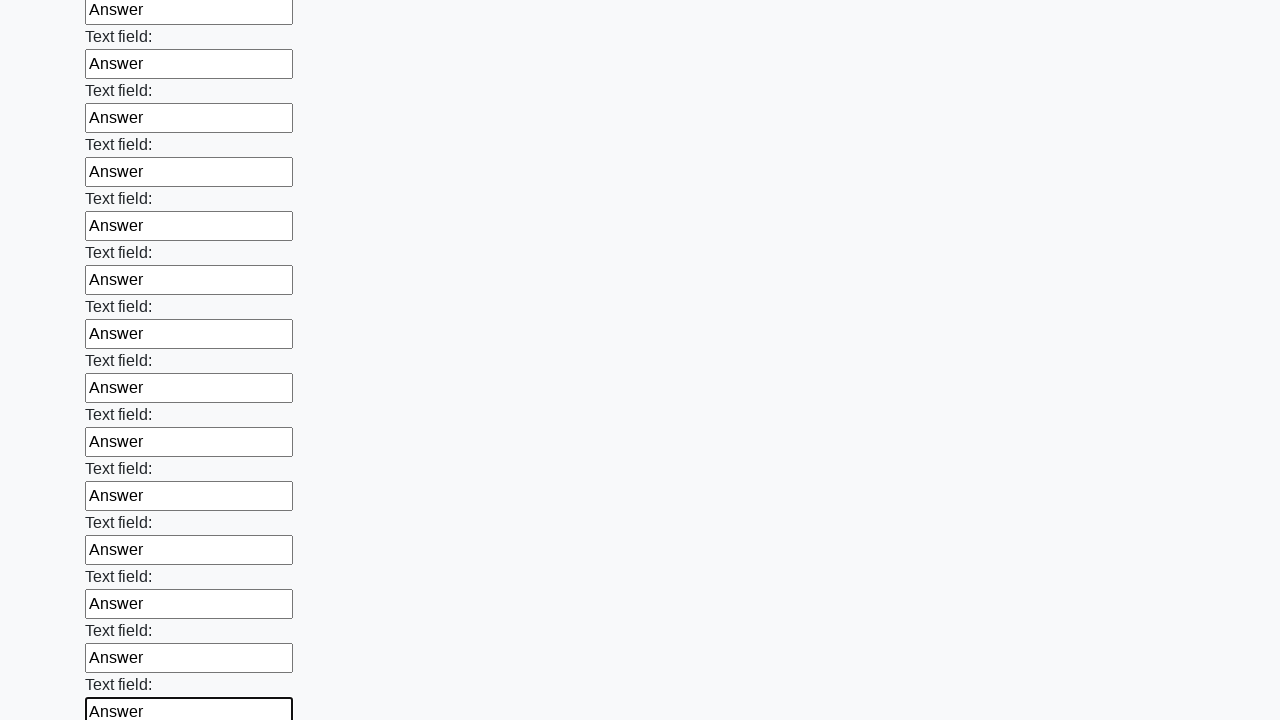

Filled input field with 'Answer' on input >> nth=42
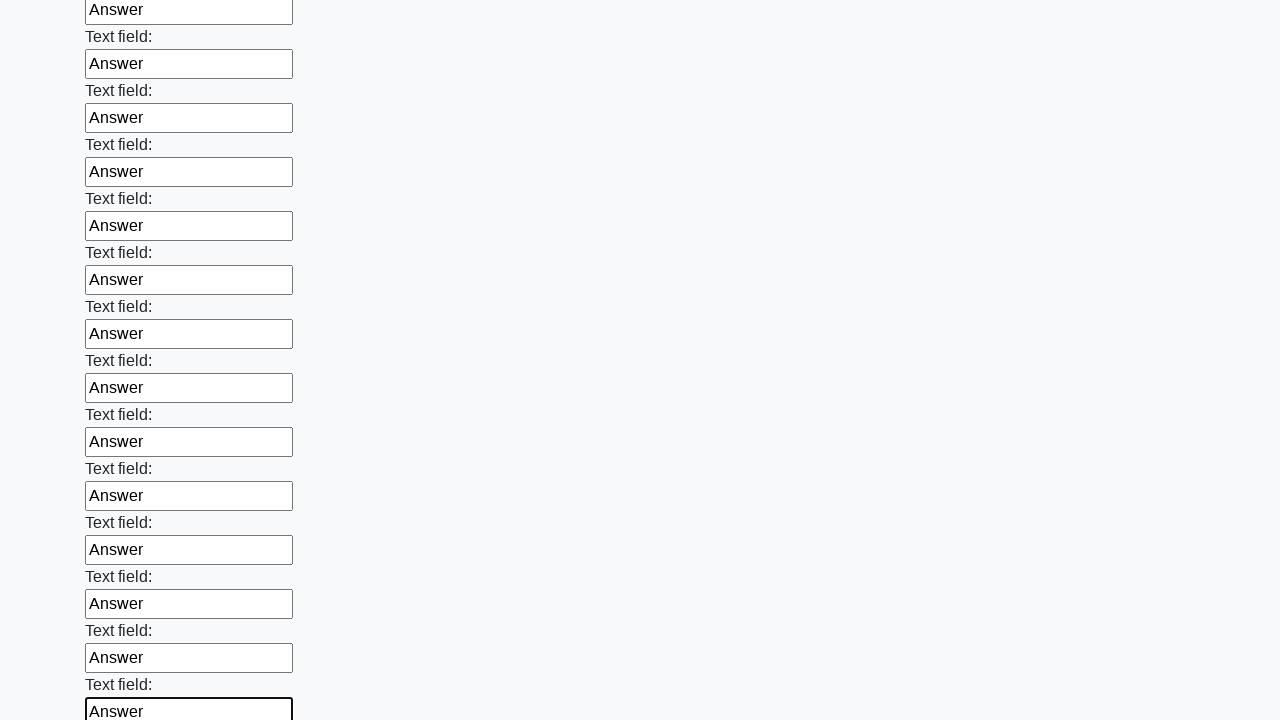

Filled input field with 'Answer' on input >> nth=43
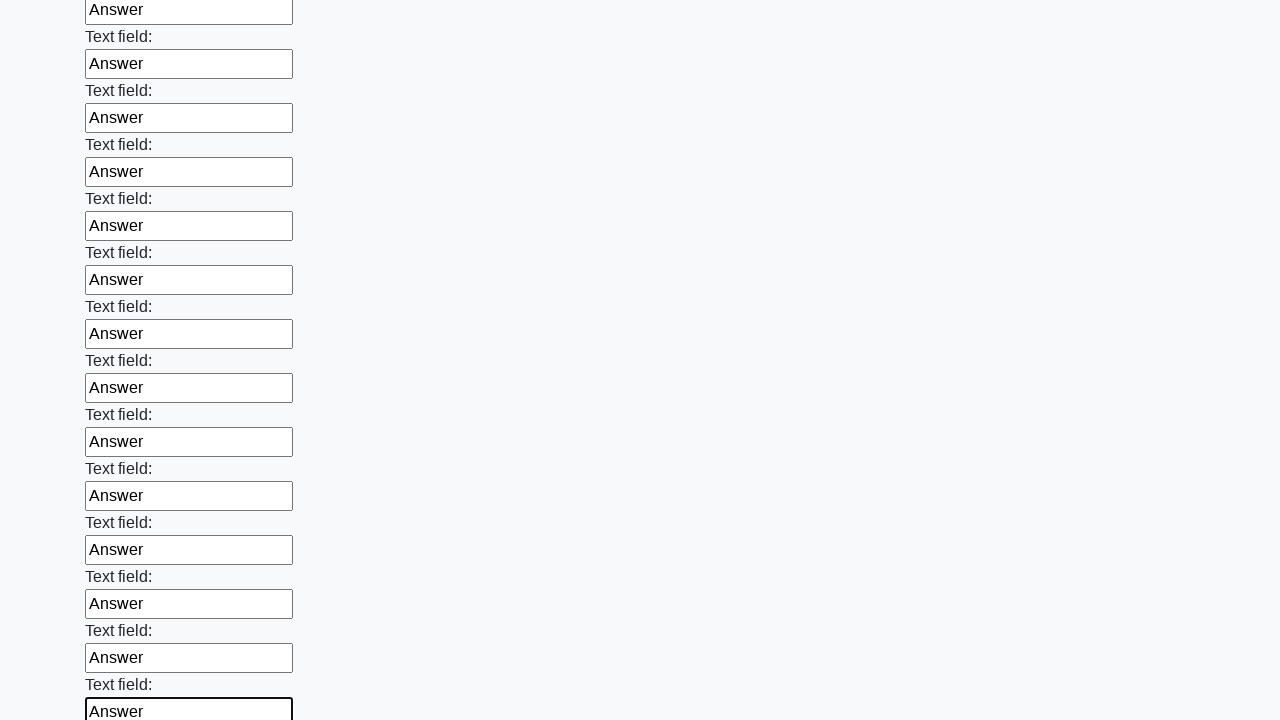

Filled input field with 'Answer' on input >> nth=44
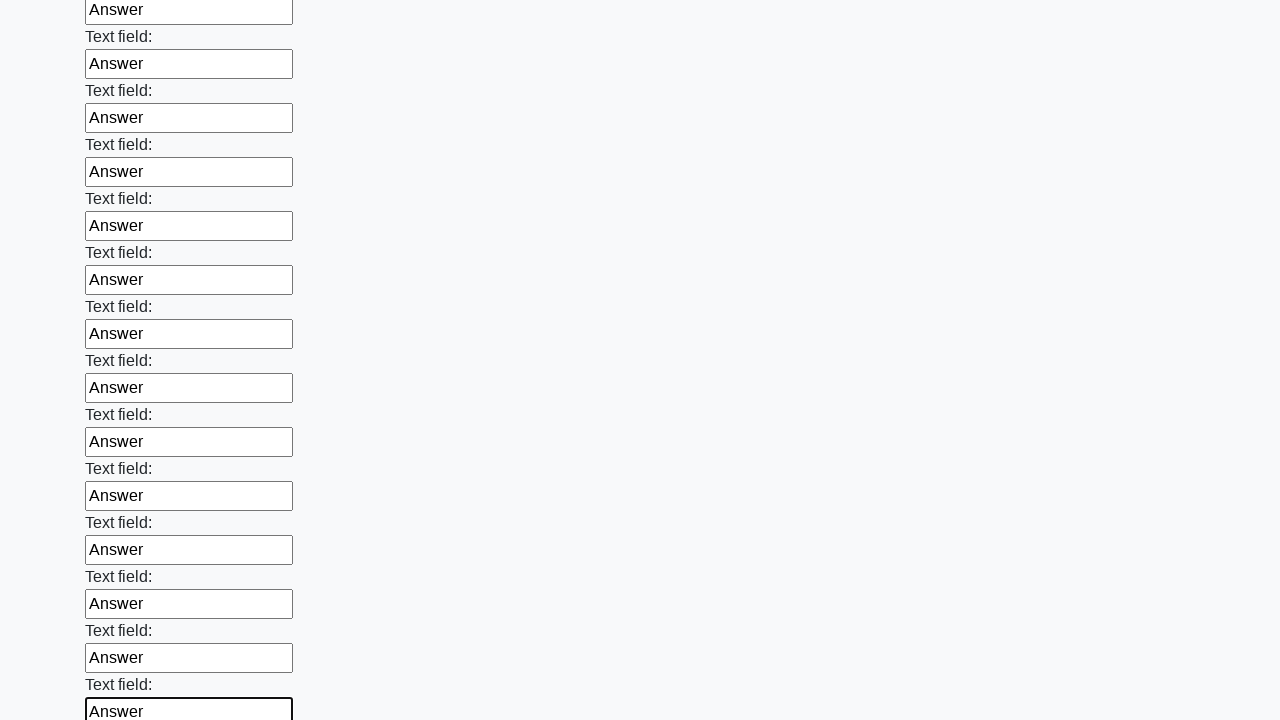

Filled input field with 'Answer' on input >> nth=45
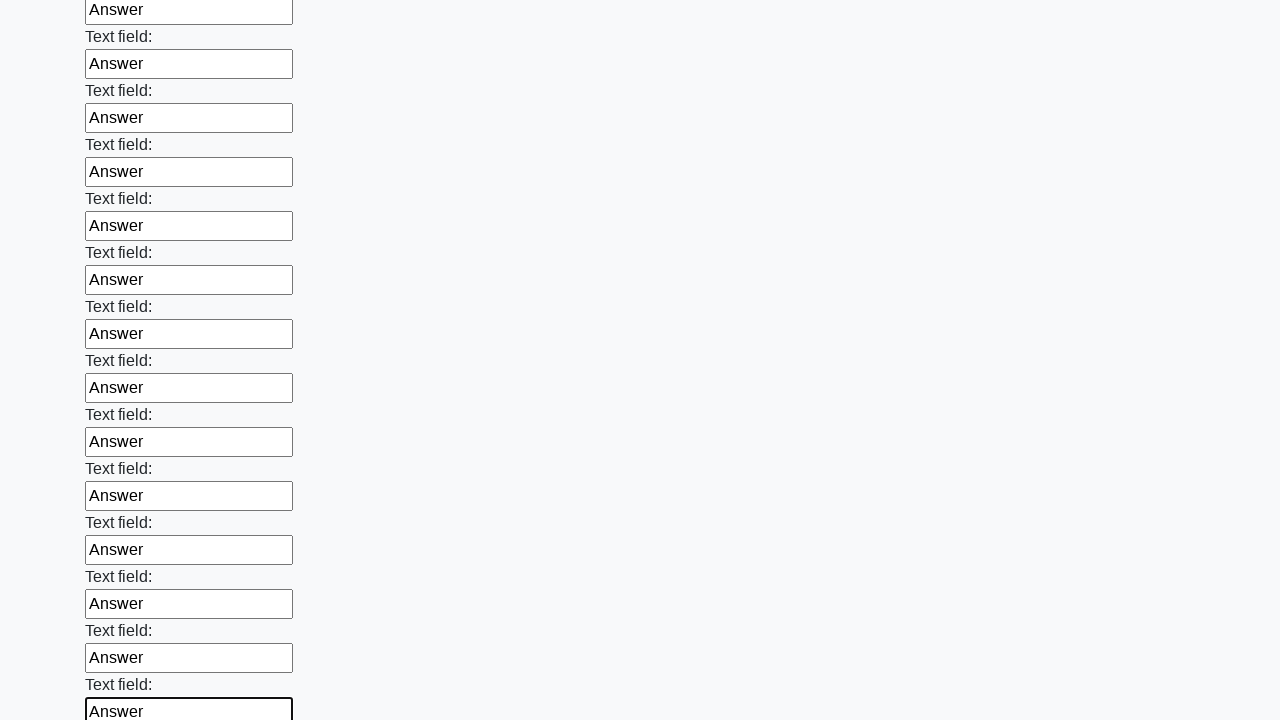

Filled input field with 'Answer' on input >> nth=46
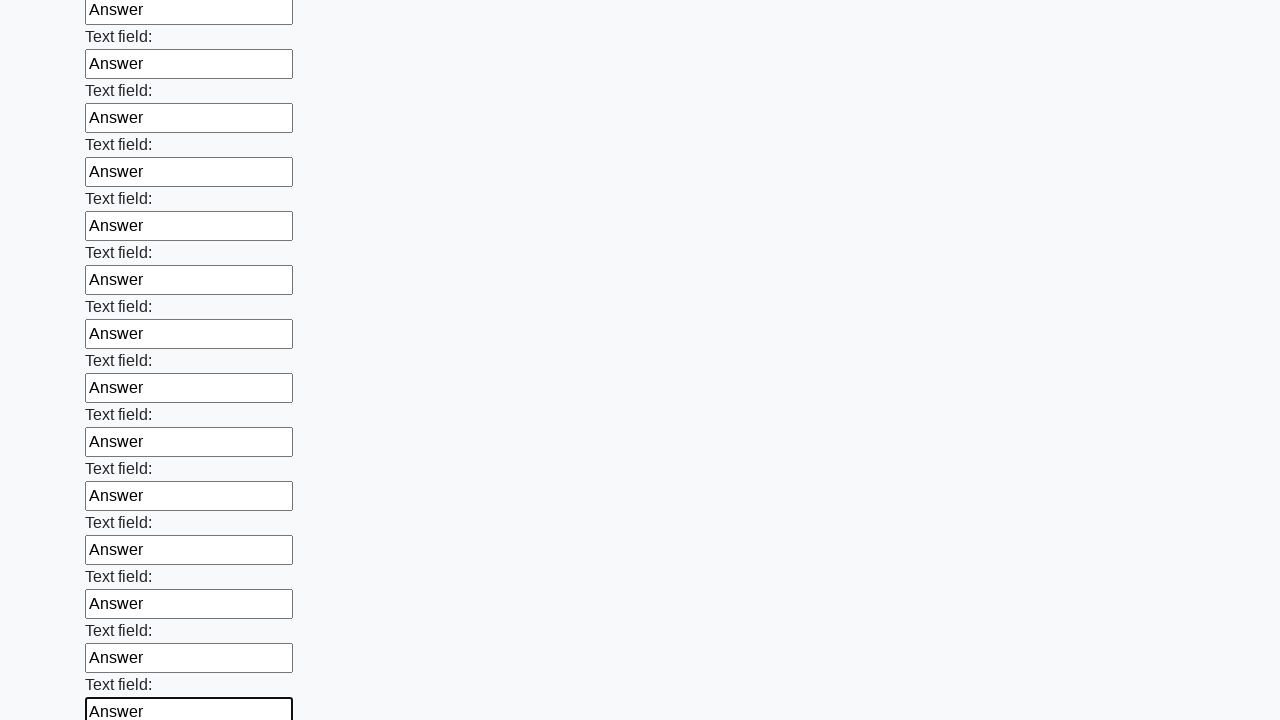

Filled input field with 'Answer' on input >> nth=47
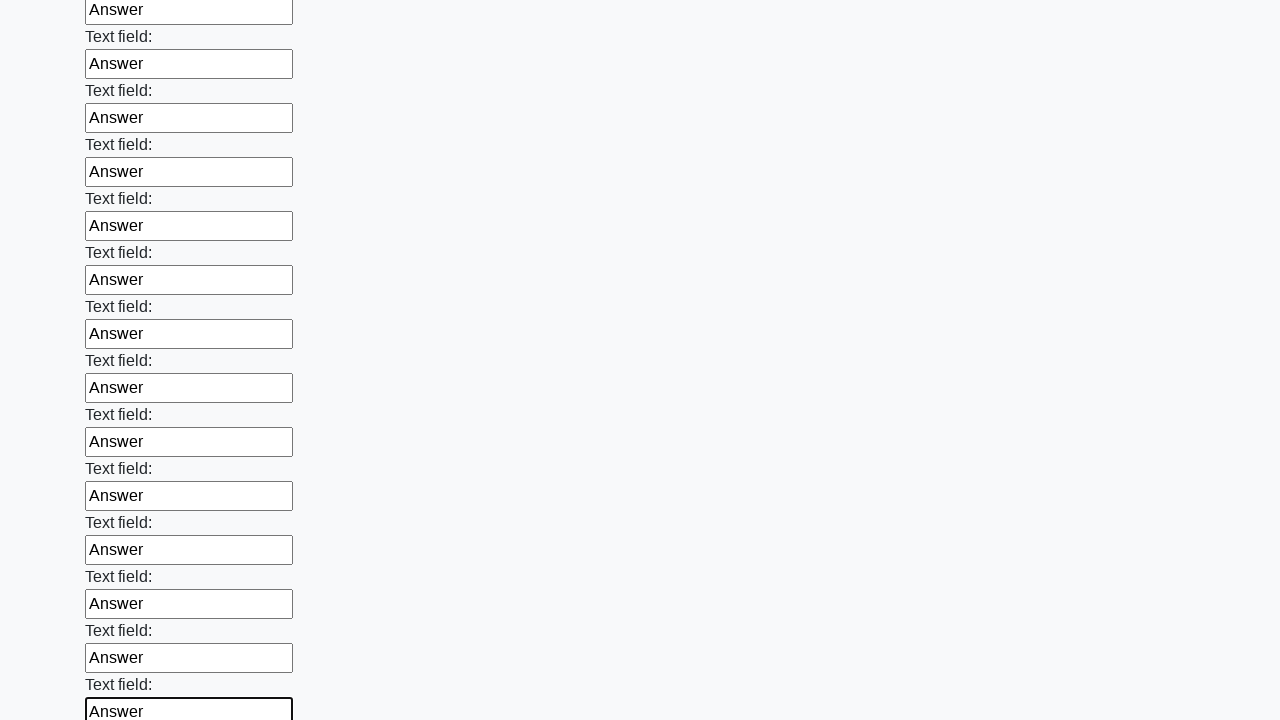

Filled input field with 'Answer' on input >> nth=48
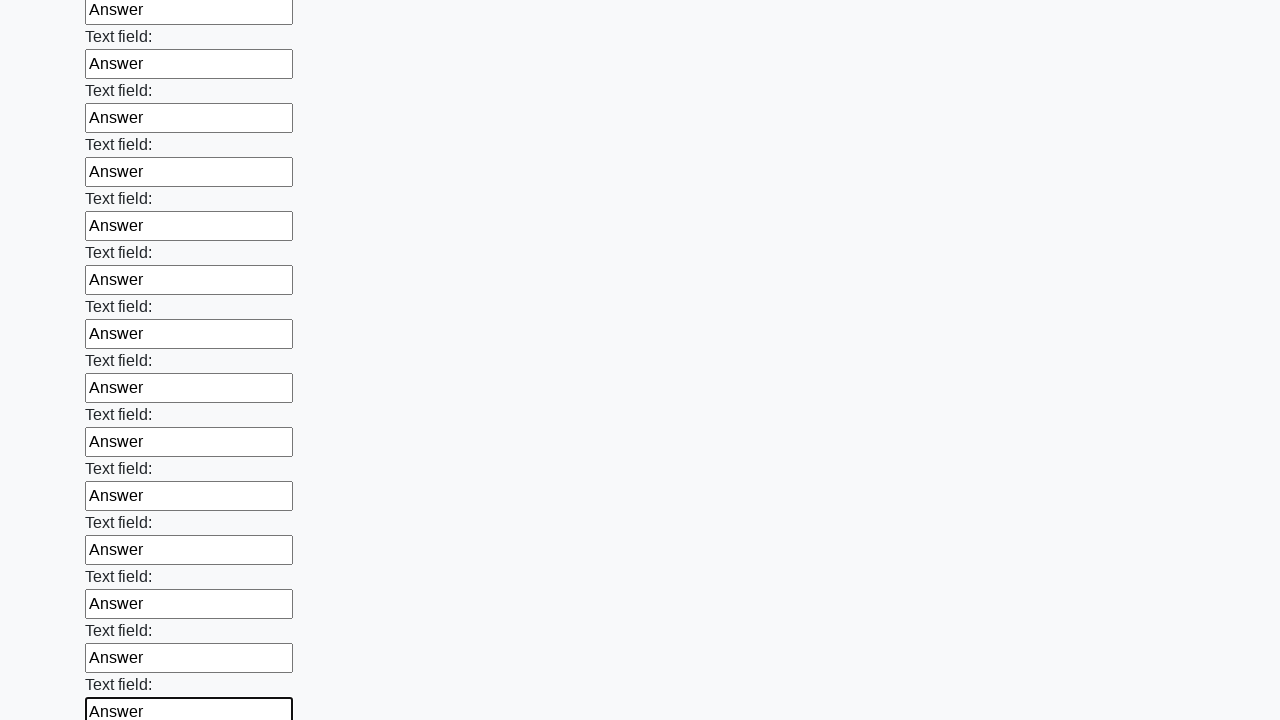

Filled input field with 'Answer' on input >> nth=49
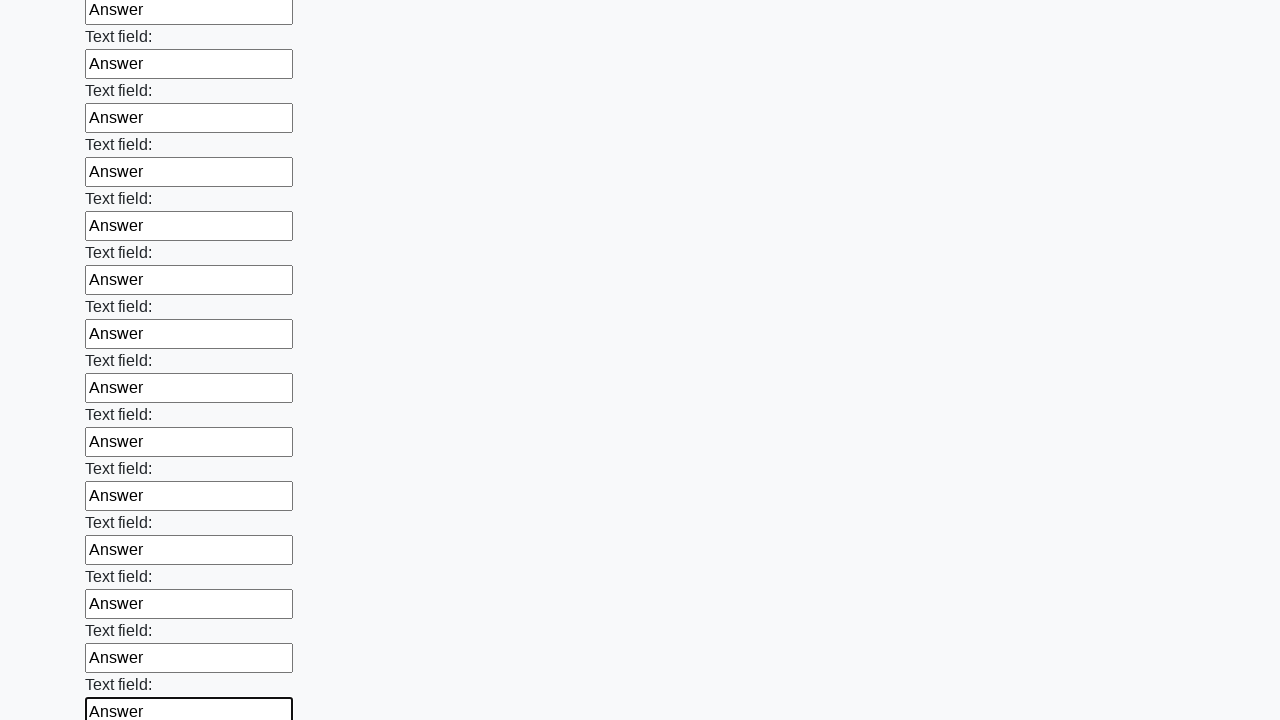

Filled input field with 'Answer' on input >> nth=50
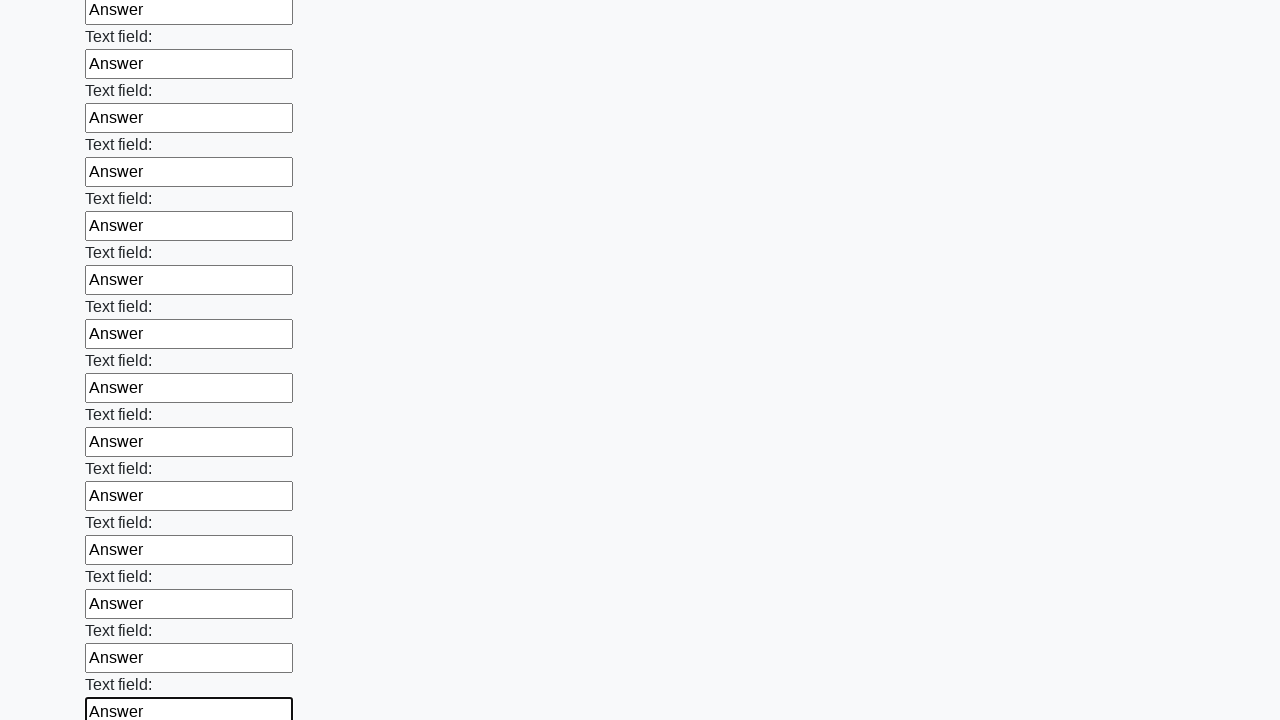

Filled input field with 'Answer' on input >> nth=51
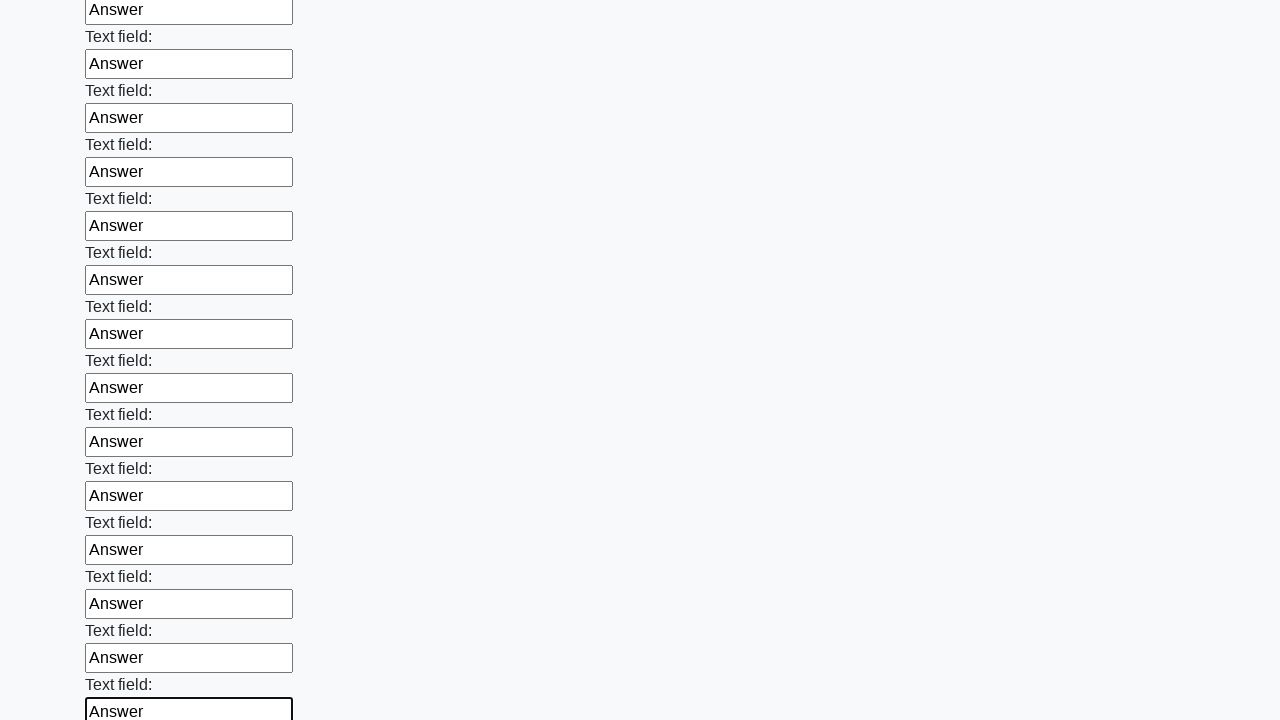

Filled input field with 'Answer' on input >> nth=52
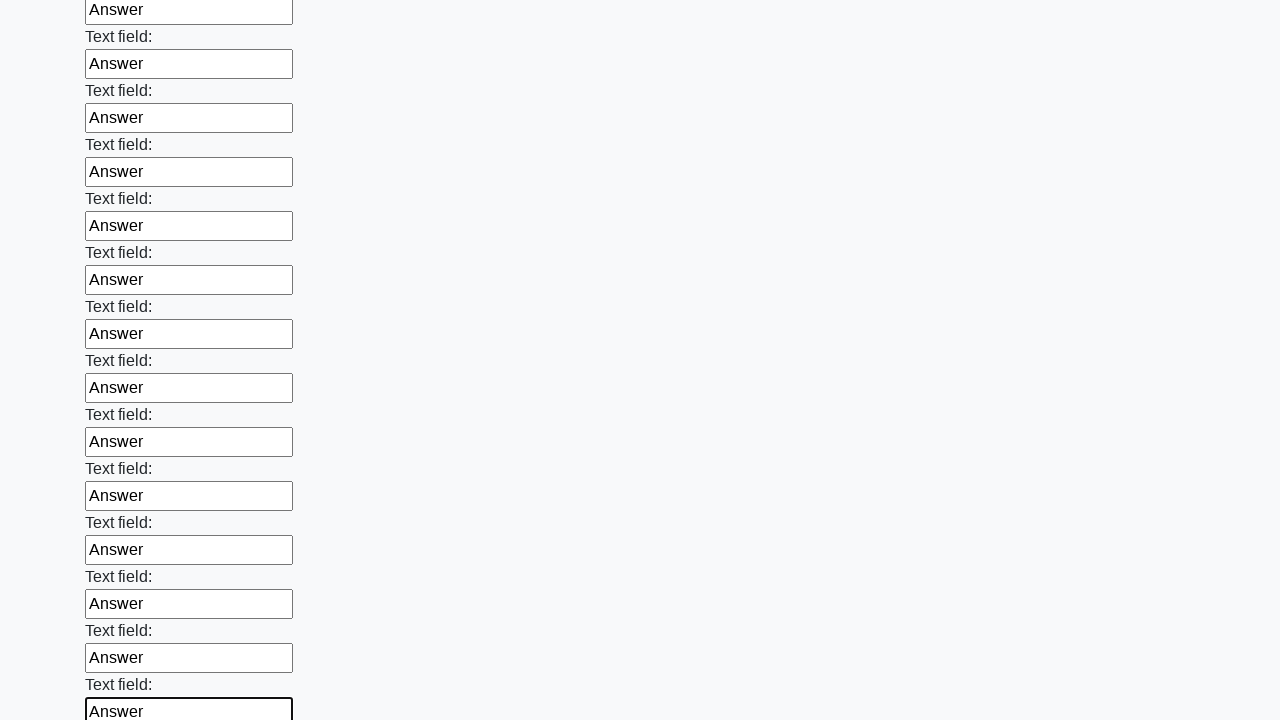

Filled input field with 'Answer' on input >> nth=53
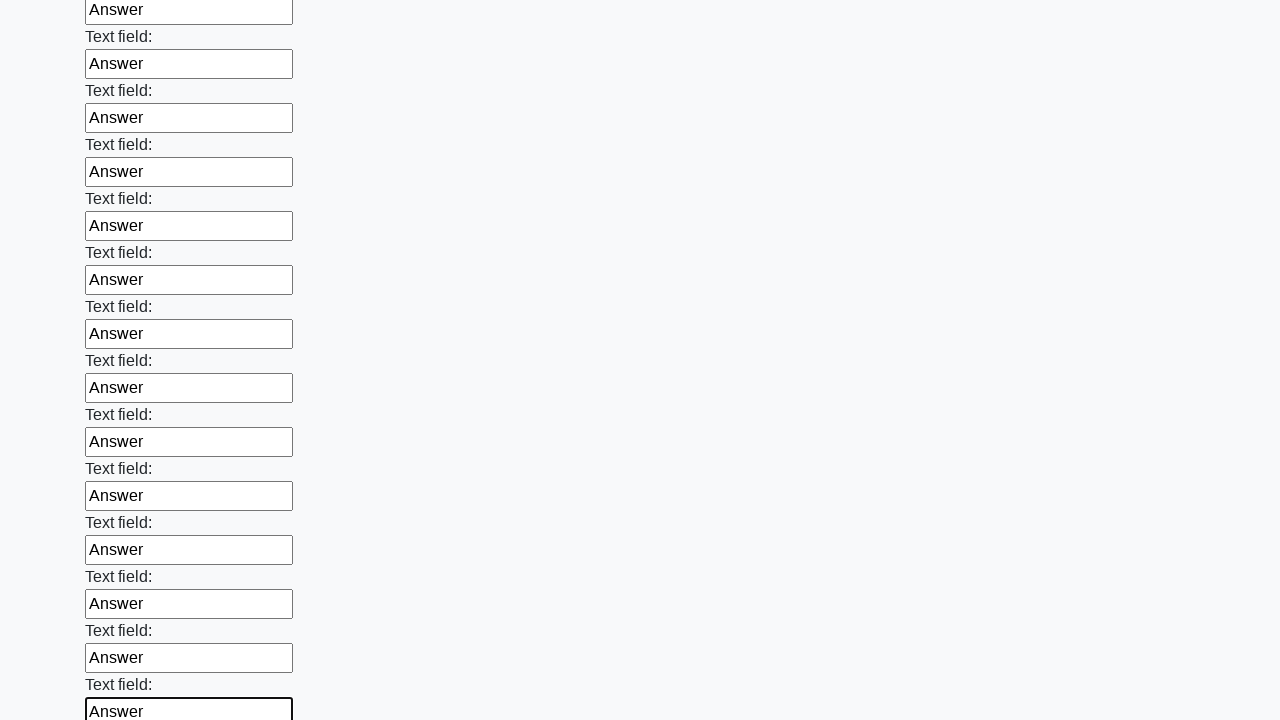

Filled input field with 'Answer' on input >> nth=54
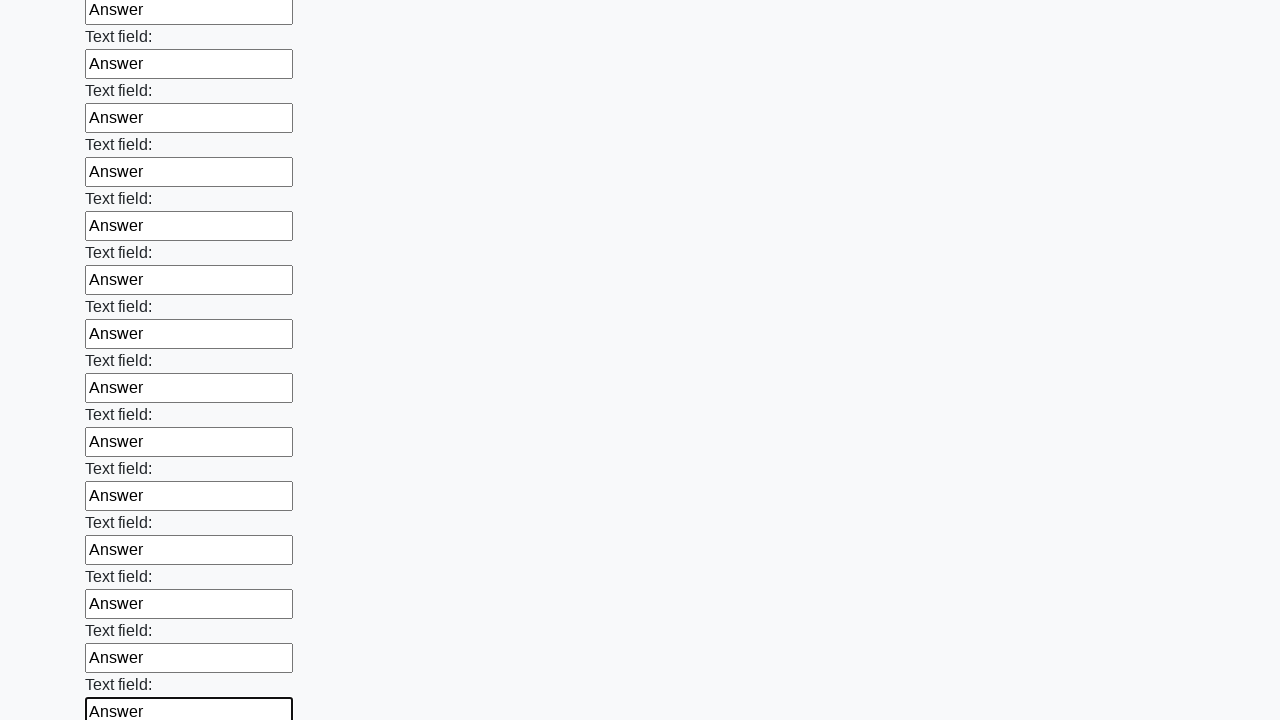

Filled input field with 'Answer' on input >> nth=55
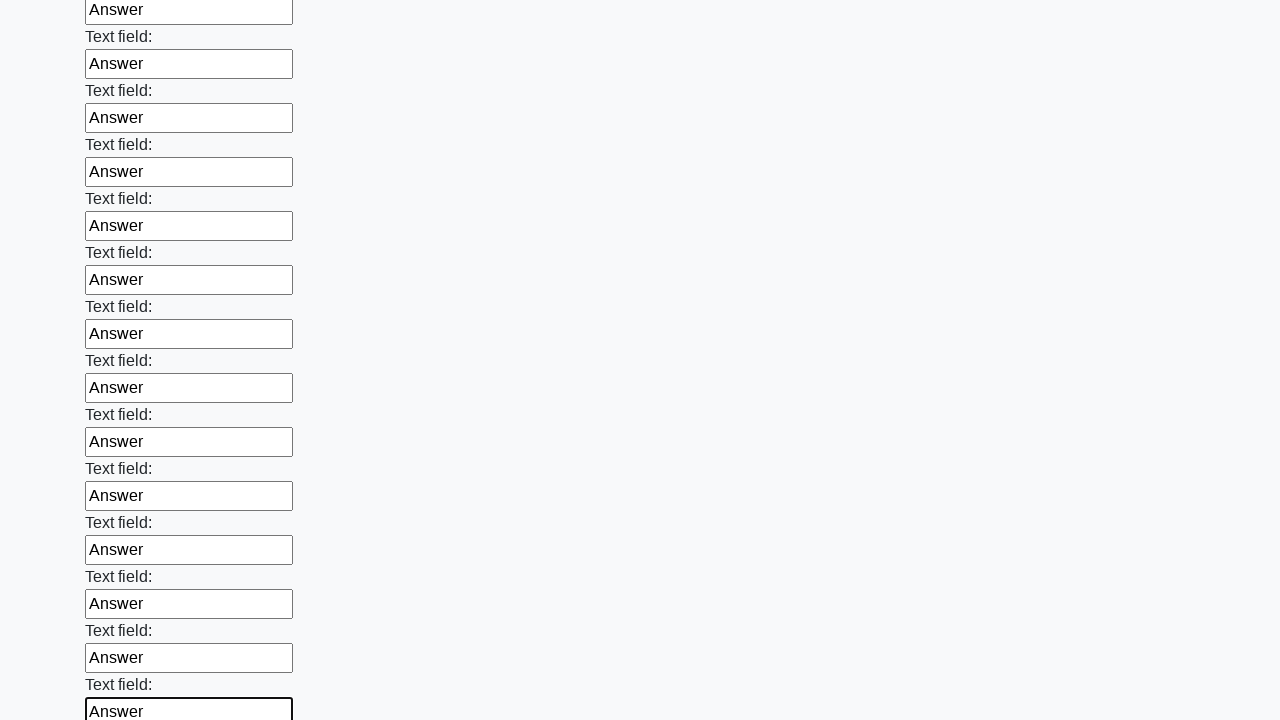

Filled input field with 'Answer' on input >> nth=56
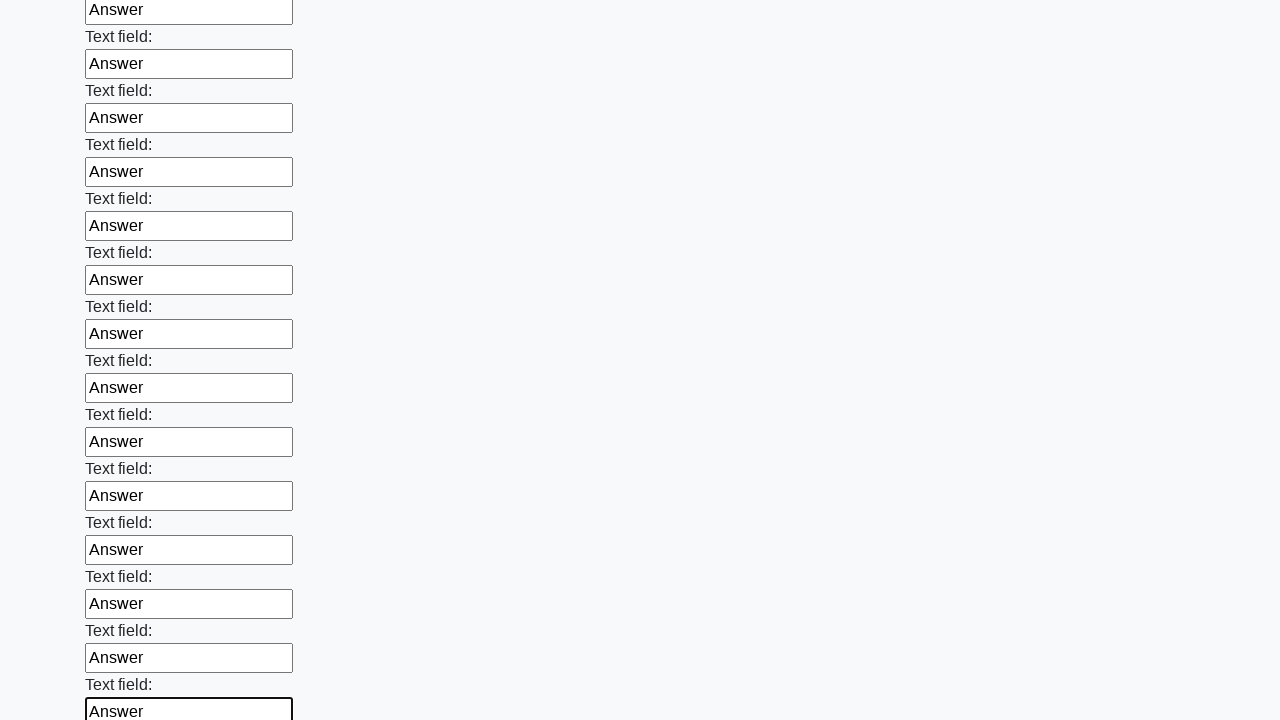

Filled input field with 'Answer' on input >> nth=57
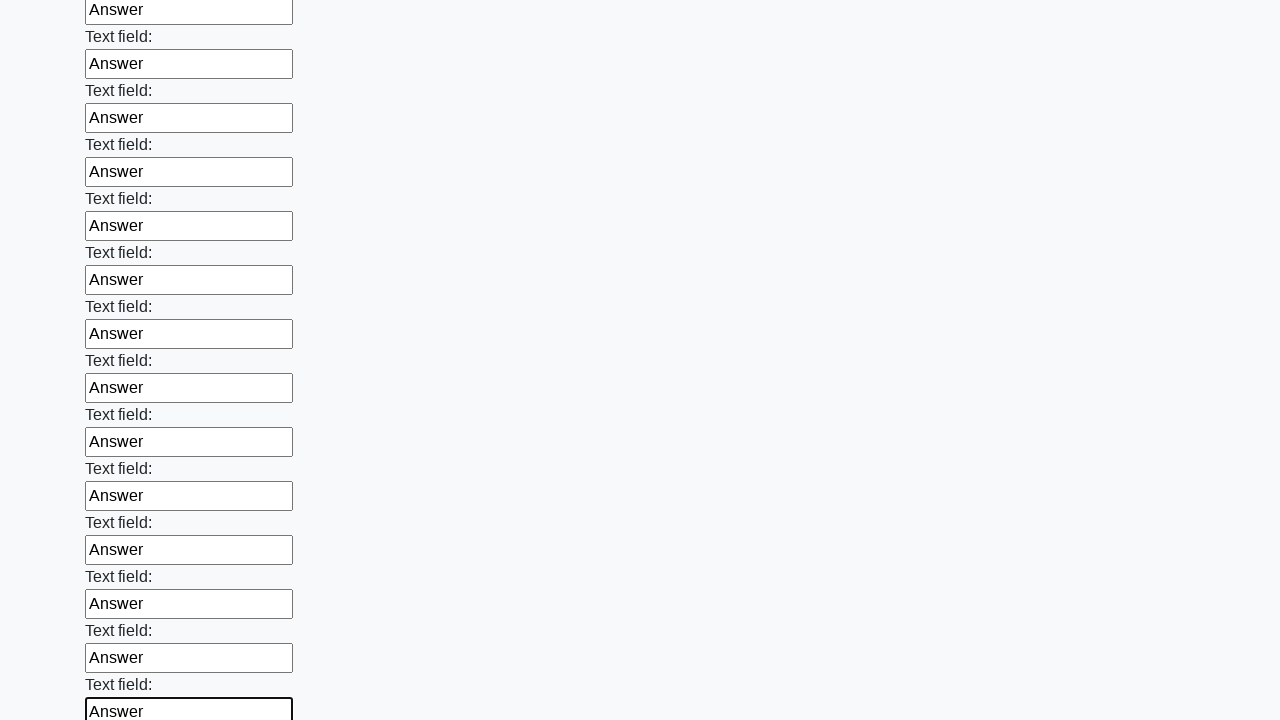

Filled input field with 'Answer' on input >> nth=58
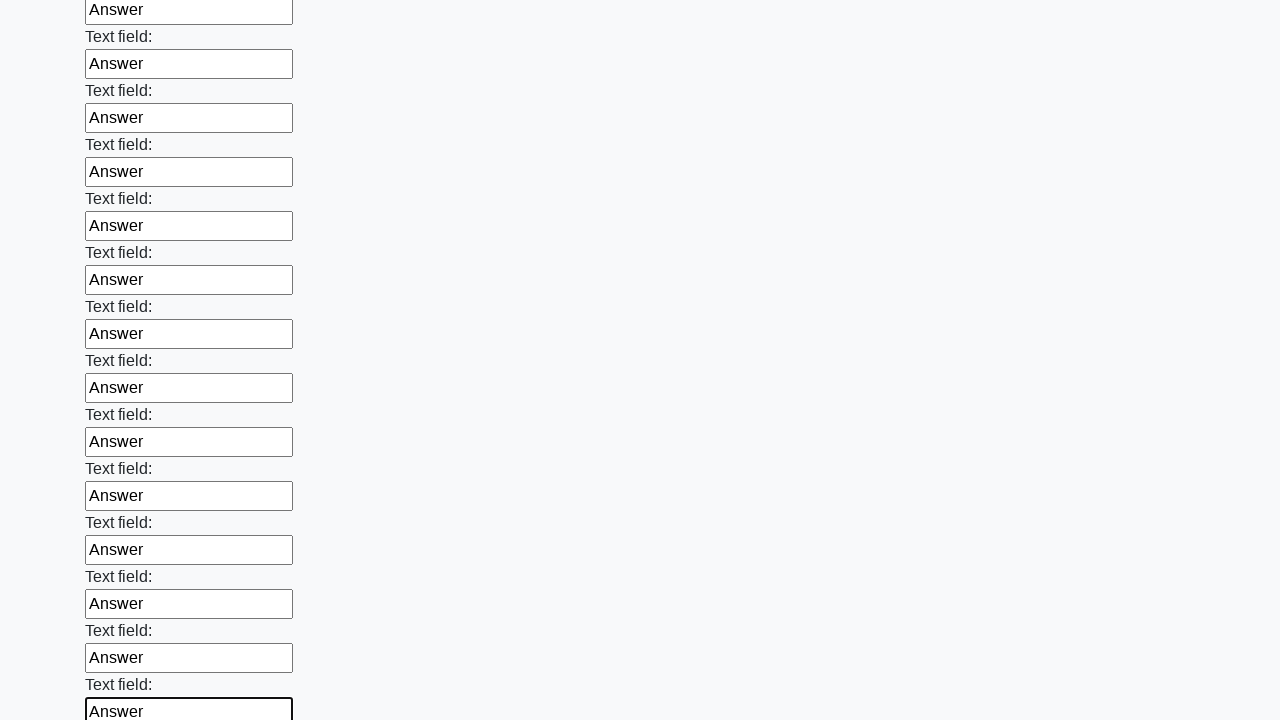

Filled input field with 'Answer' on input >> nth=59
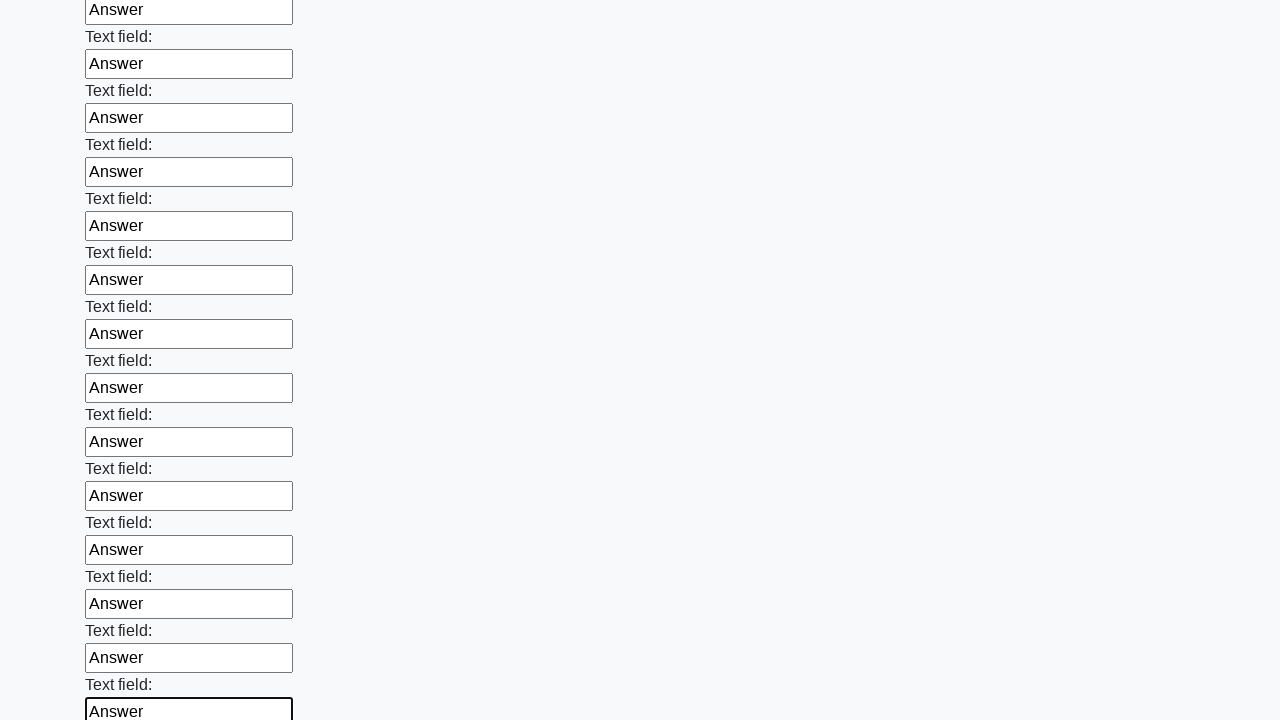

Filled input field with 'Answer' on input >> nth=60
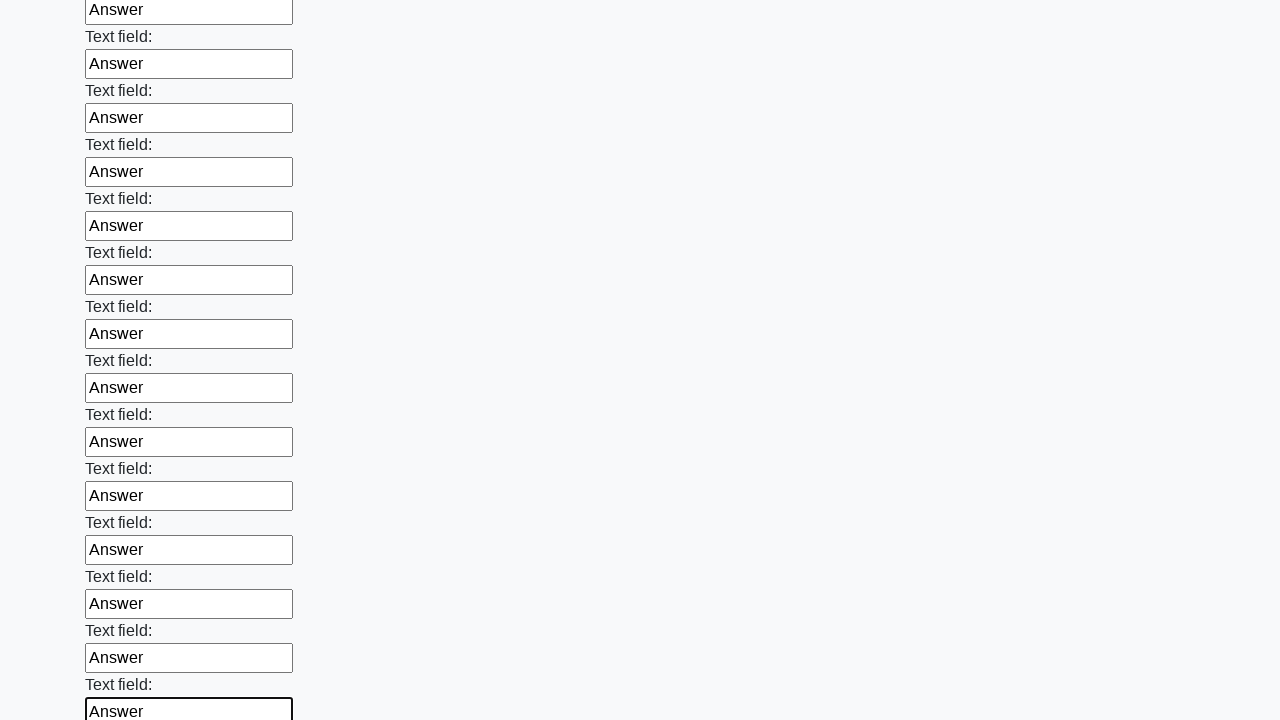

Filled input field with 'Answer' on input >> nth=61
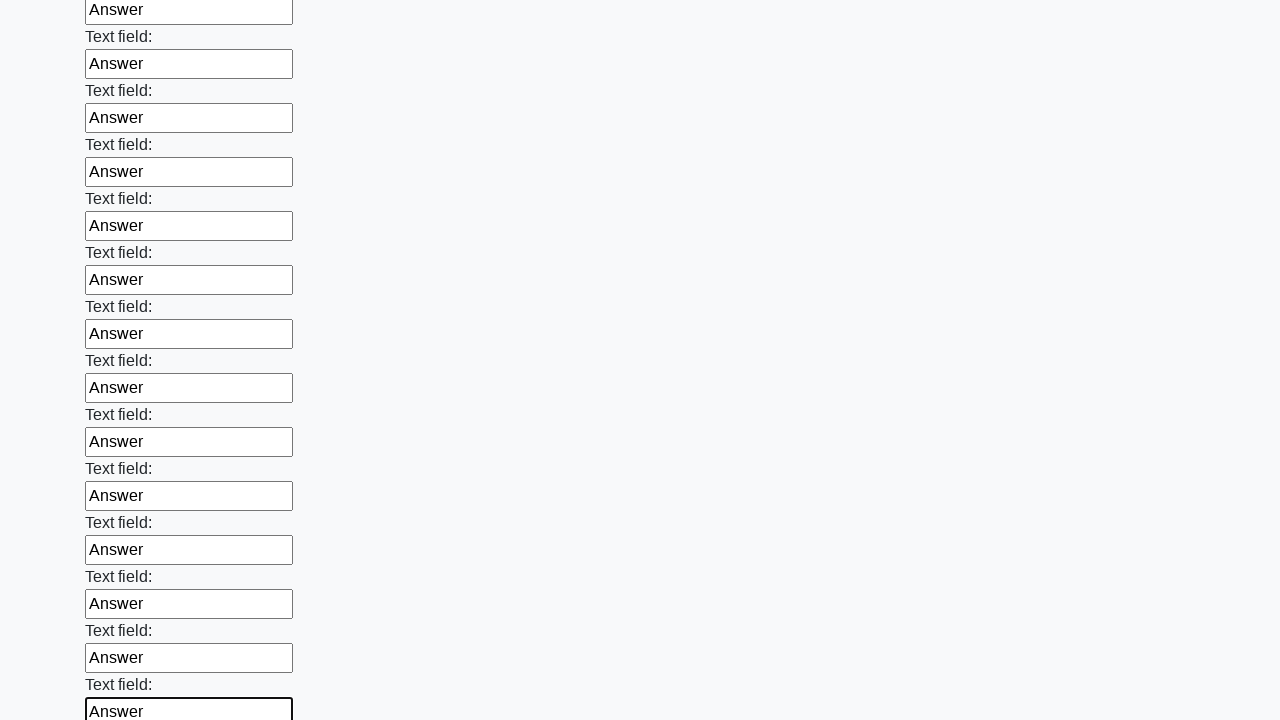

Filled input field with 'Answer' on input >> nth=62
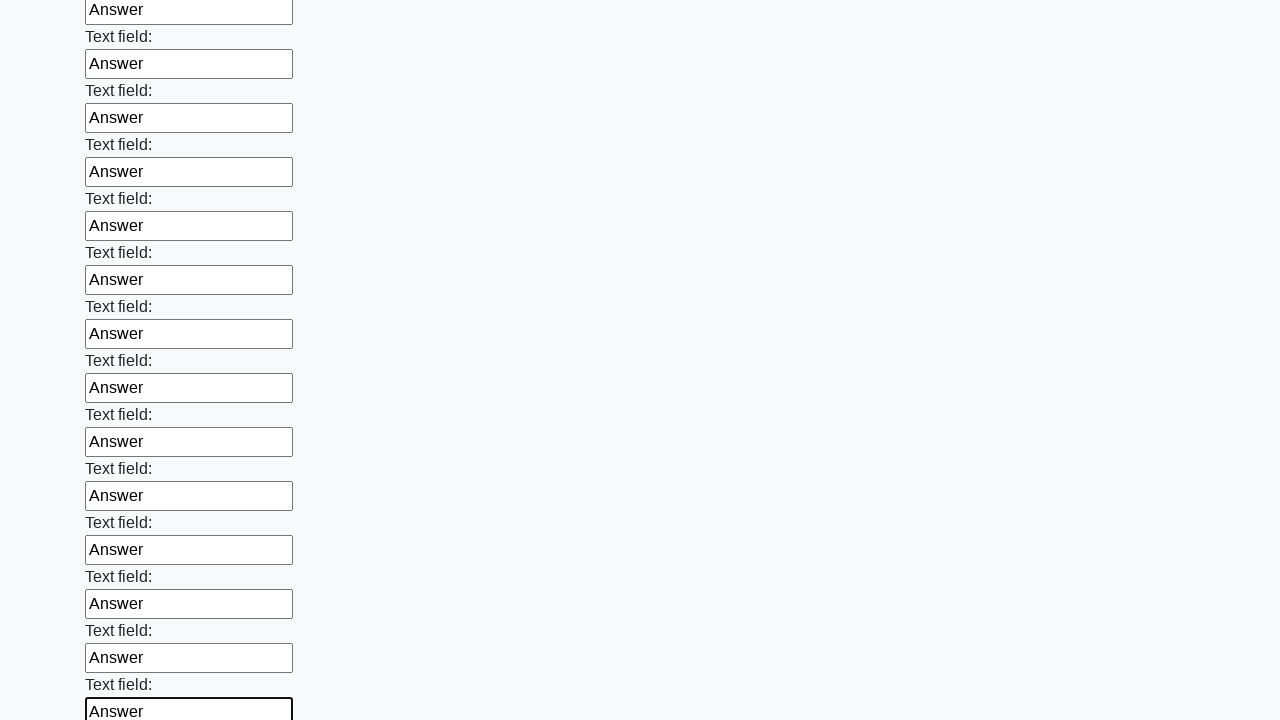

Filled input field with 'Answer' on input >> nth=63
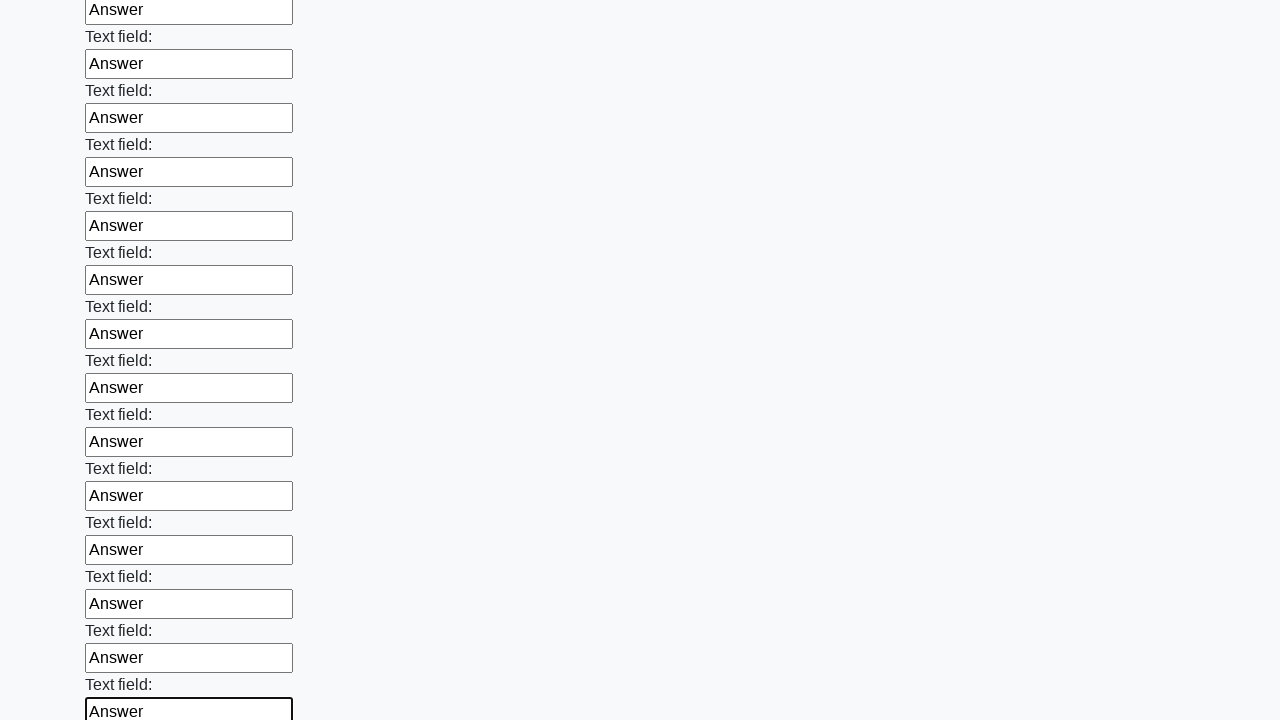

Filled input field with 'Answer' on input >> nth=64
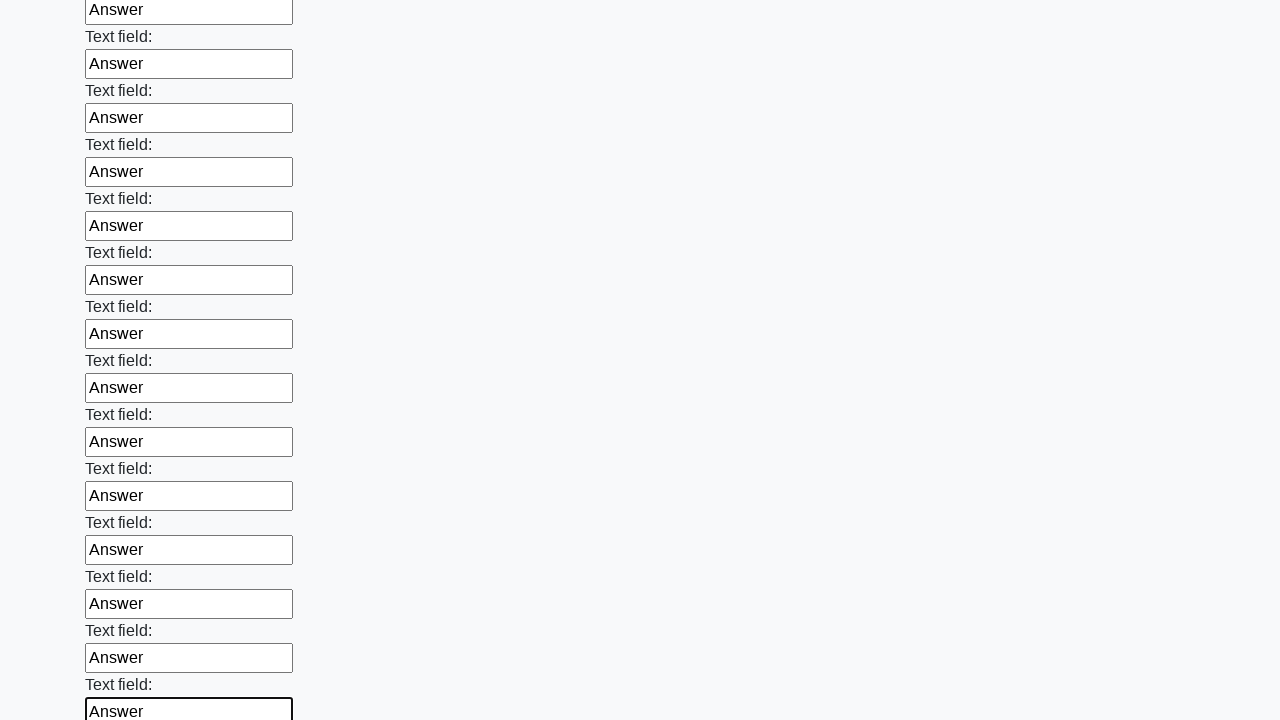

Filled input field with 'Answer' on input >> nth=65
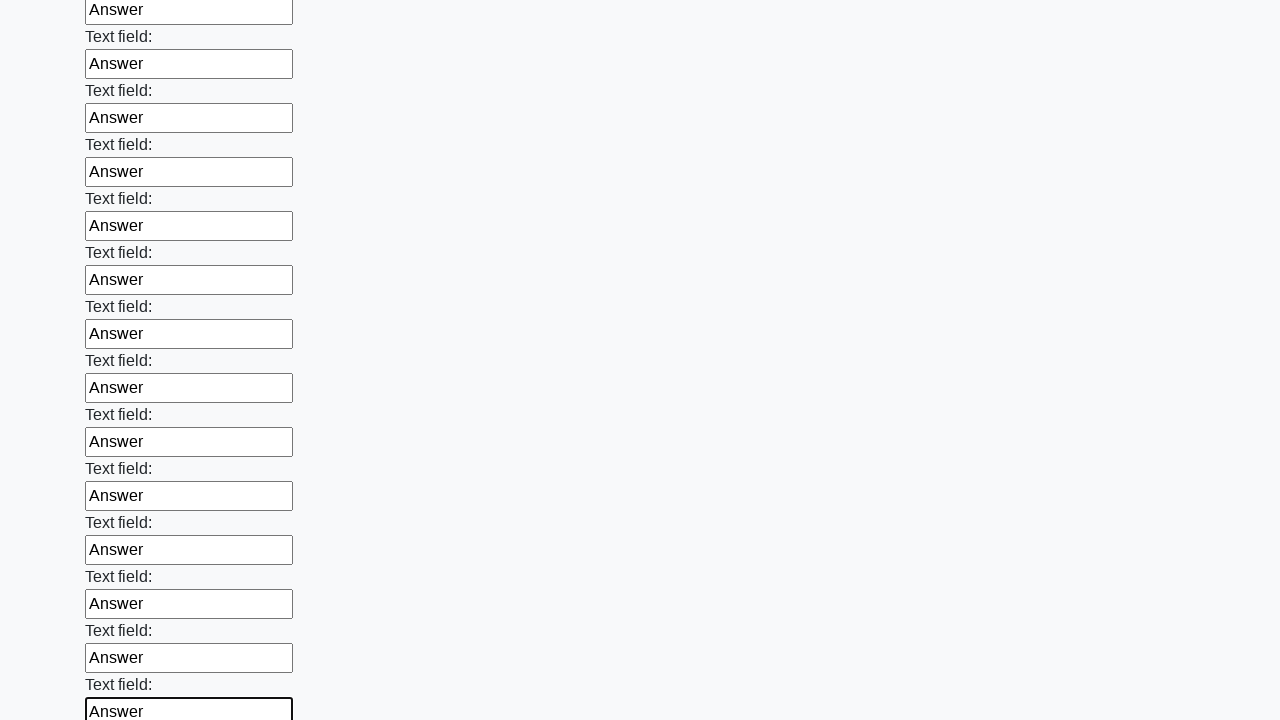

Filled input field with 'Answer' on input >> nth=66
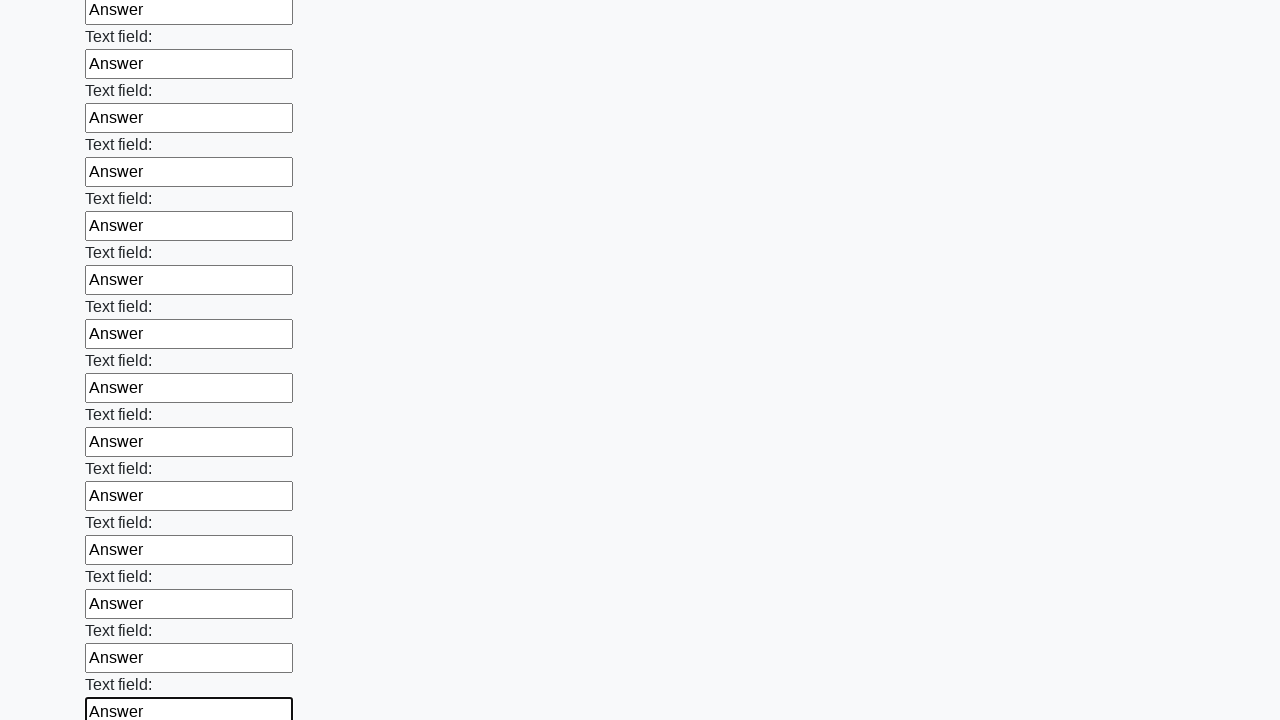

Filled input field with 'Answer' on input >> nth=67
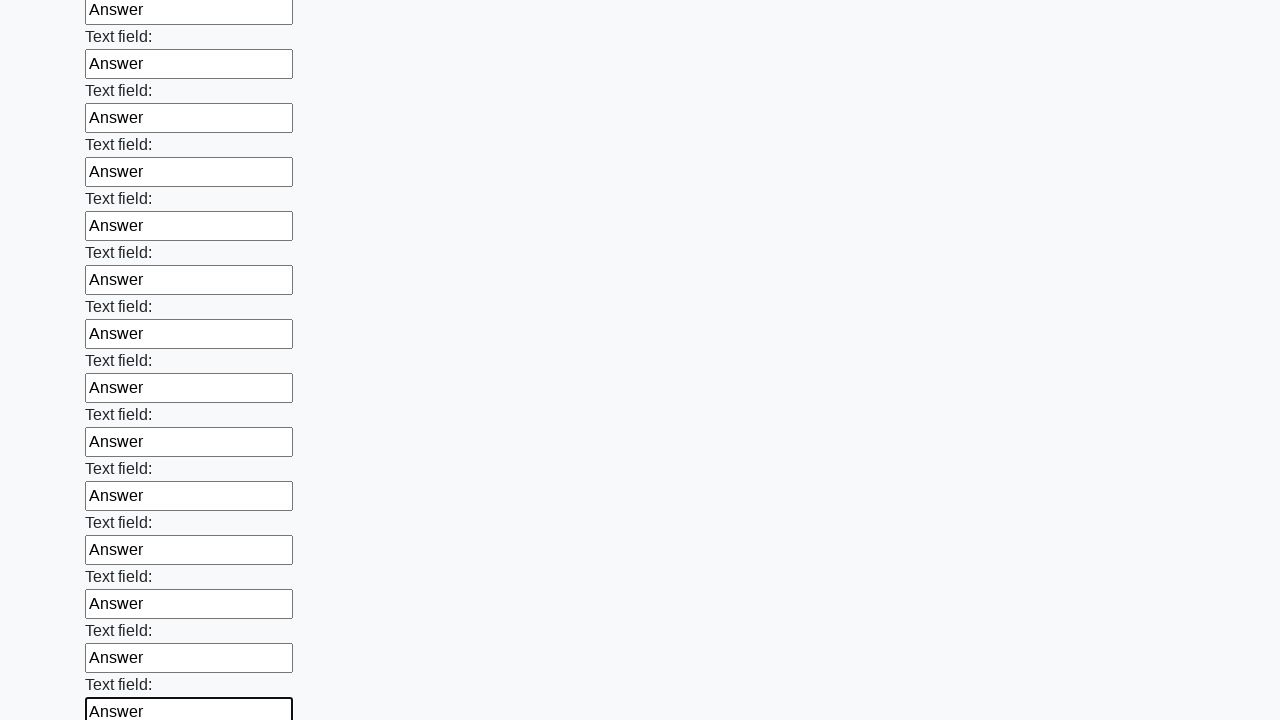

Filled input field with 'Answer' on input >> nth=68
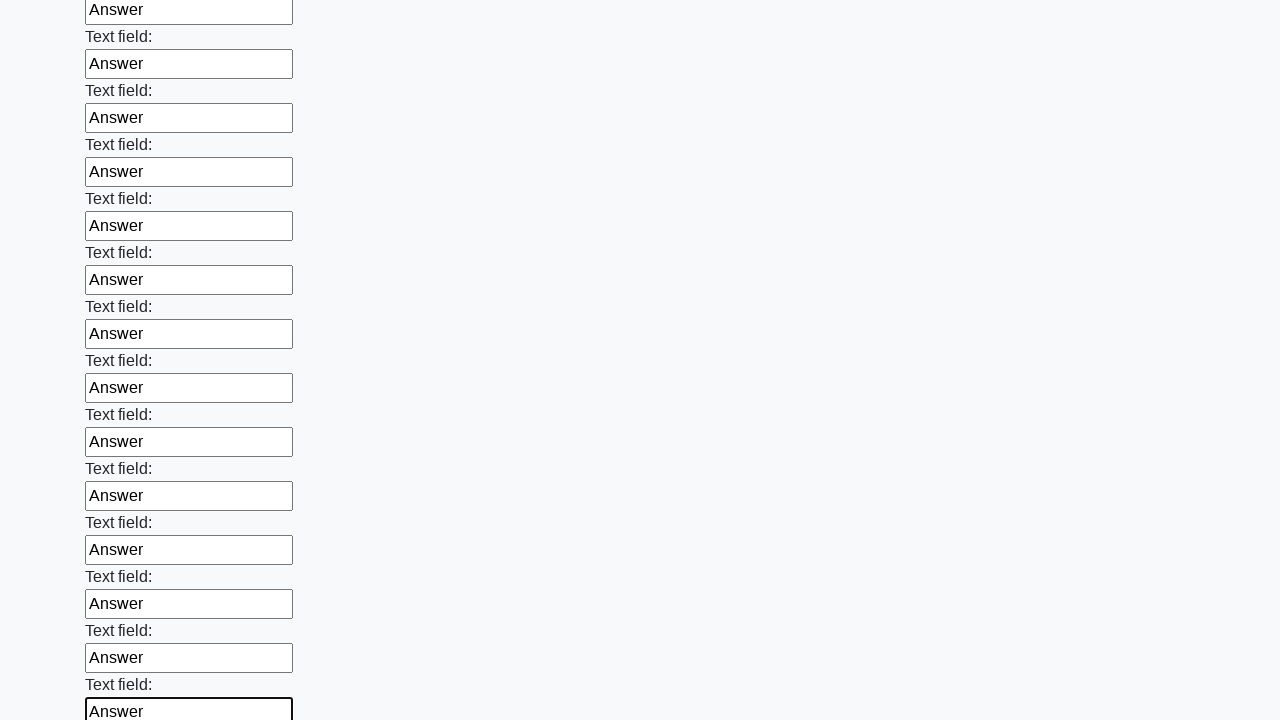

Filled input field with 'Answer' on input >> nth=69
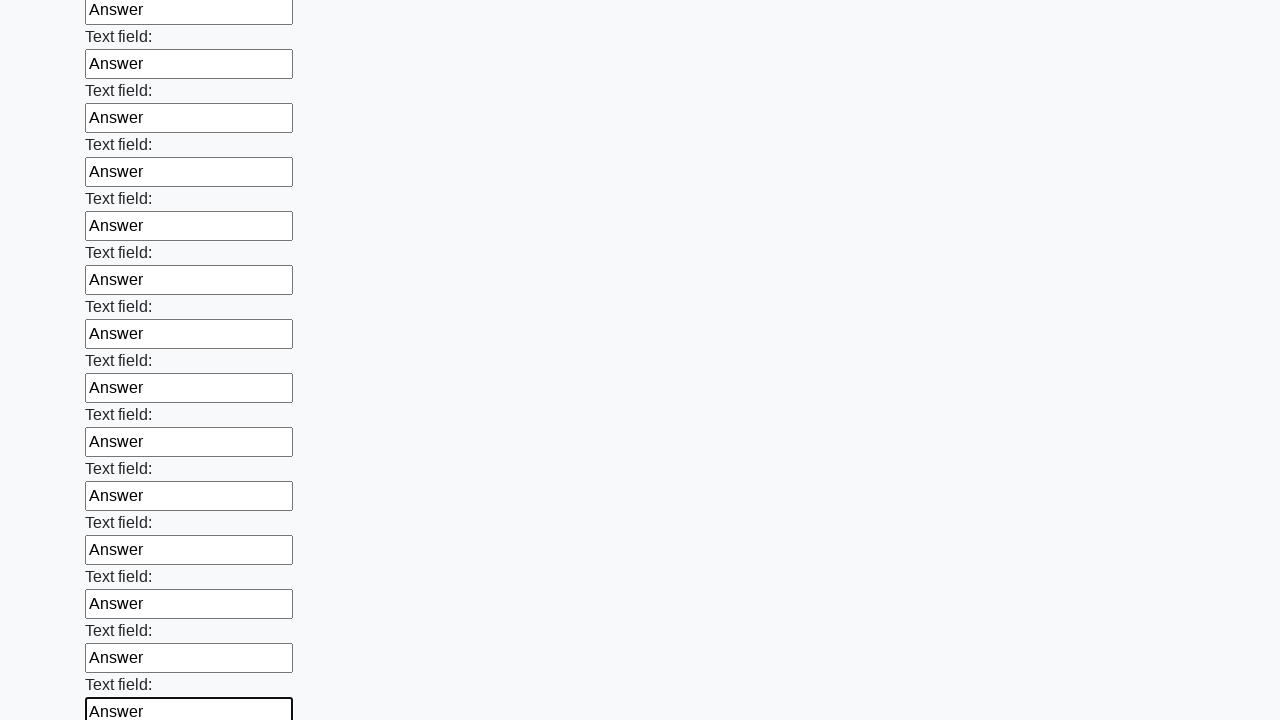

Filled input field with 'Answer' on input >> nth=70
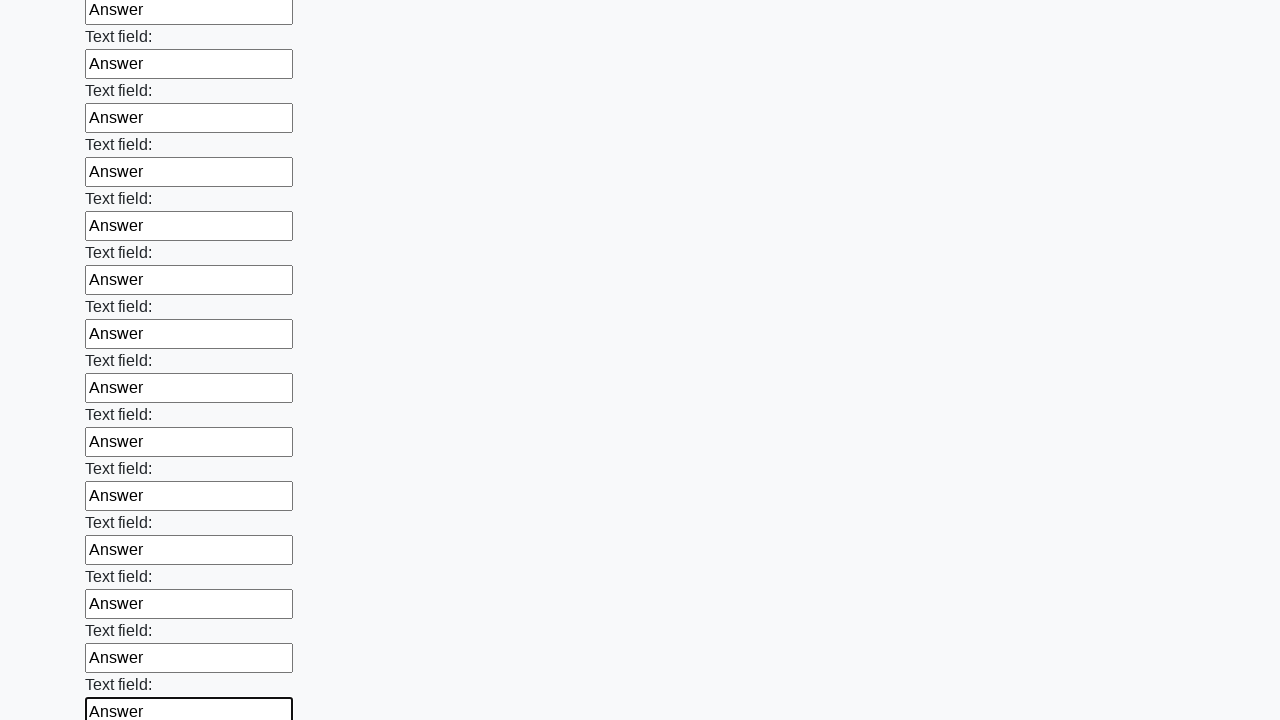

Filled input field with 'Answer' on input >> nth=71
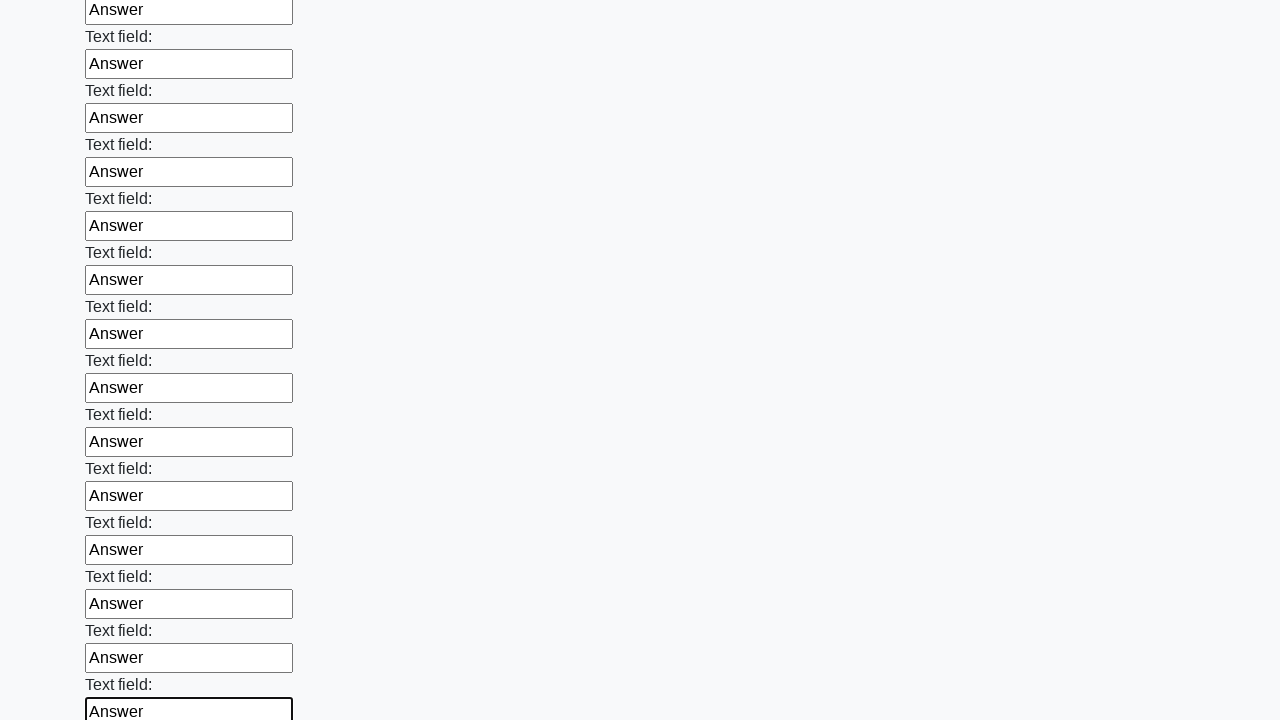

Filled input field with 'Answer' on input >> nth=72
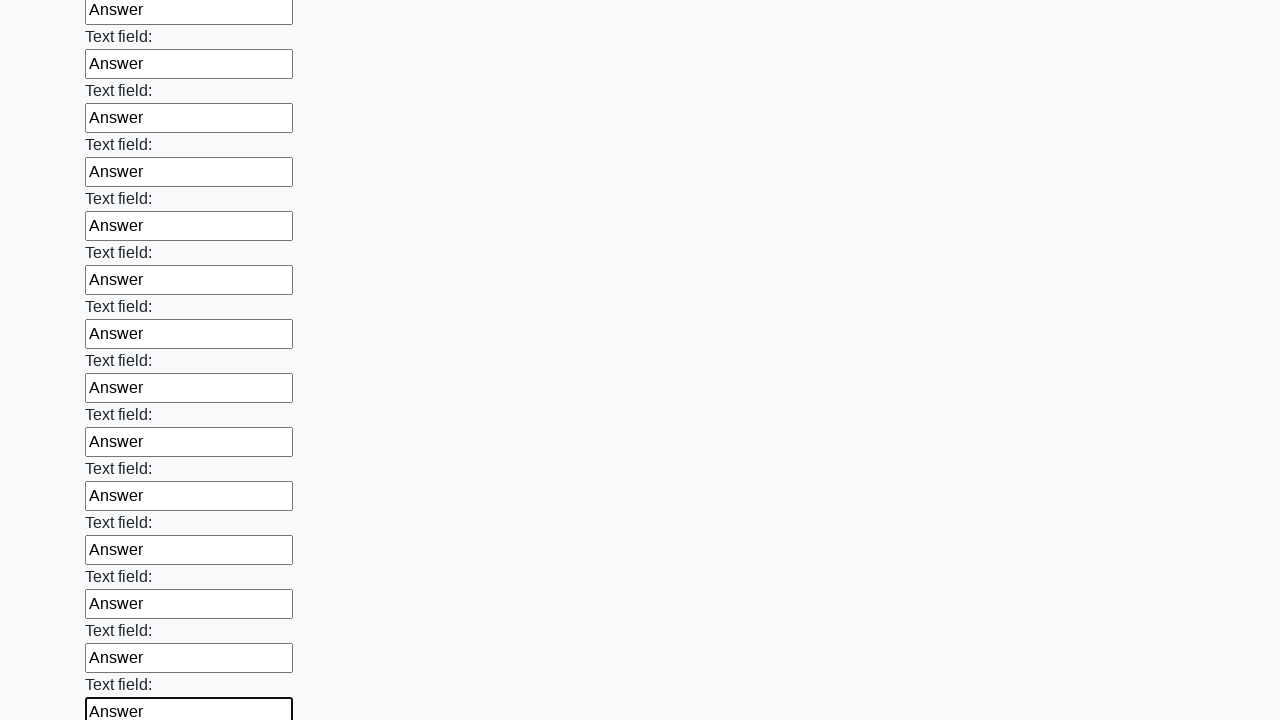

Filled input field with 'Answer' on input >> nth=73
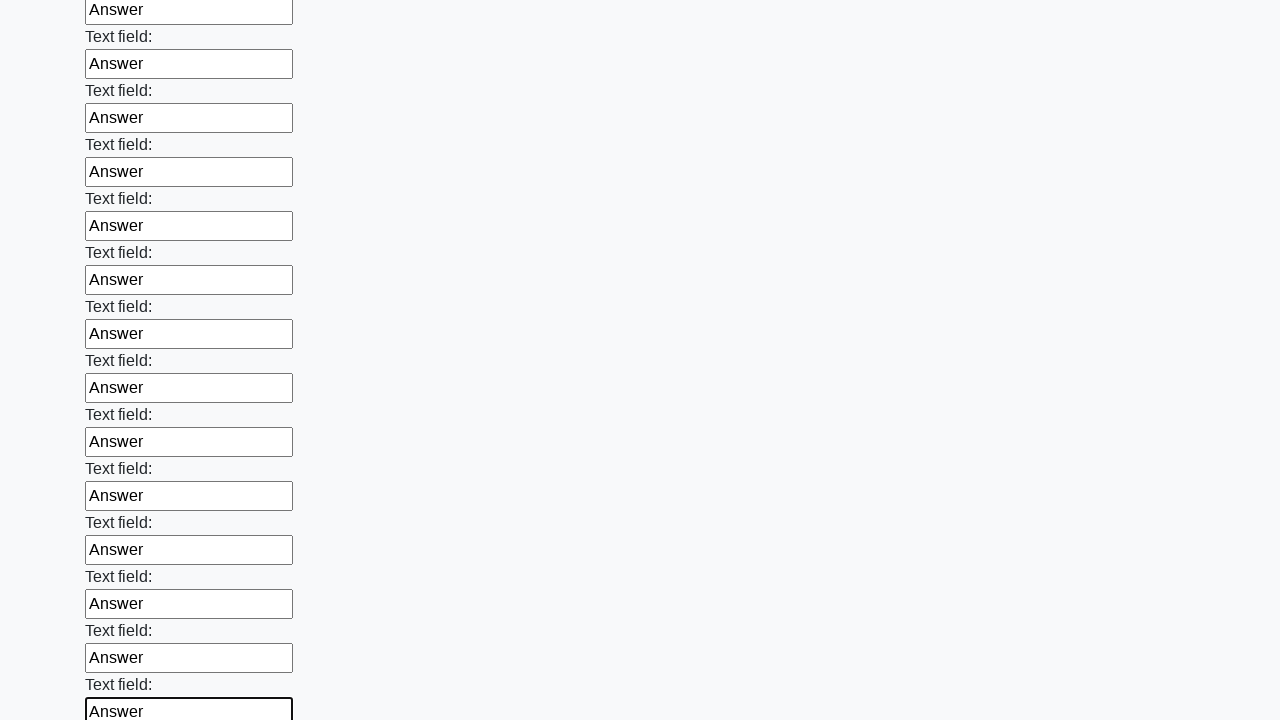

Filled input field with 'Answer' on input >> nth=74
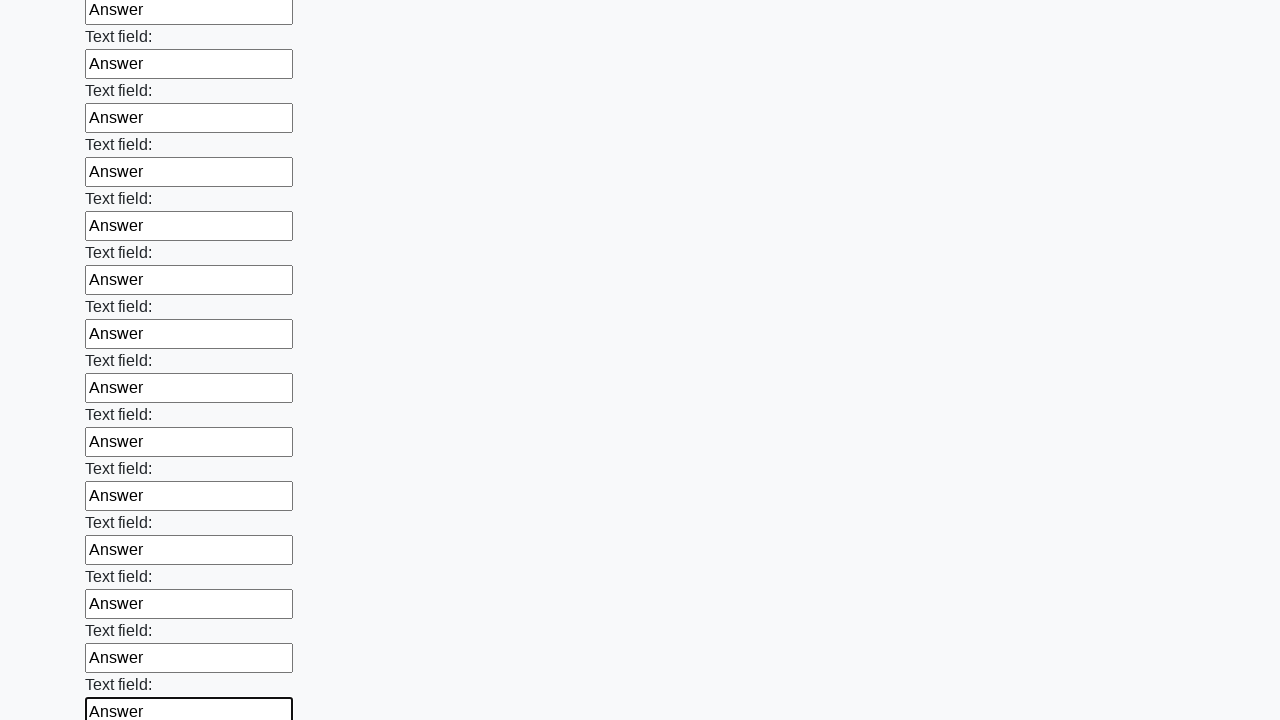

Filled input field with 'Answer' on input >> nth=75
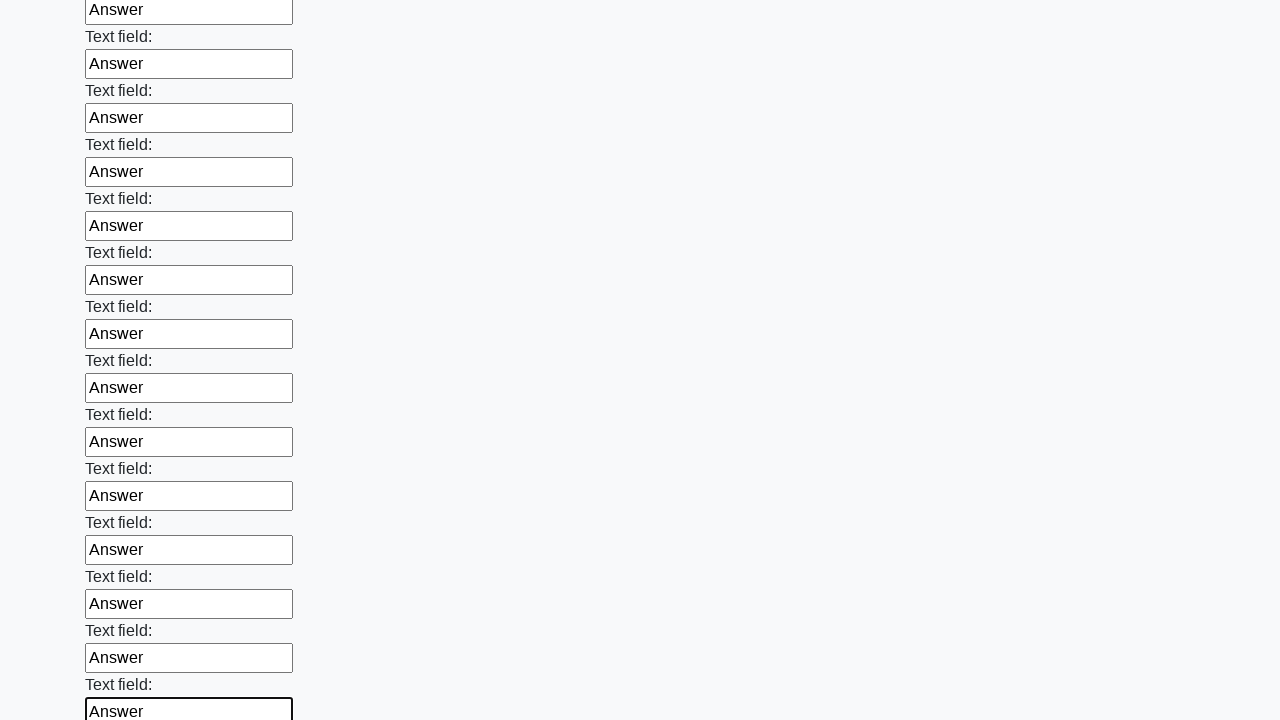

Filled input field with 'Answer' on input >> nth=76
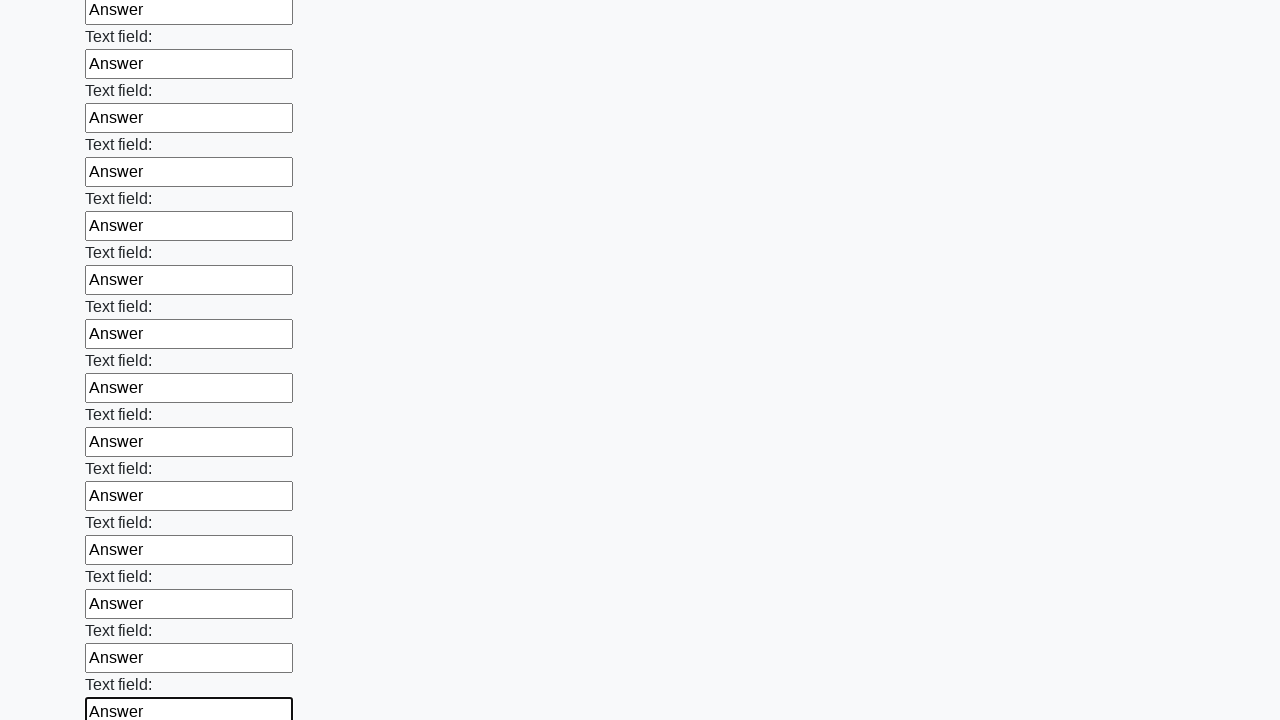

Filled input field with 'Answer' on input >> nth=77
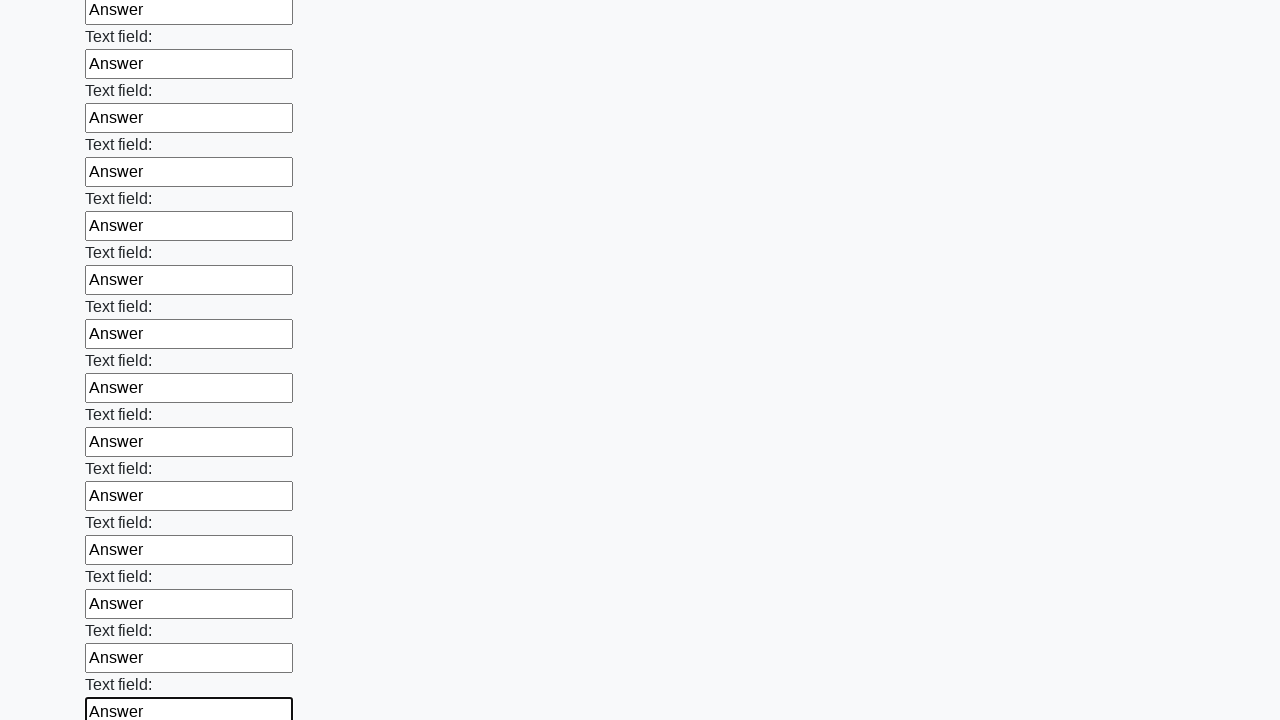

Filled input field with 'Answer' on input >> nth=78
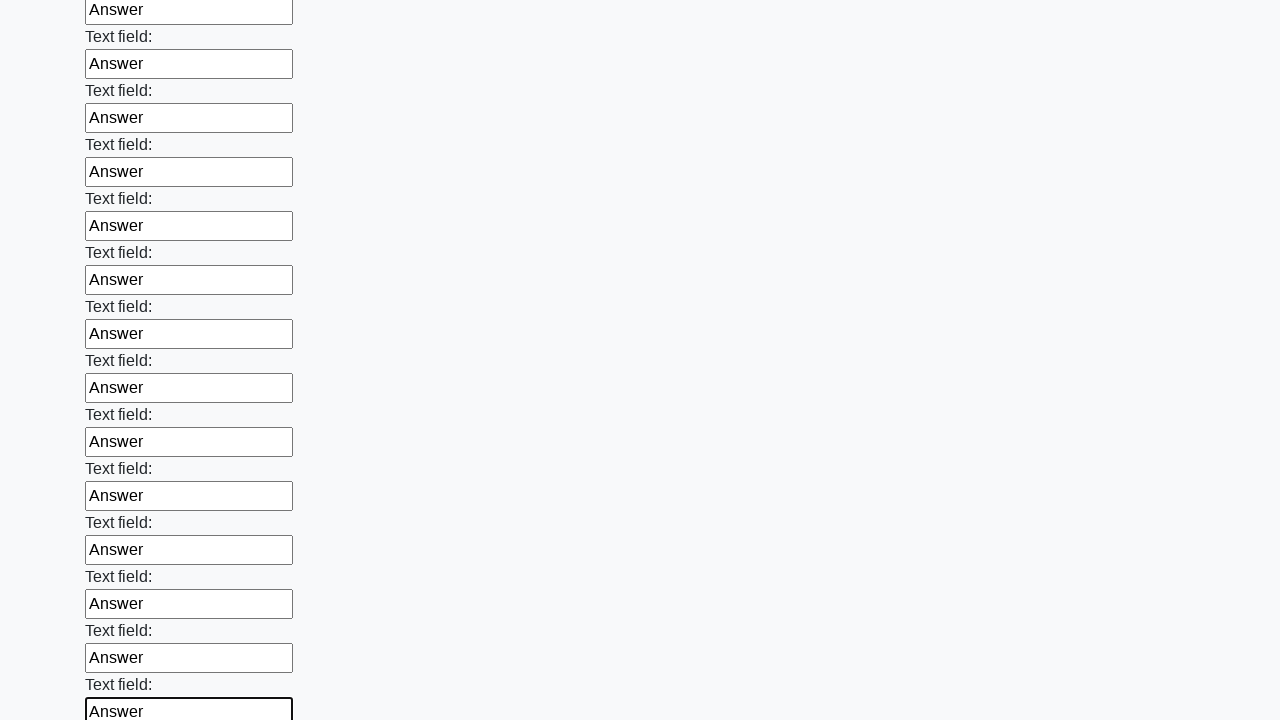

Filled input field with 'Answer' on input >> nth=79
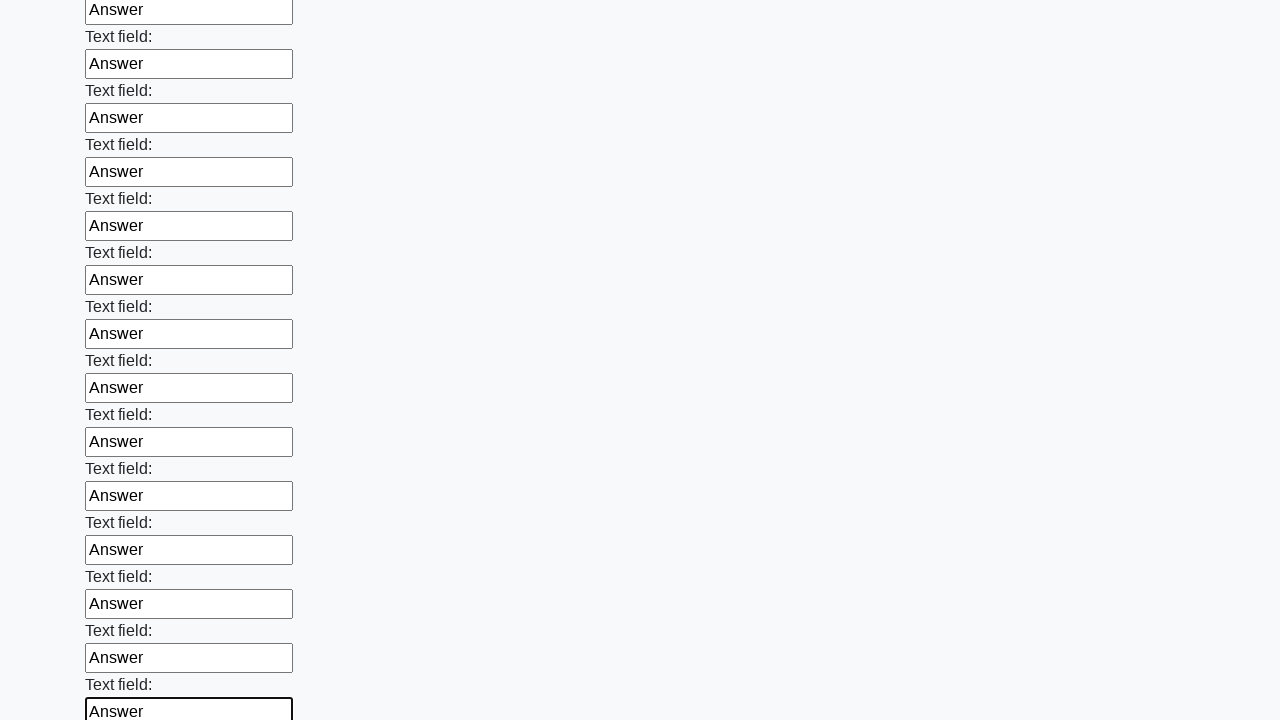

Filled input field with 'Answer' on input >> nth=80
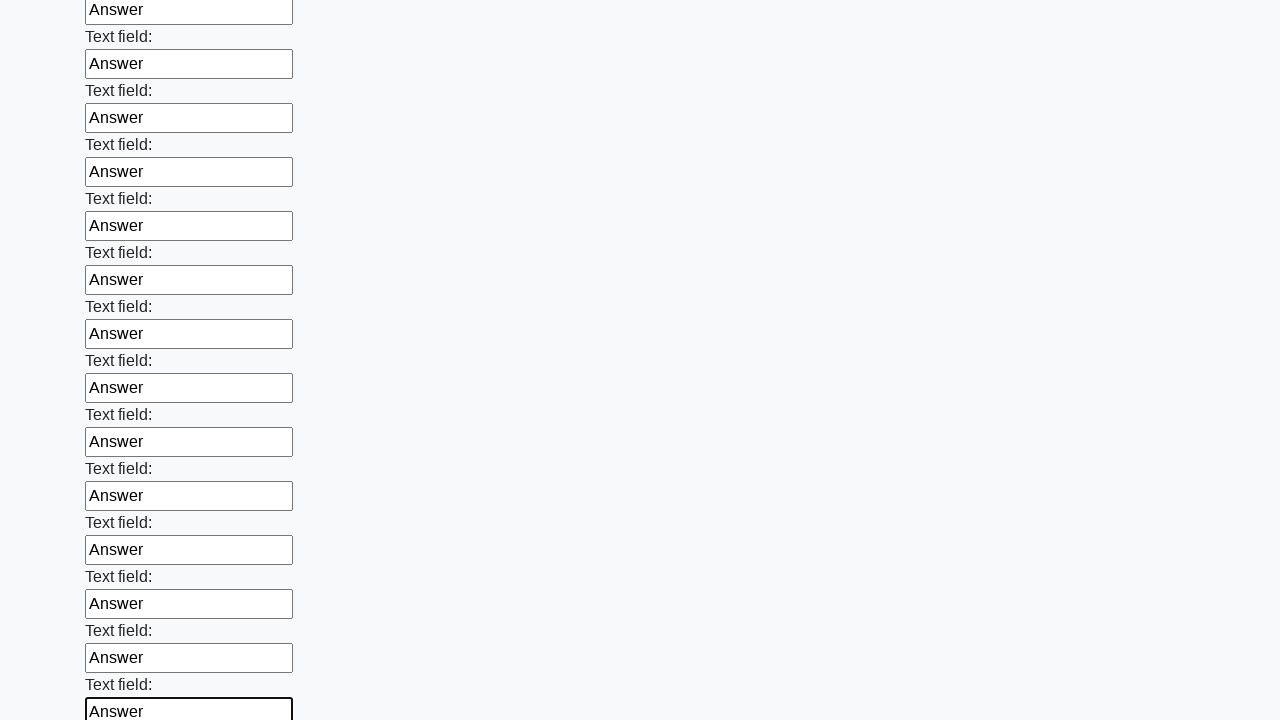

Filled input field with 'Answer' on input >> nth=81
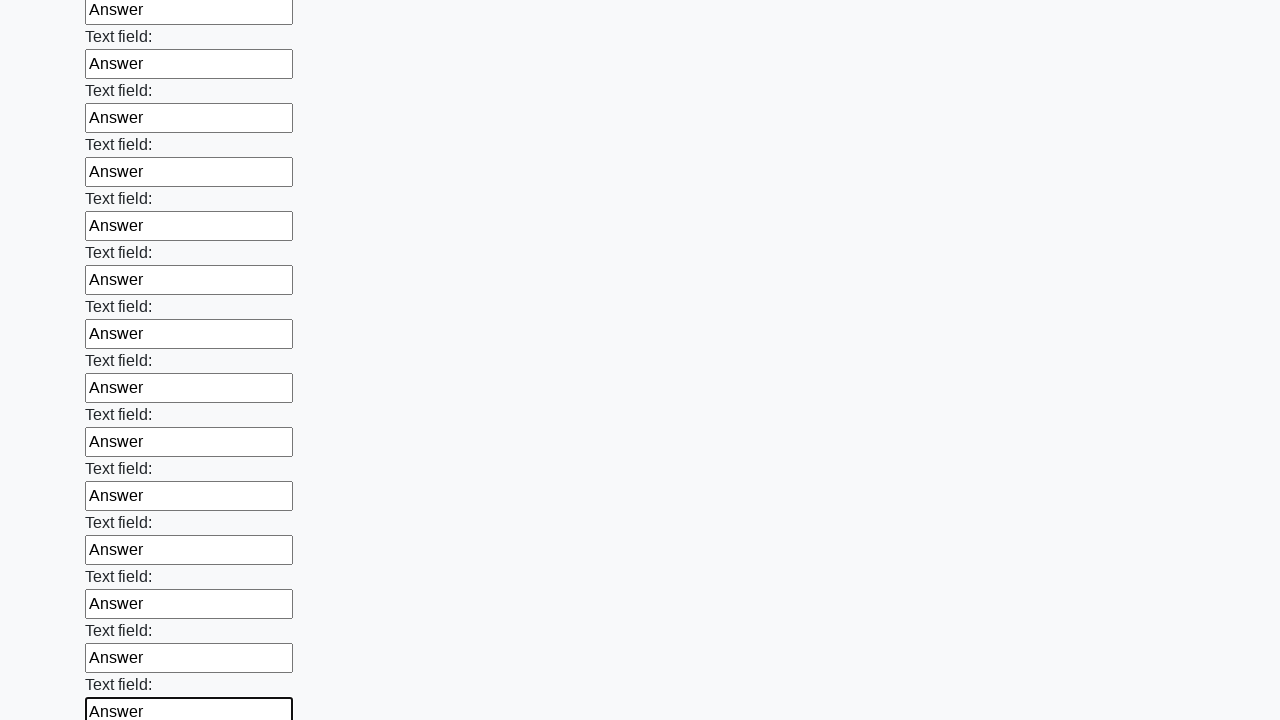

Filled input field with 'Answer' on input >> nth=82
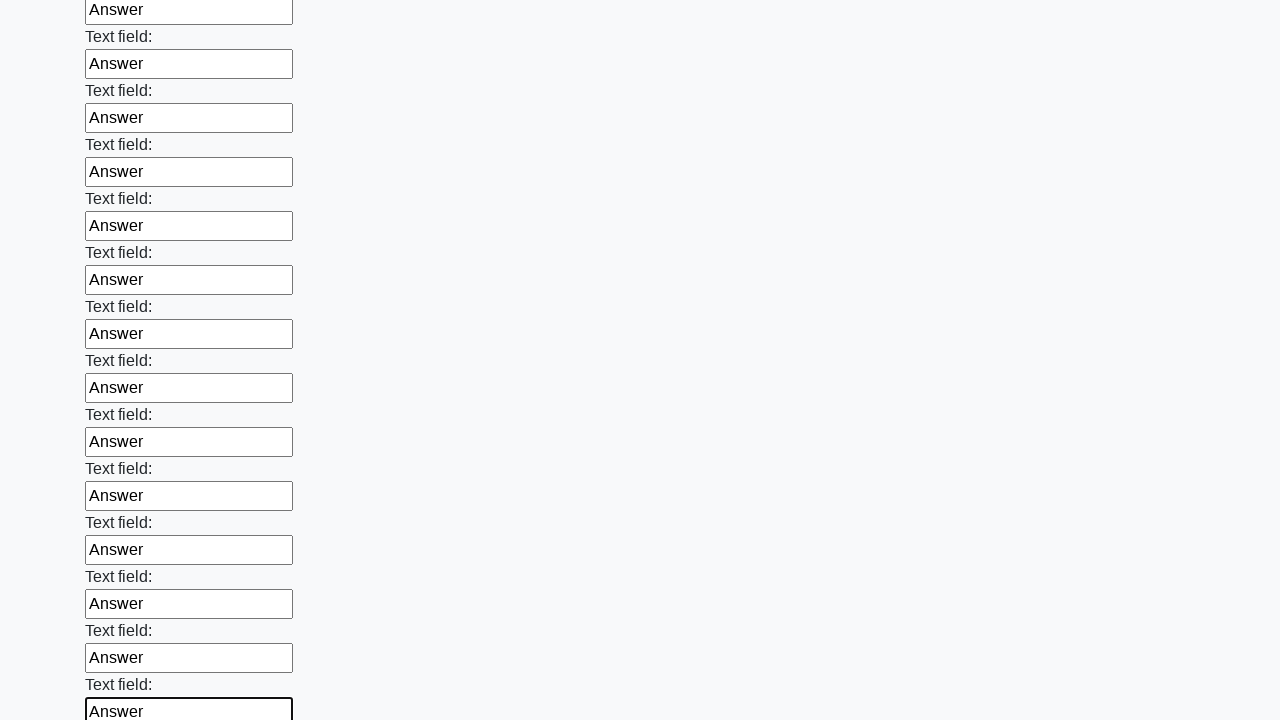

Filled input field with 'Answer' on input >> nth=83
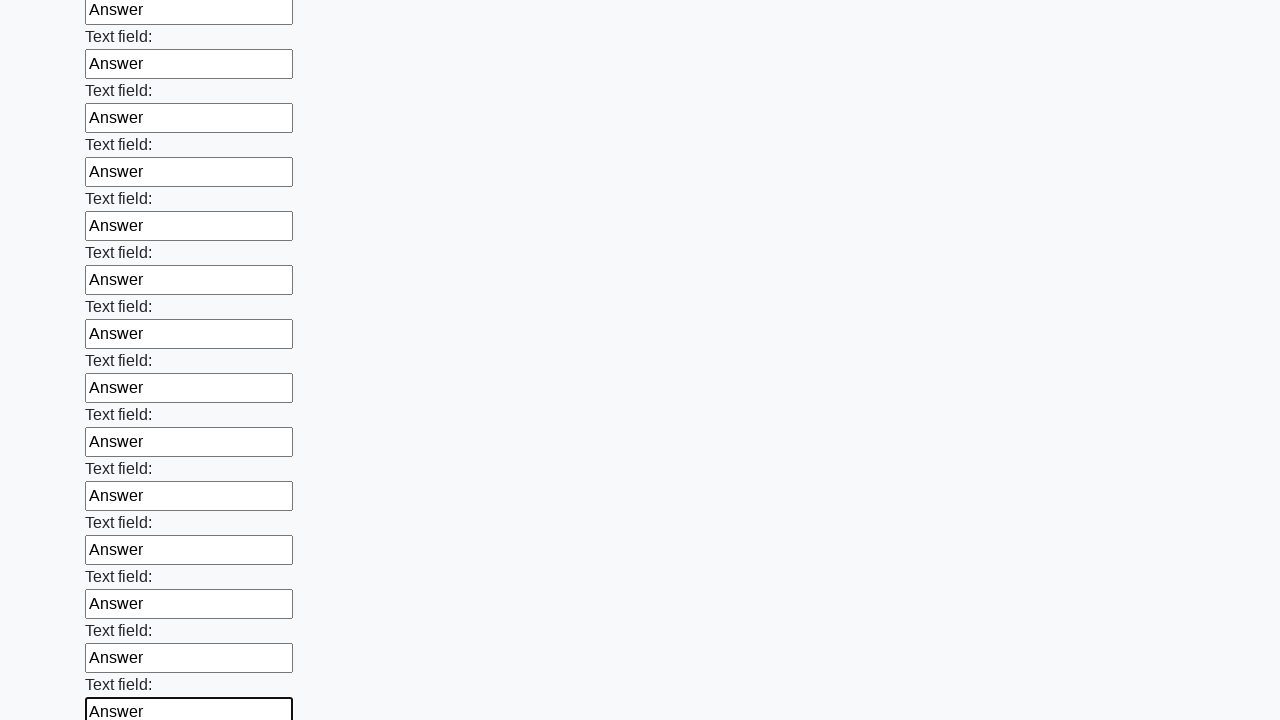

Filled input field with 'Answer' on input >> nth=84
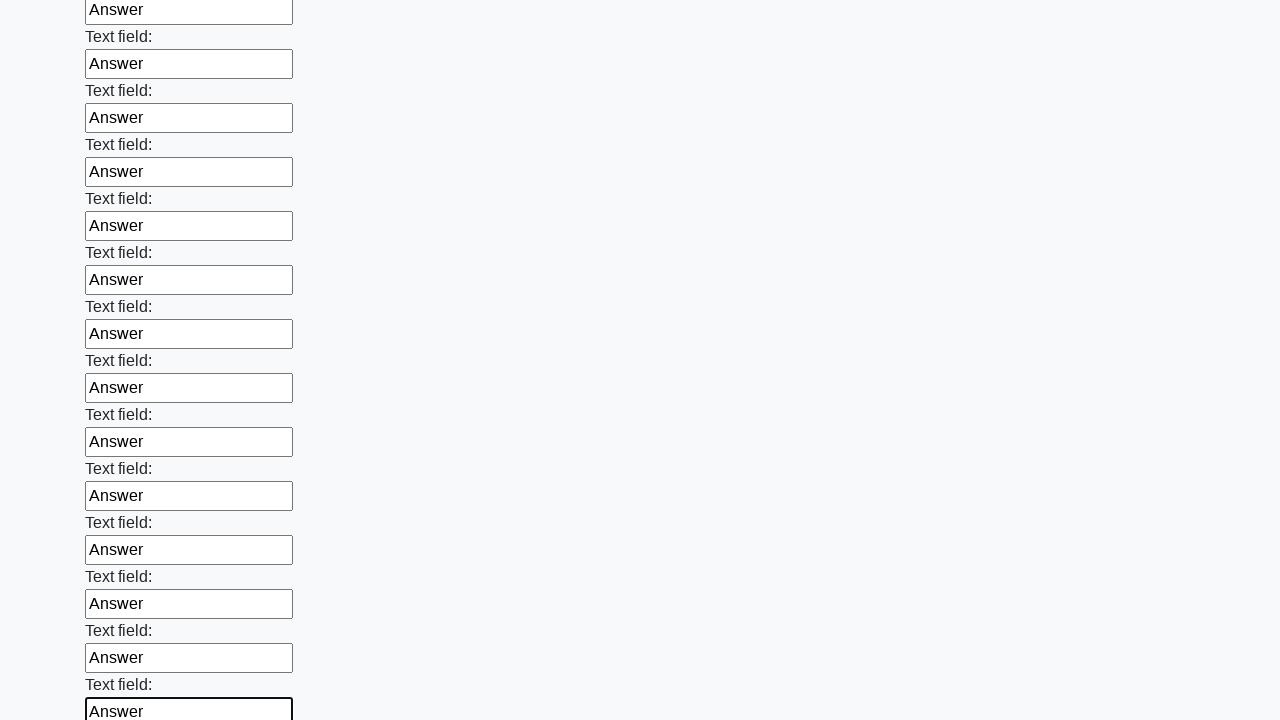

Filled input field with 'Answer' on input >> nth=85
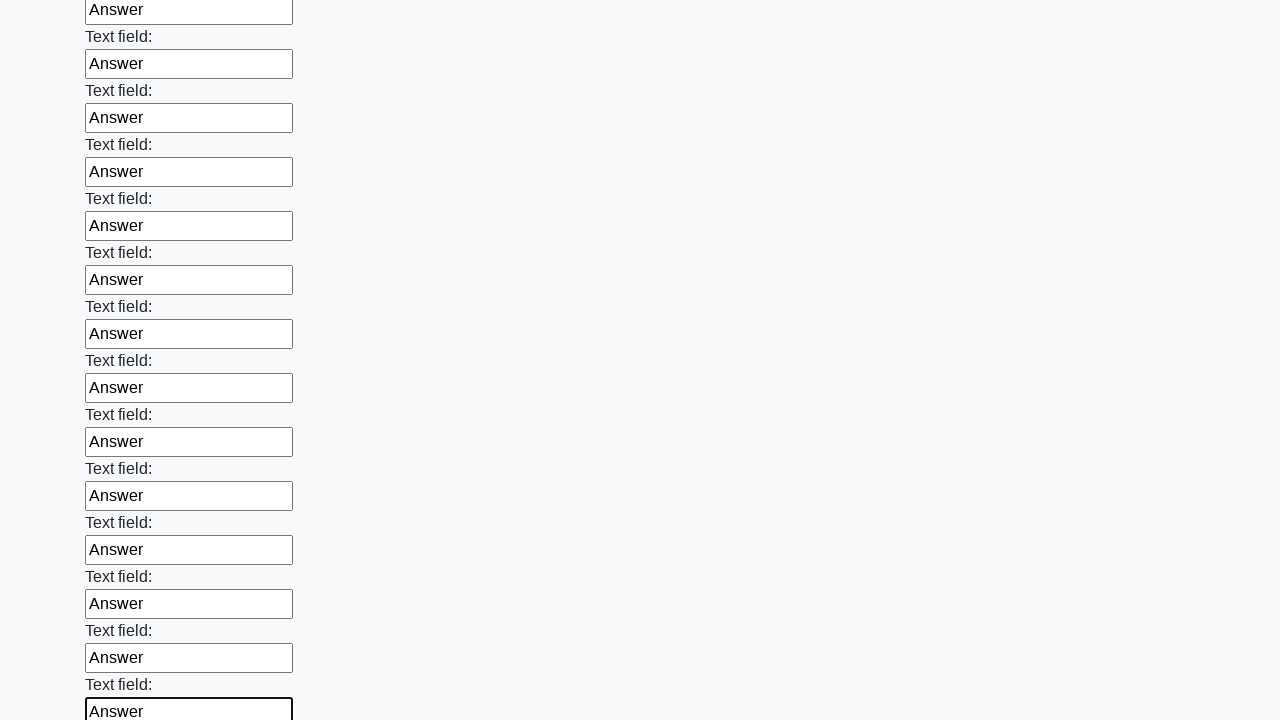

Filled input field with 'Answer' on input >> nth=86
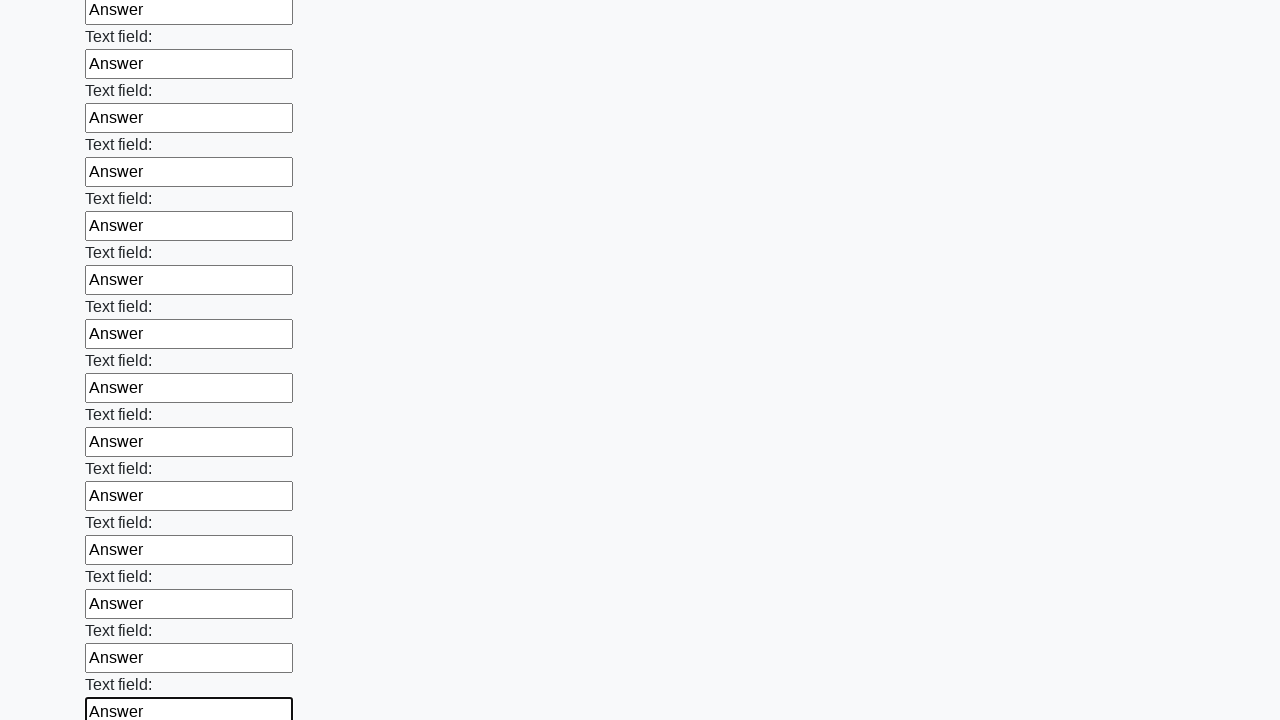

Filled input field with 'Answer' on input >> nth=87
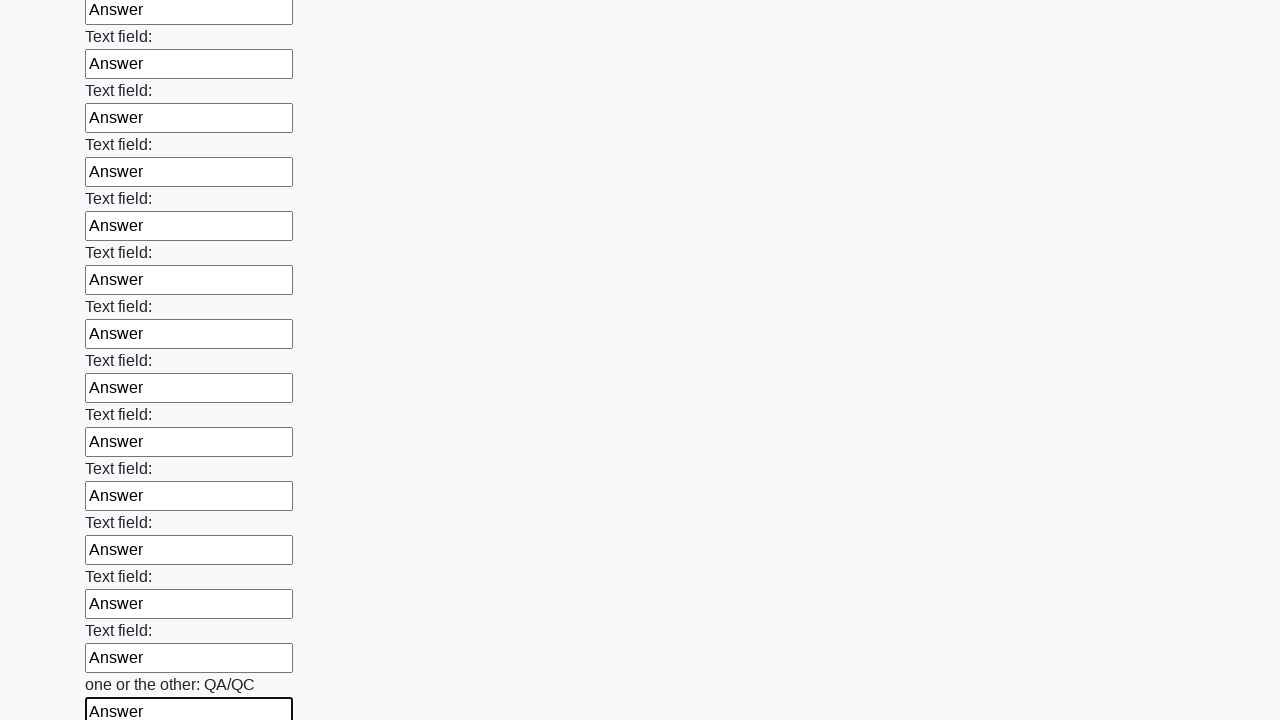

Filled input field with 'Answer' on input >> nth=88
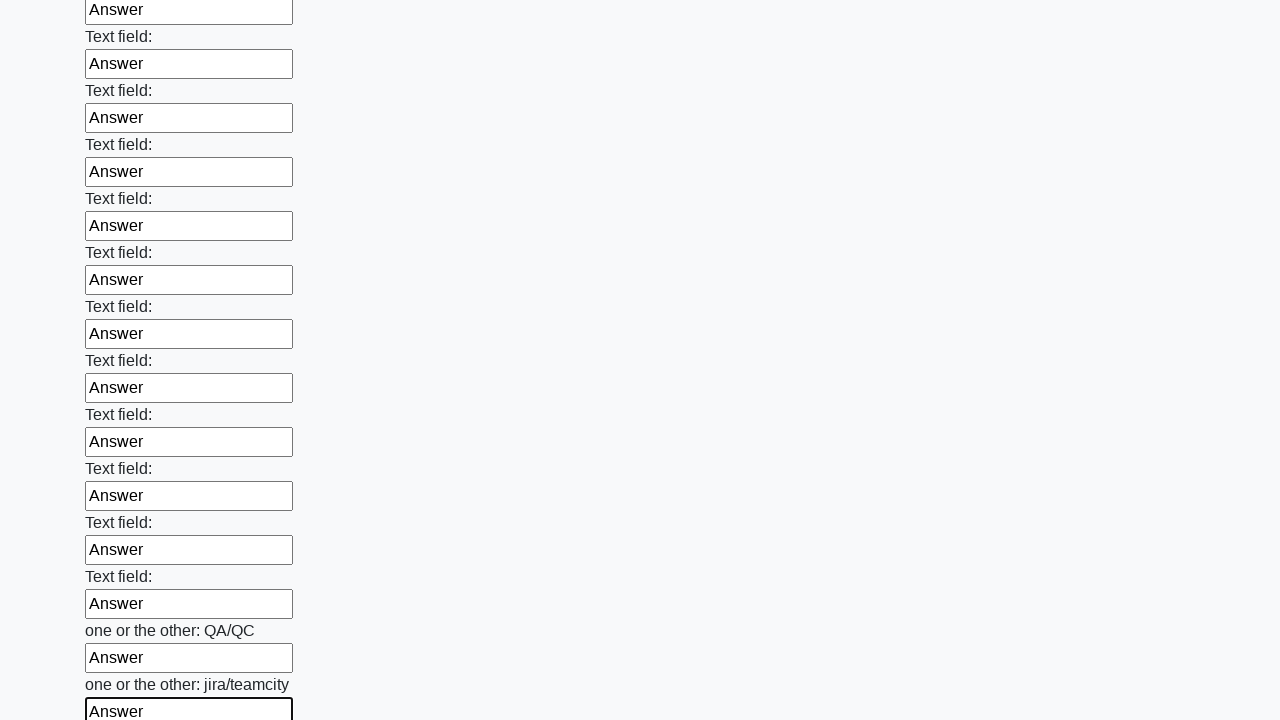

Filled input field with 'Answer' on input >> nth=89
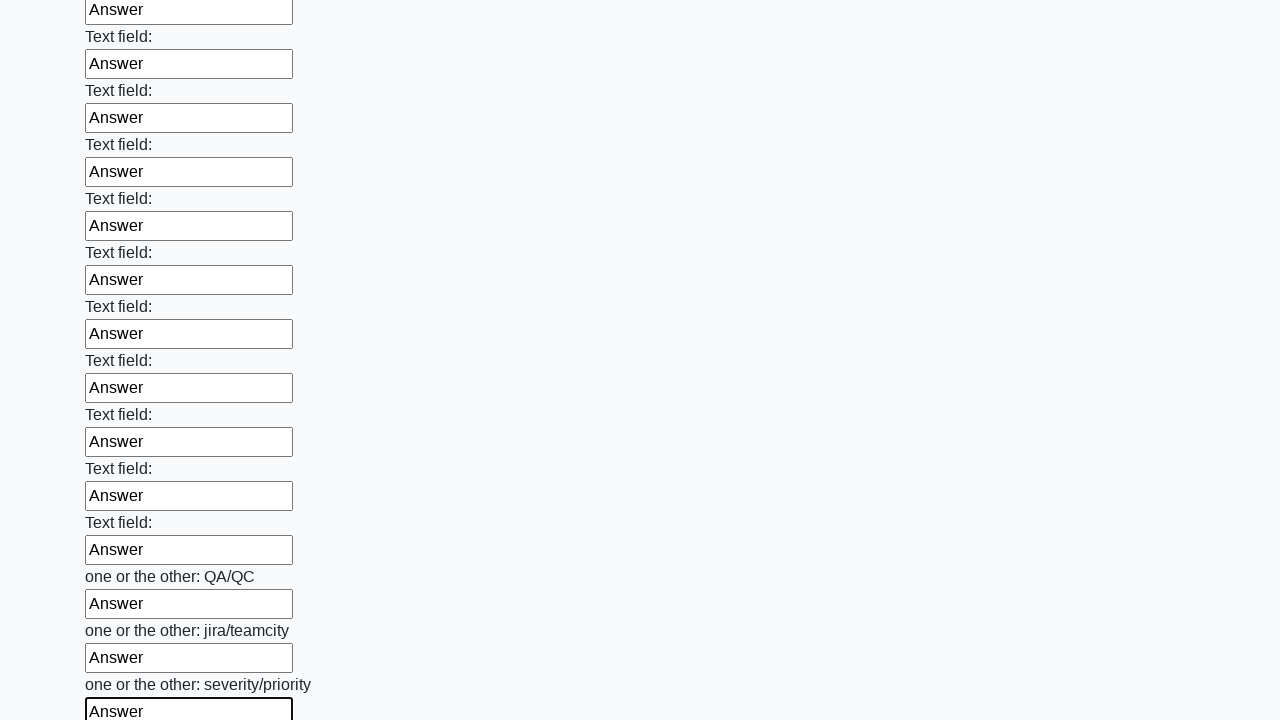

Filled input field with 'Answer' on input >> nth=90
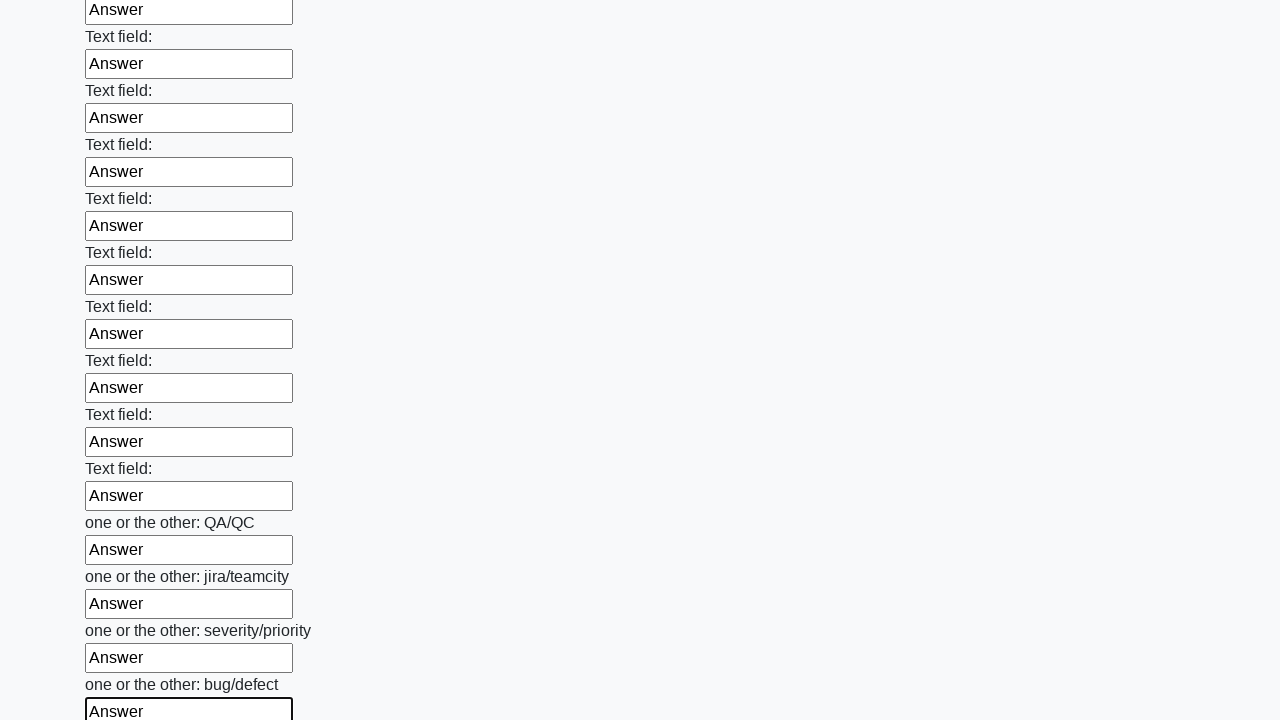

Filled input field with 'Answer' on input >> nth=91
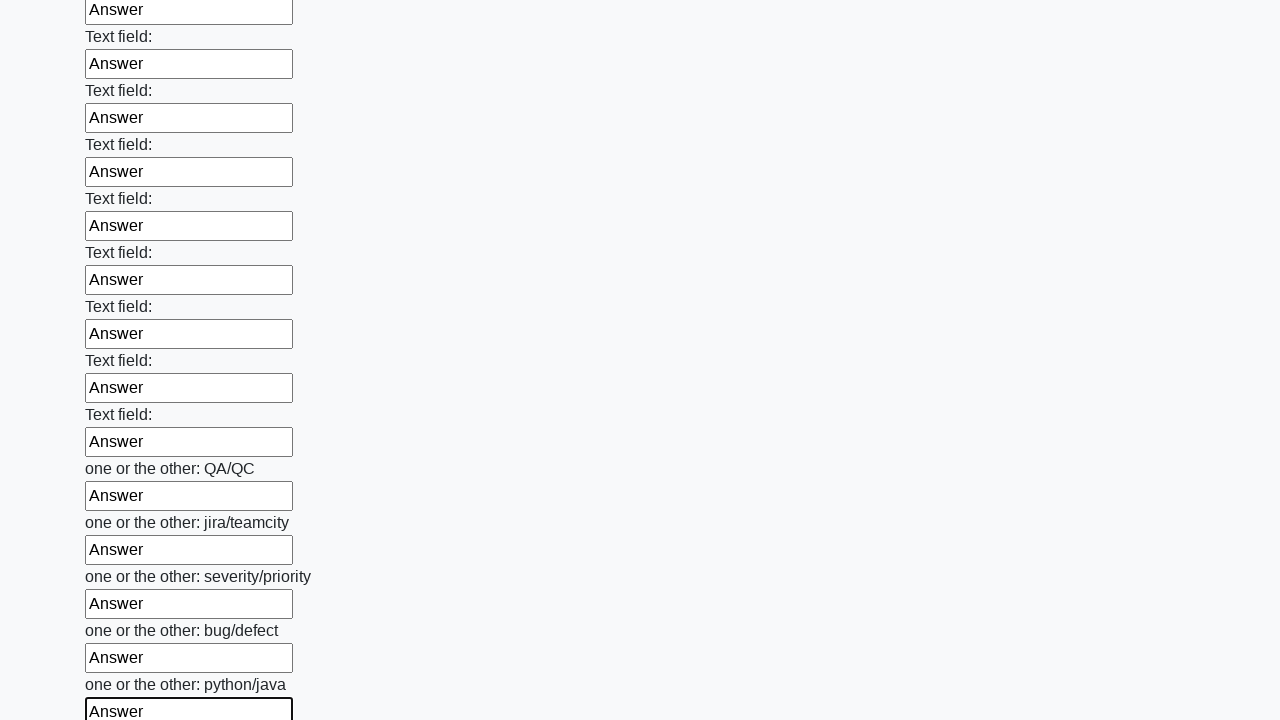

Filled input field with 'Answer' on input >> nth=92
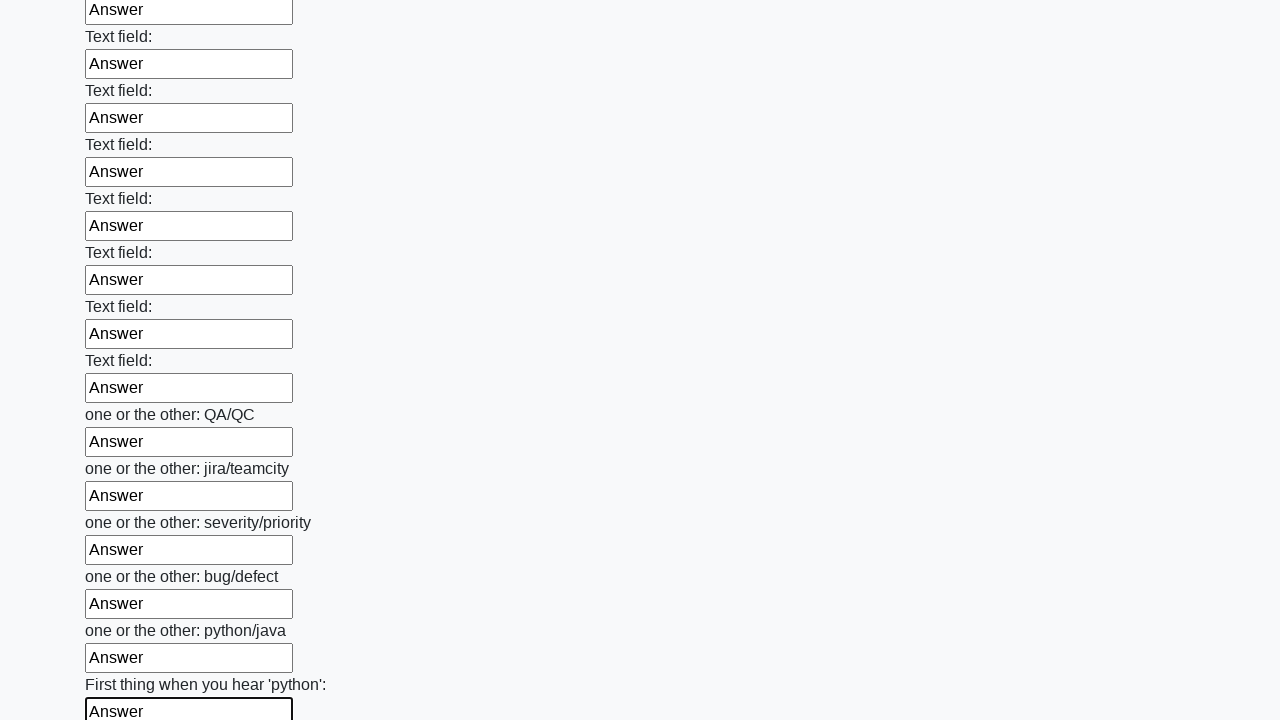

Filled input field with 'Answer' on input >> nth=93
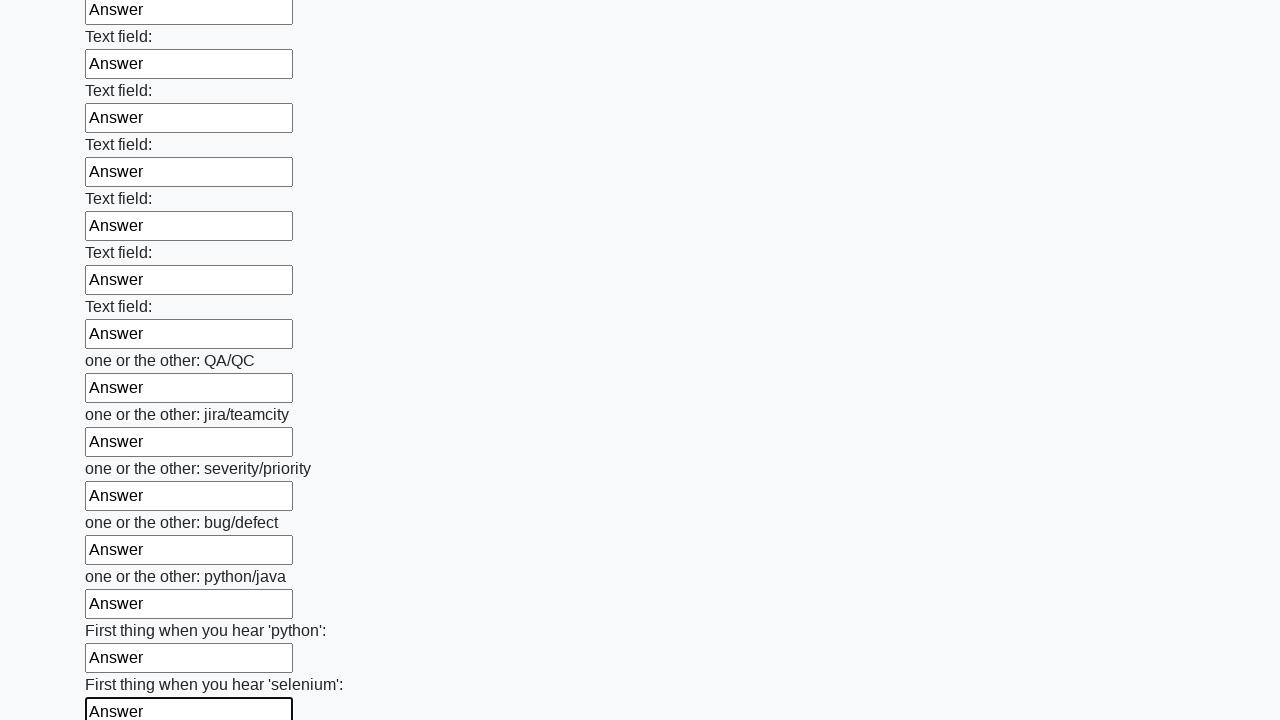

Filled input field with 'Answer' on input >> nth=94
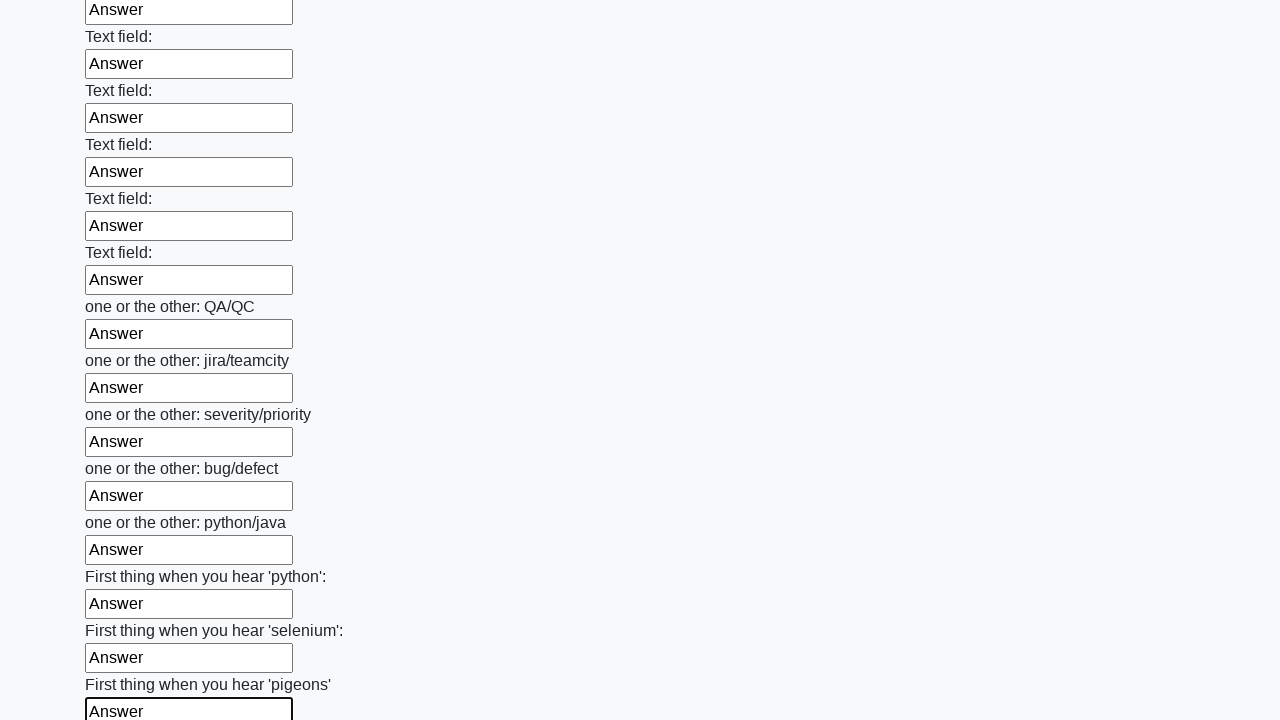

Filled input field with 'Answer' on input >> nth=95
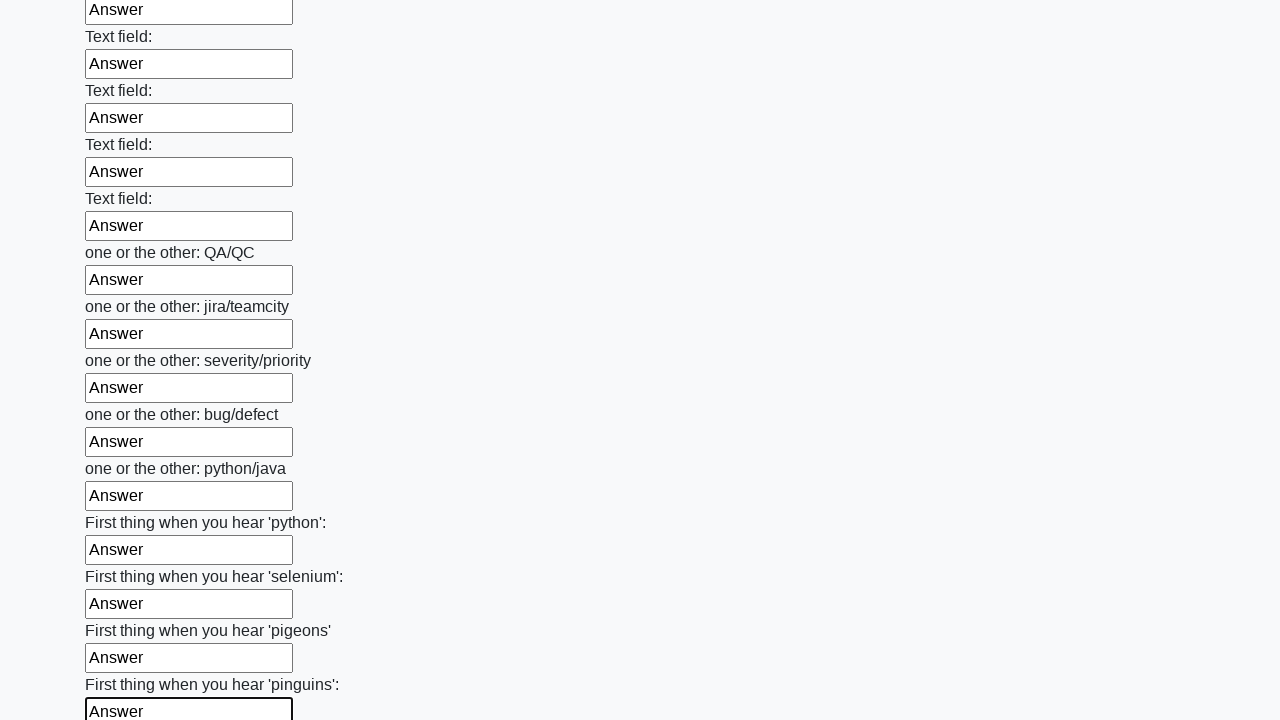

Filled input field with 'Answer' on input >> nth=96
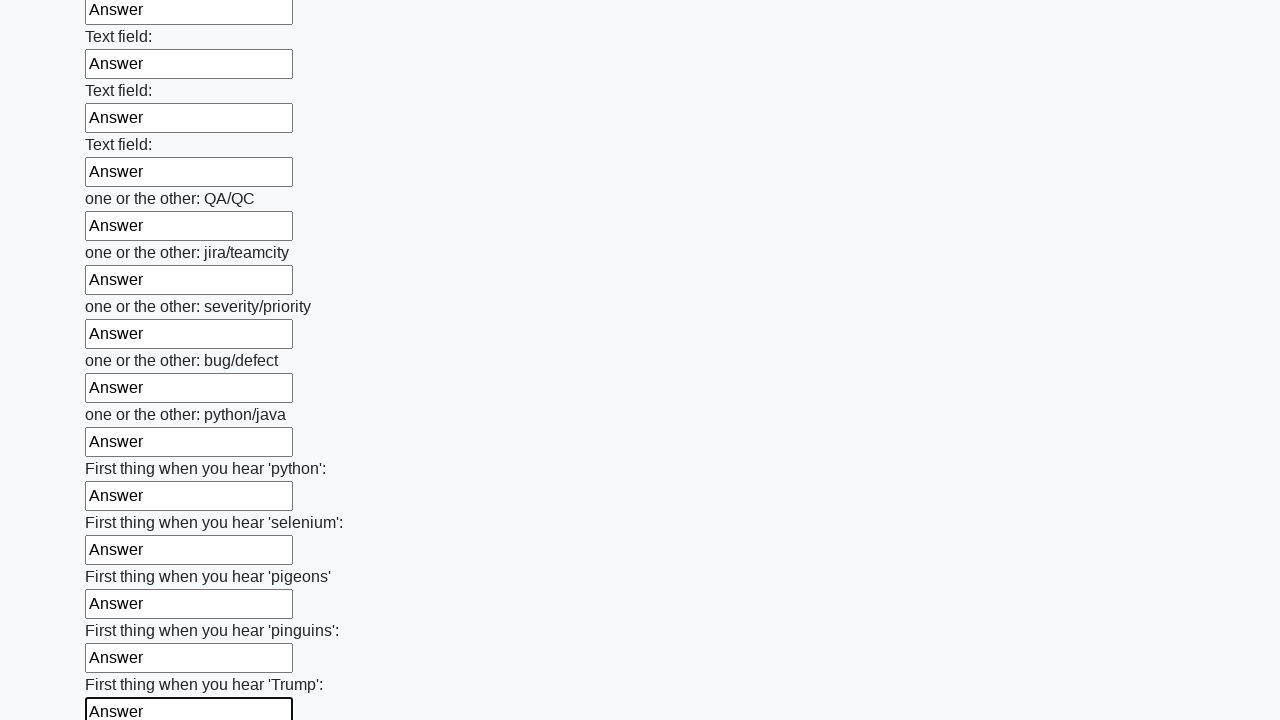

Filled input field with 'Answer' on input >> nth=97
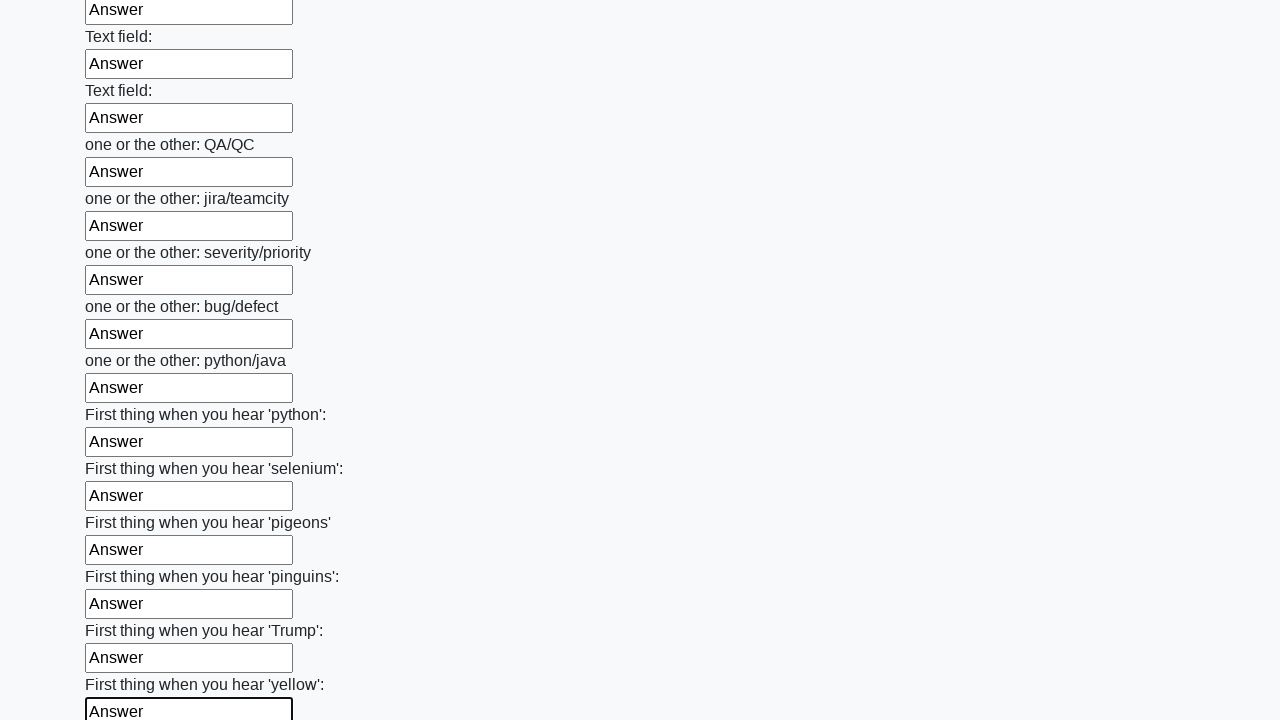

Filled input field with 'Answer' on input >> nth=98
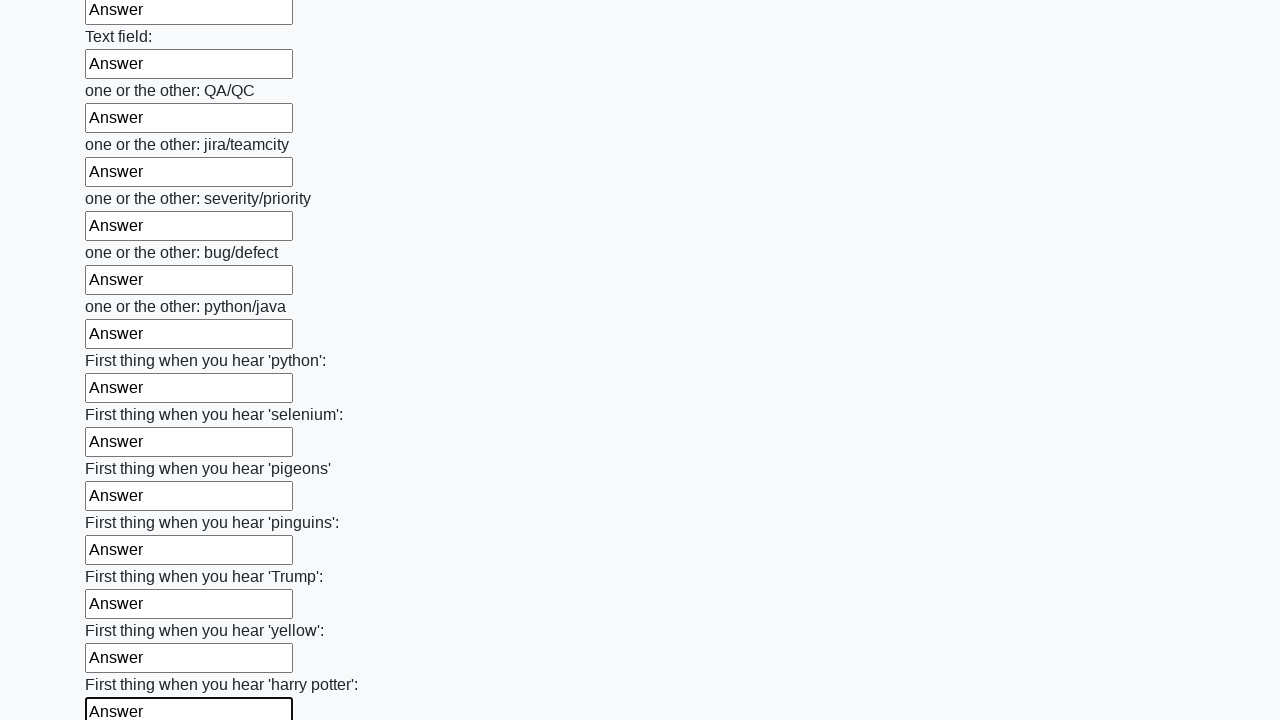

Filled input field with 'Answer' on input >> nth=99
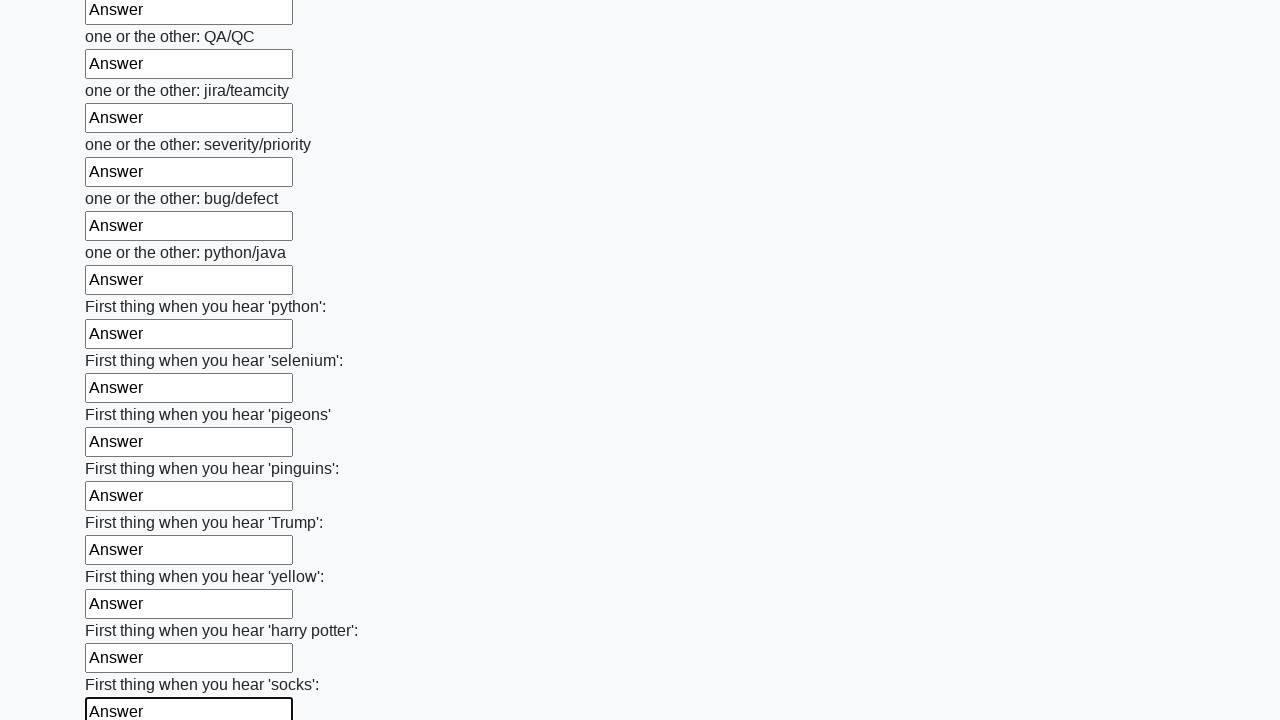

Clicked the submit button at (123, 611) on button.btn
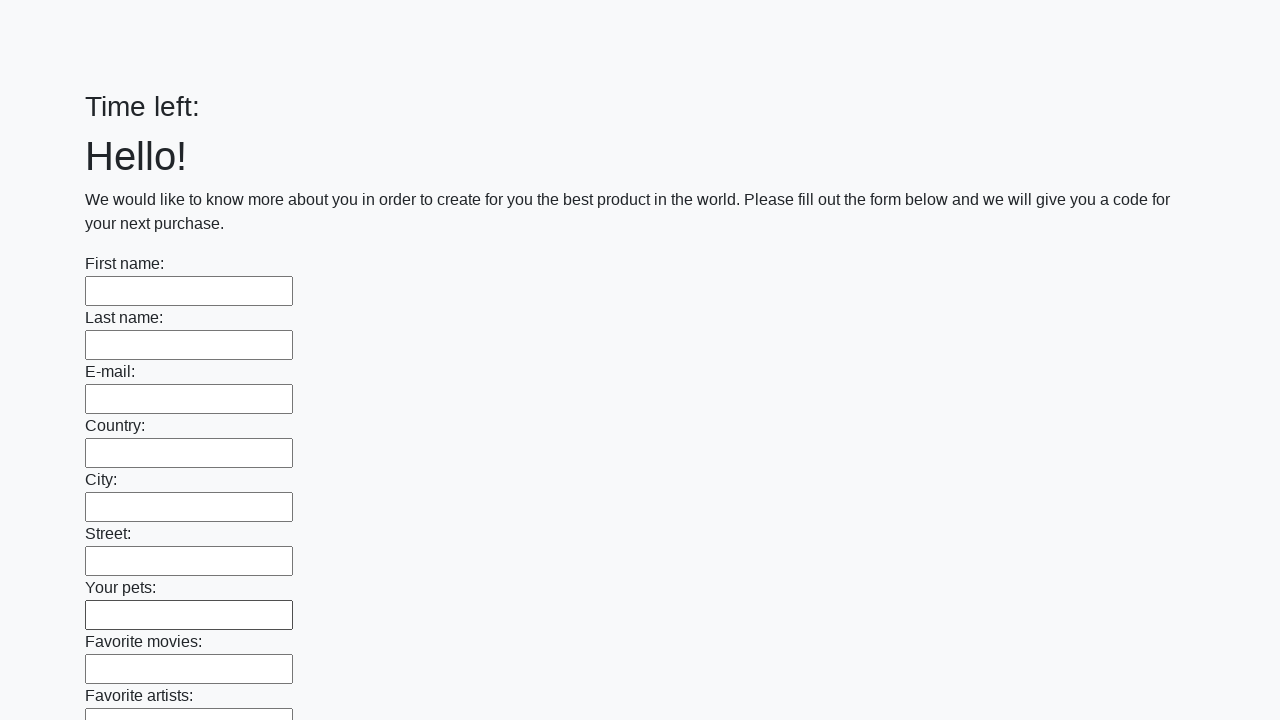

Waited 1 second for form submission to complete
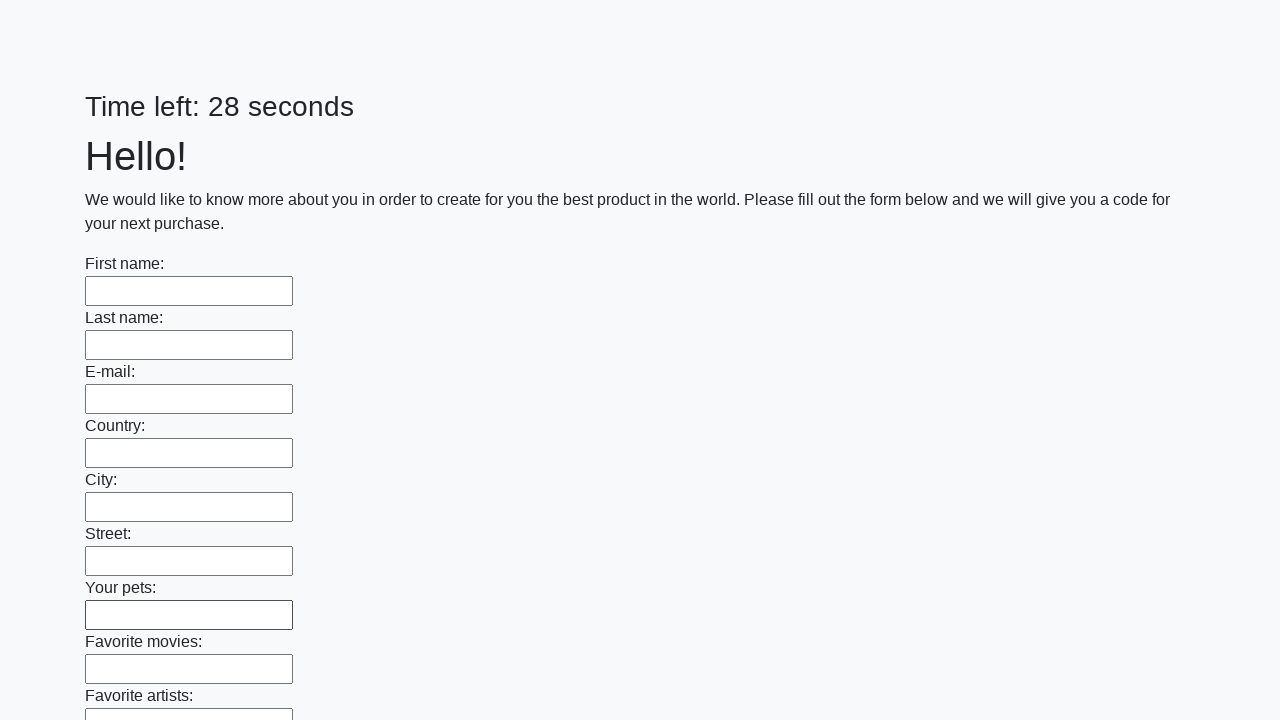

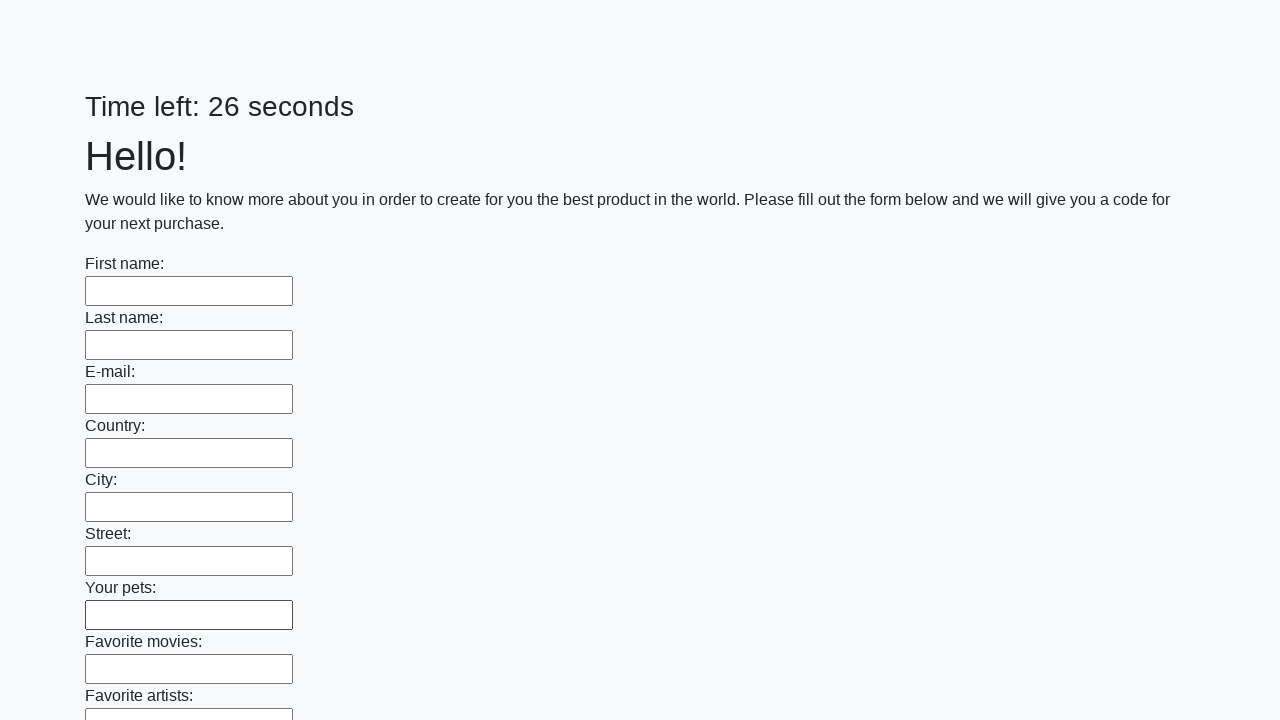